Tests filling out a large form by entering text into all input fields and clicking the submit button

Starting URL: http://suninjuly.github.io/huge_form.html

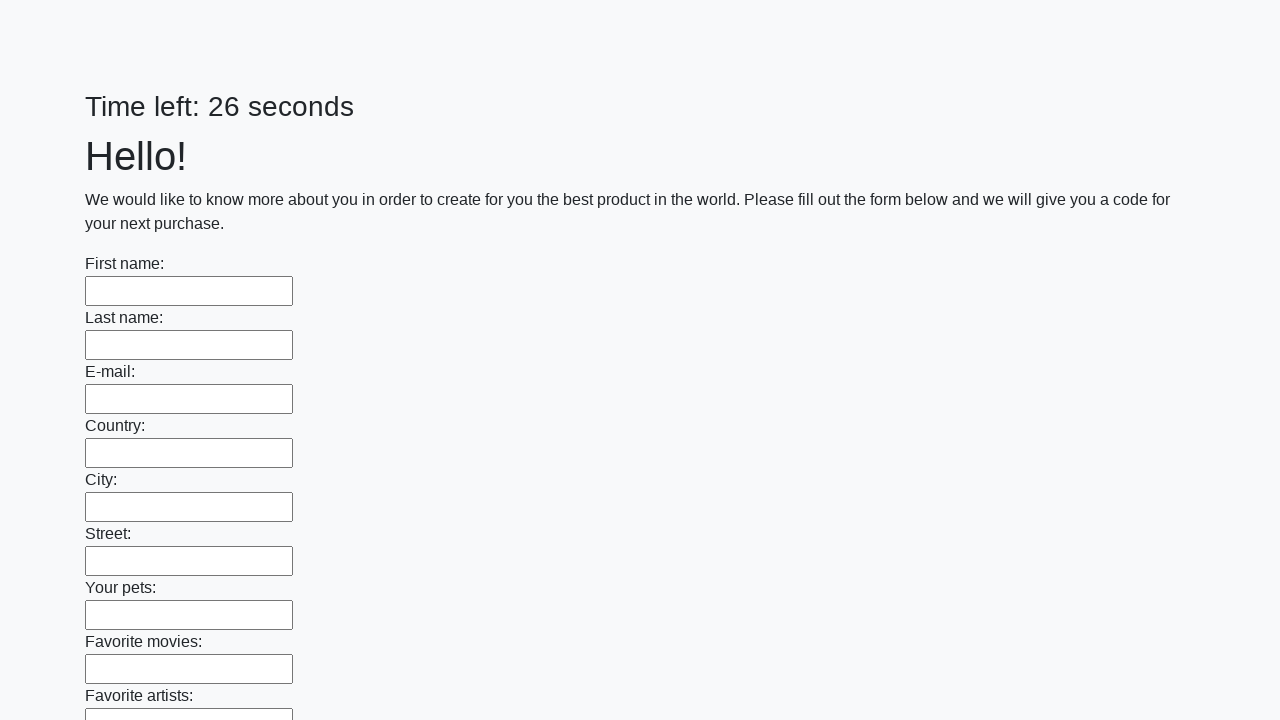

Filled input field with 'as' on input >> nth=0
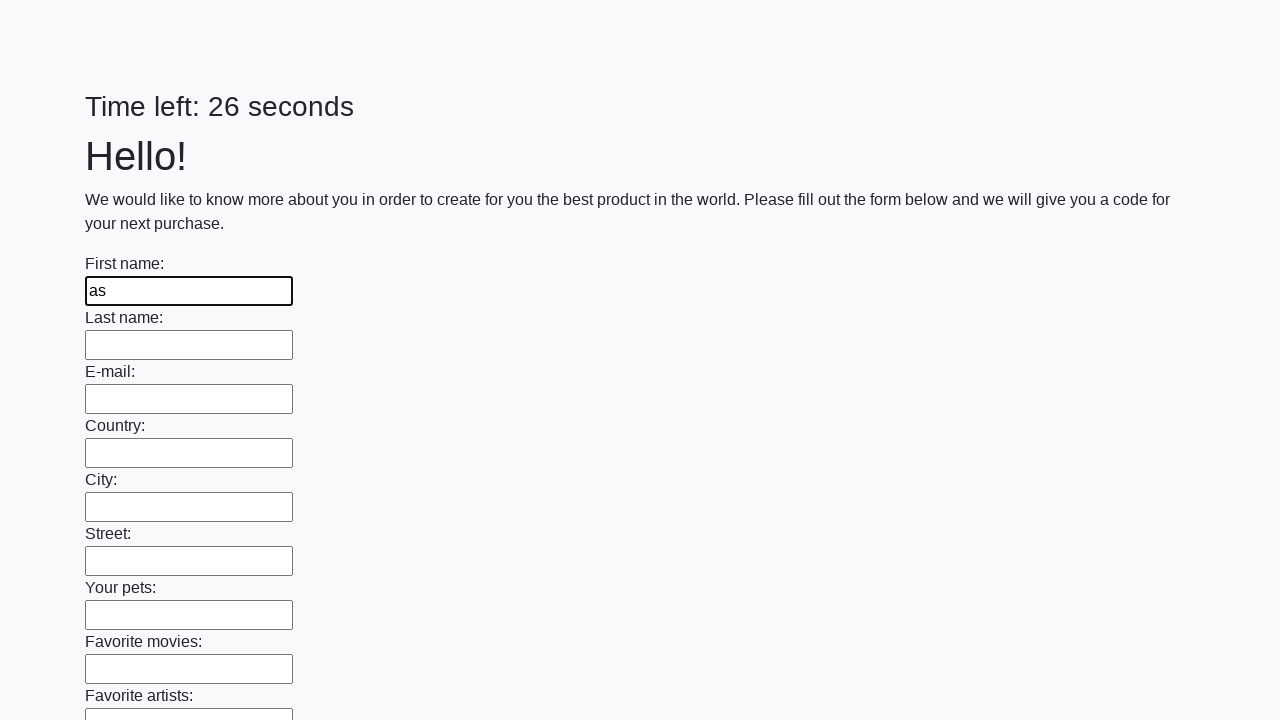

Filled input field with 'as' on input >> nth=1
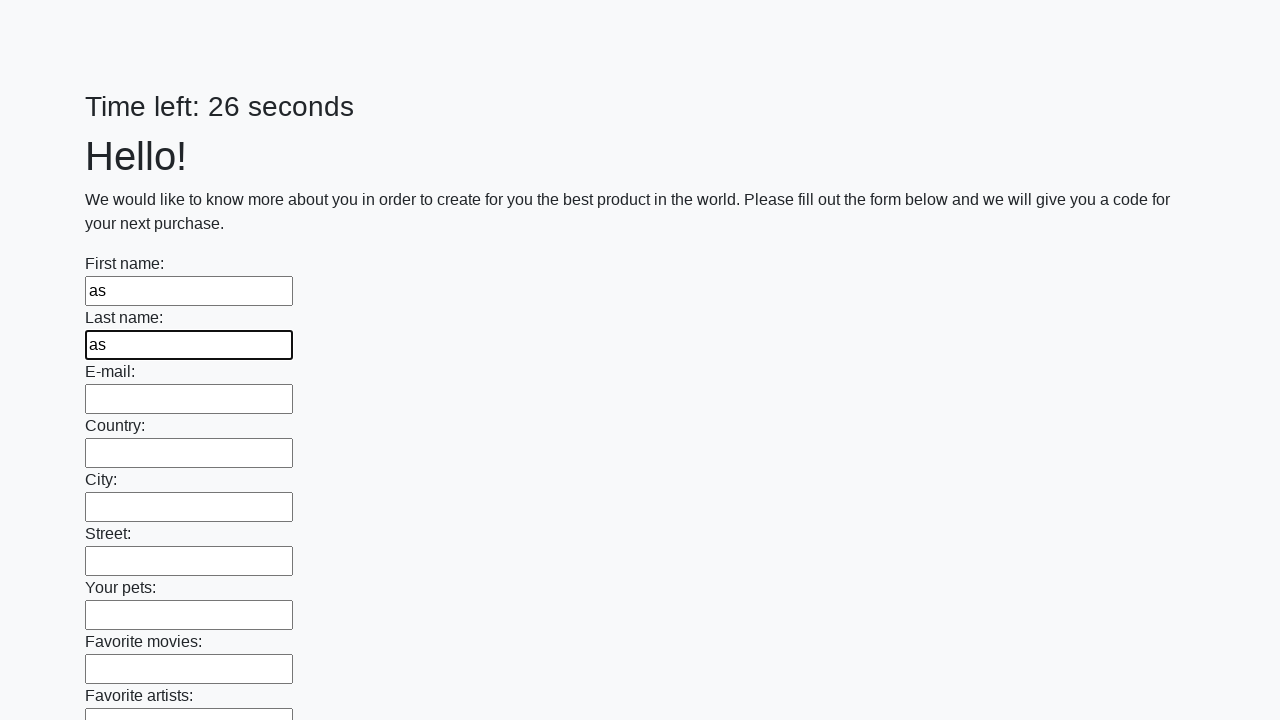

Filled input field with 'as' on input >> nth=2
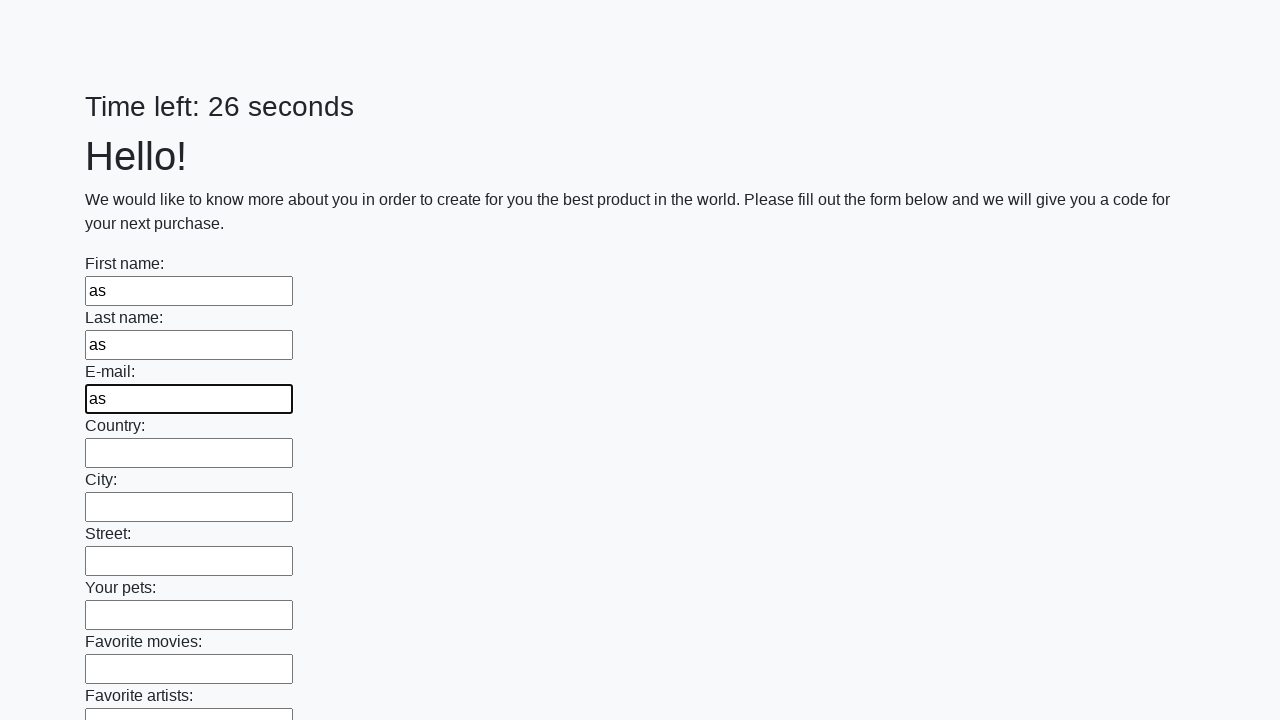

Filled input field with 'as' on input >> nth=3
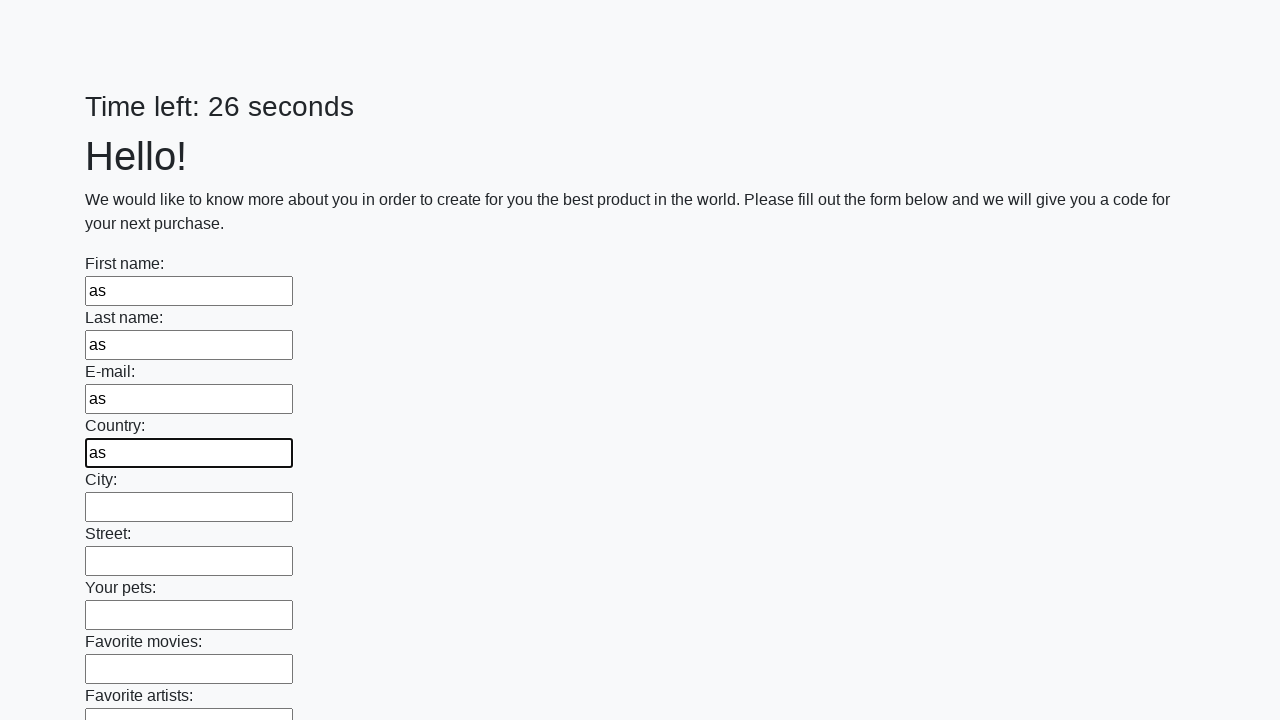

Filled input field with 'as' on input >> nth=4
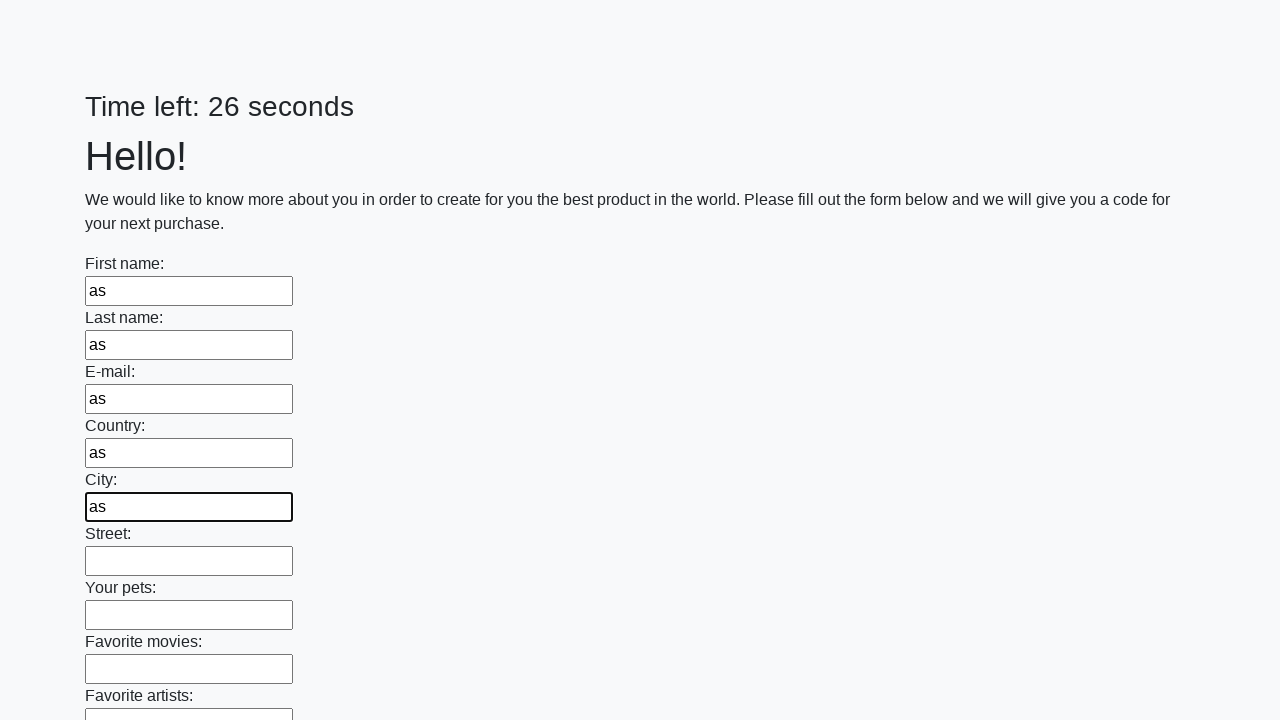

Filled input field with 'as' on input >> nth=5
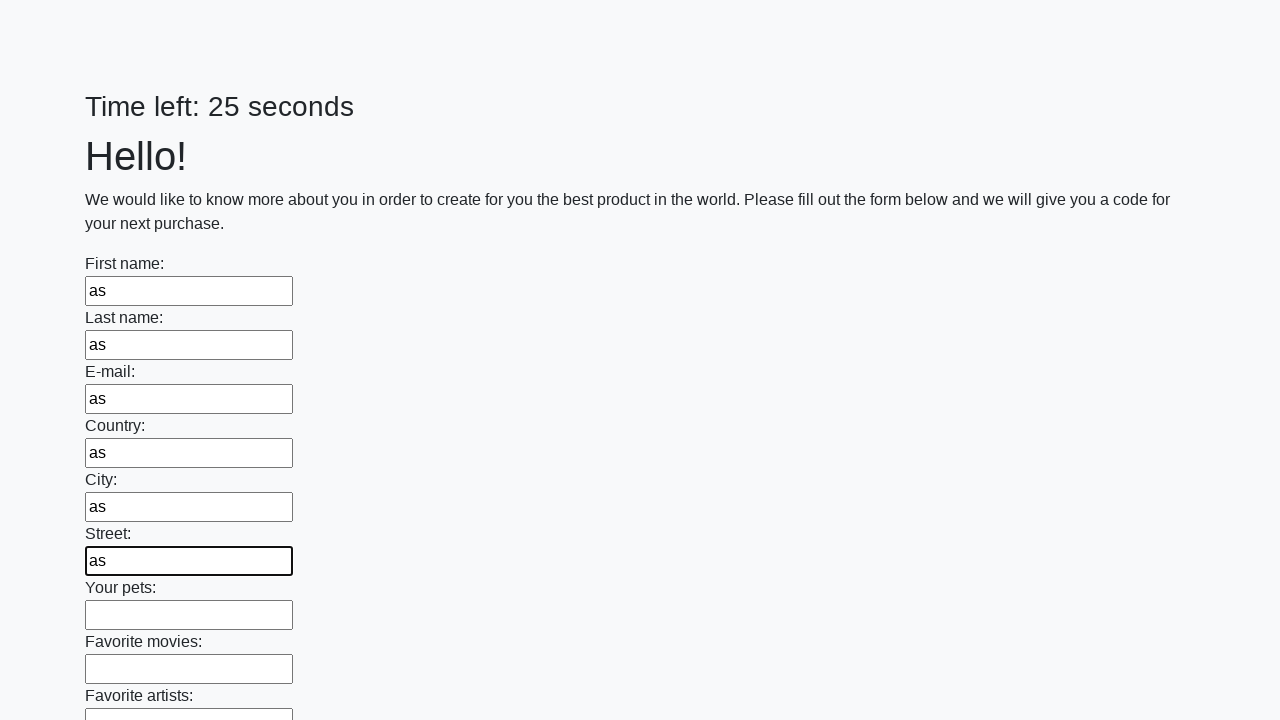

Filled input field with 'as' on input >> nth=6
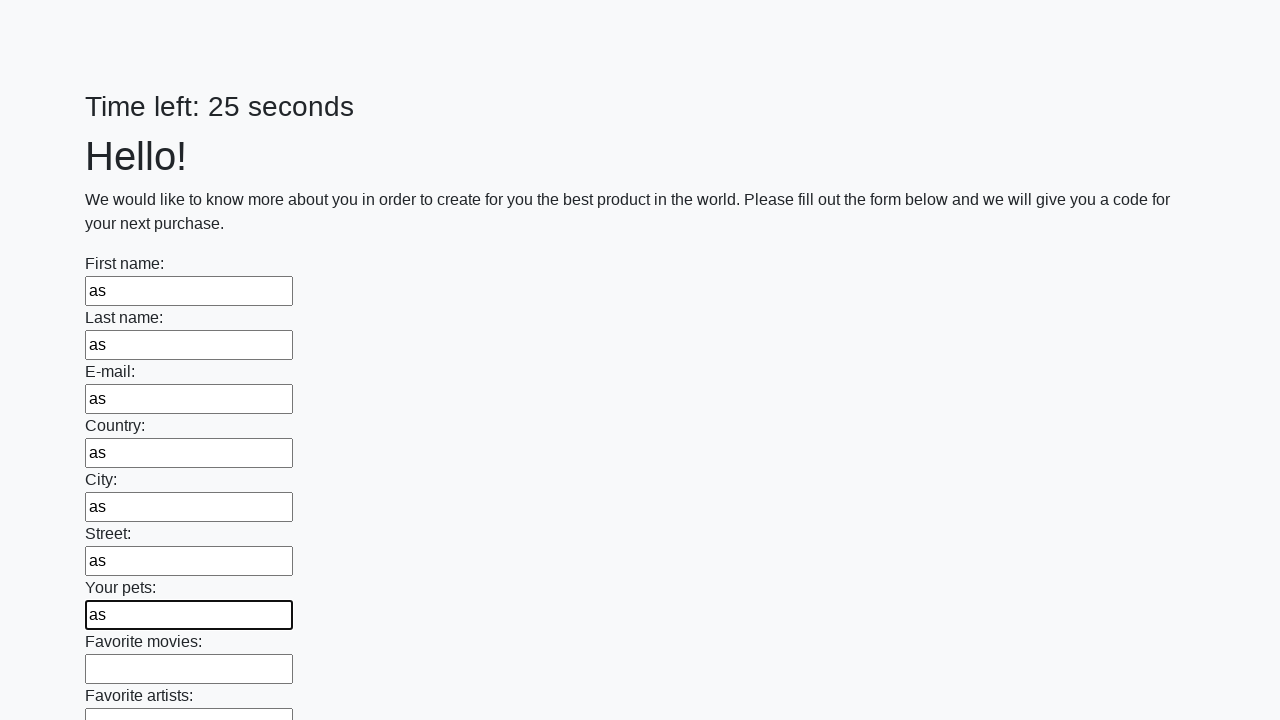

Filled input field with 'as' on input >> nth=7
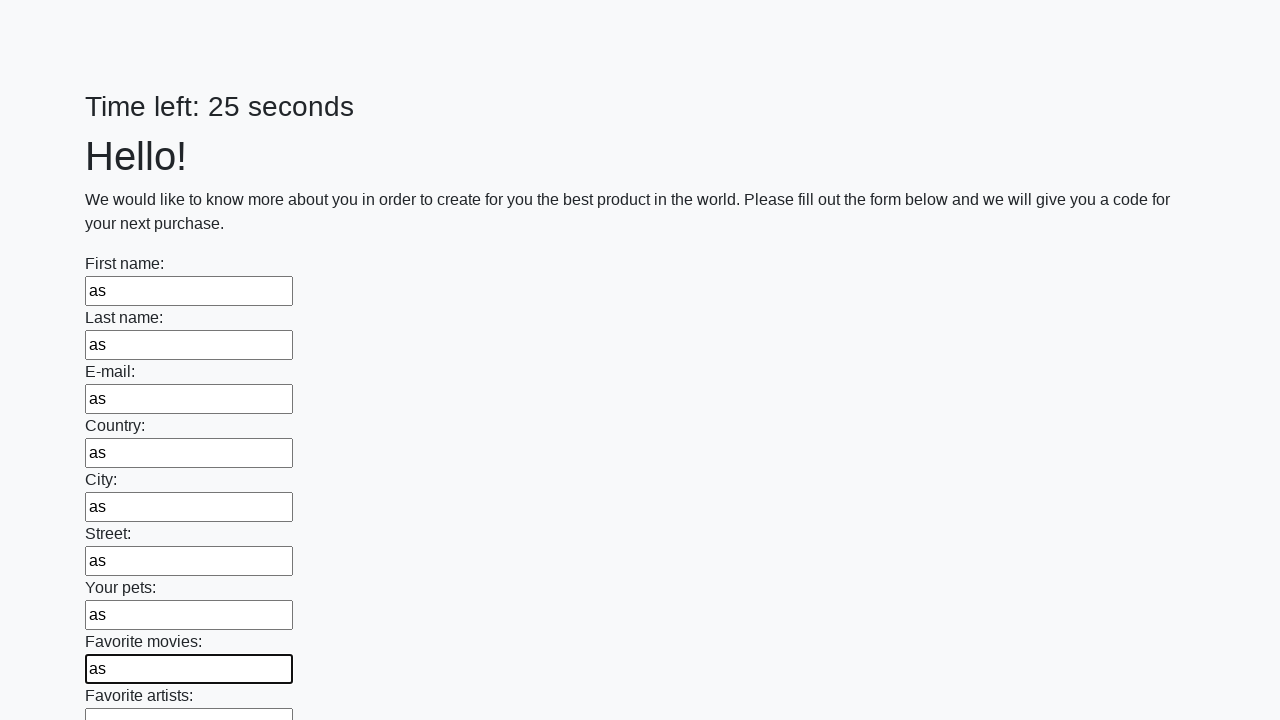

Filled input field with 'as' on input >> nth=8
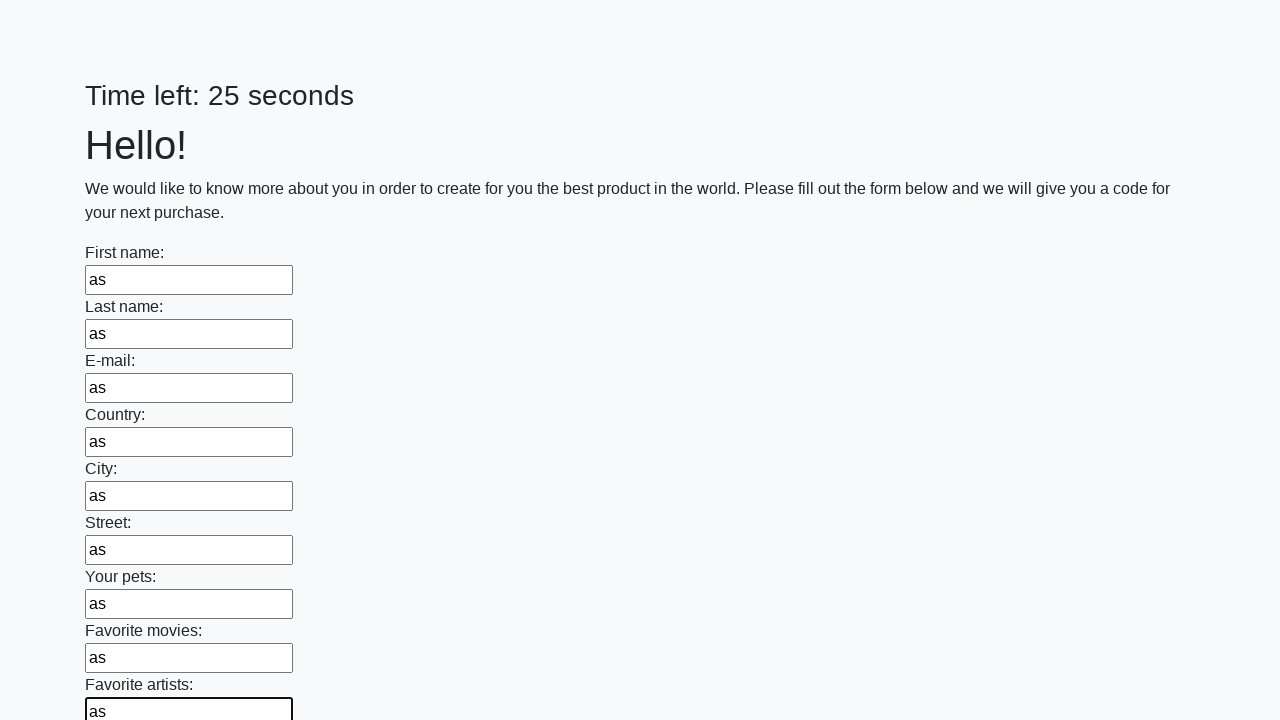

Filled input field with 'as' on input >> nth=9
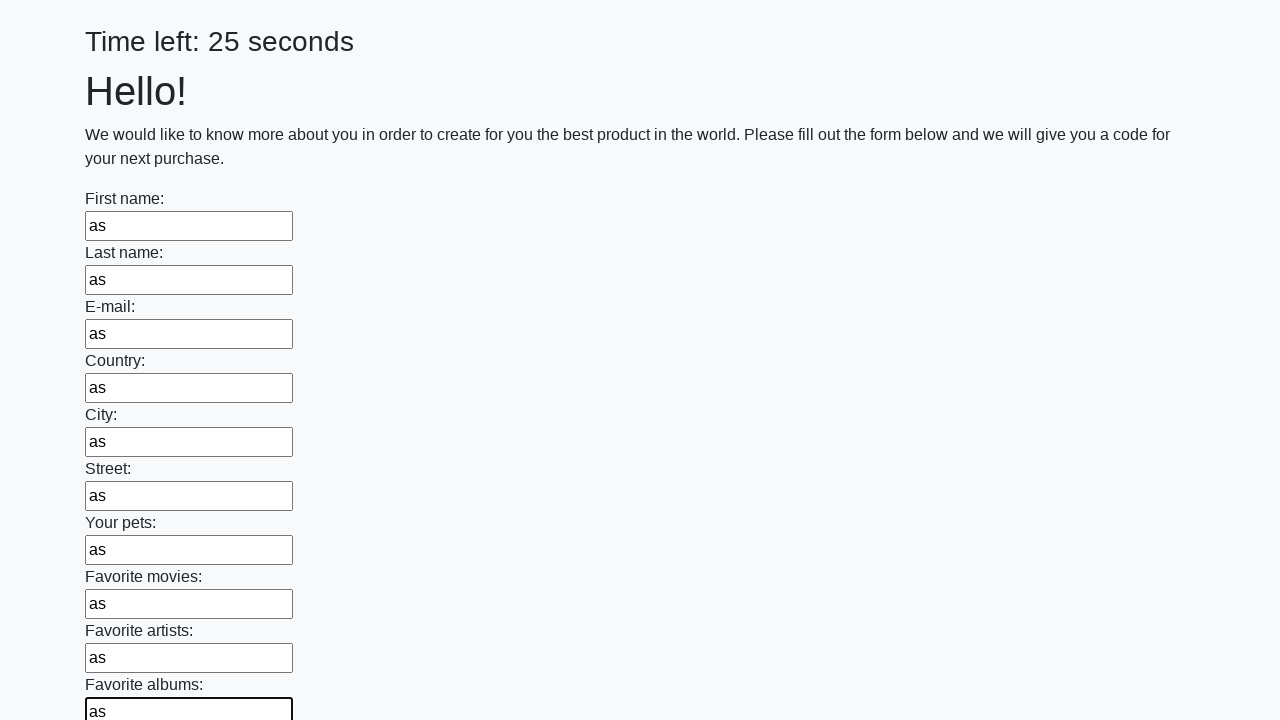

Filled input field with 'as' on input >> nth=10
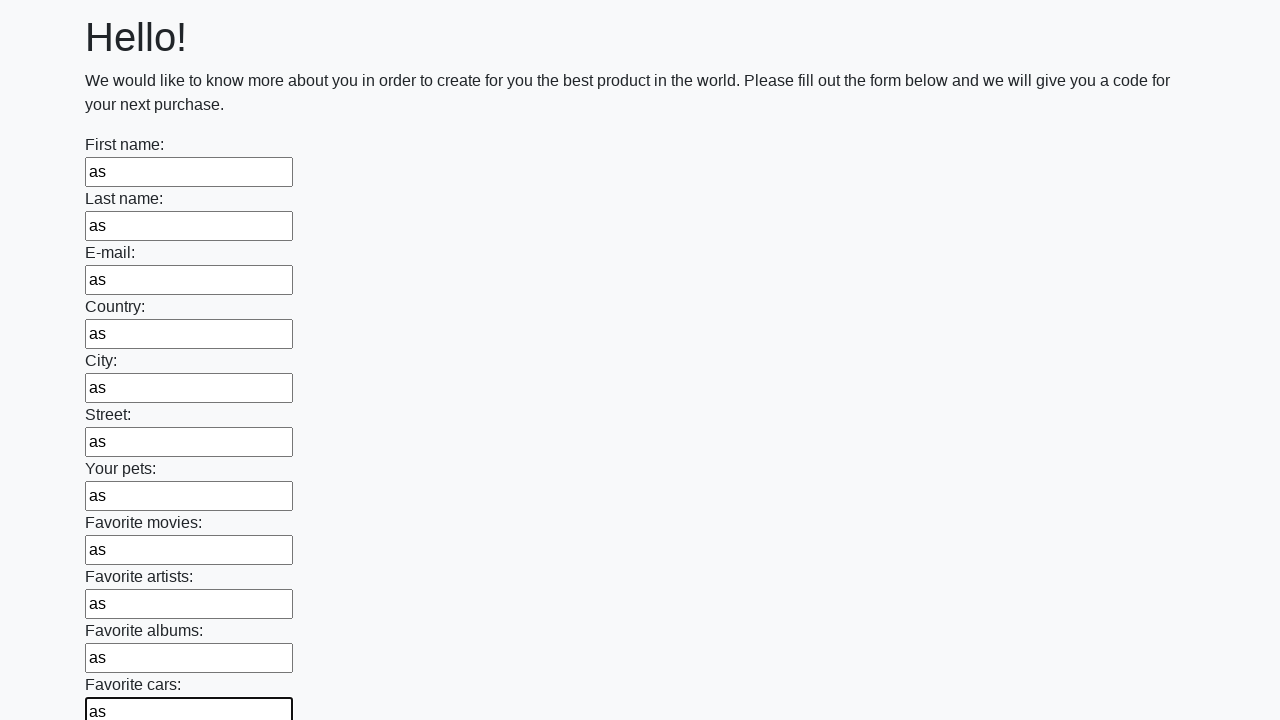

Filled input field with 'as' on input >> nth=11
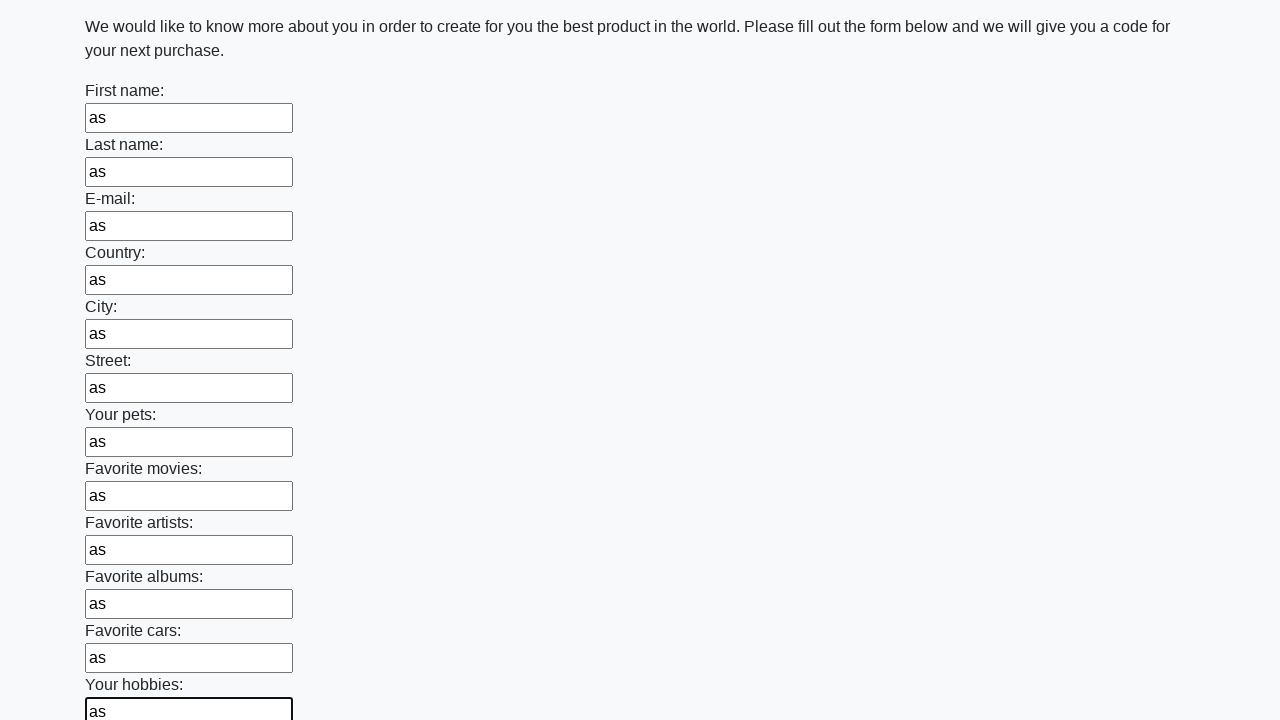

Filled input field with 'as' on input >> nth=12
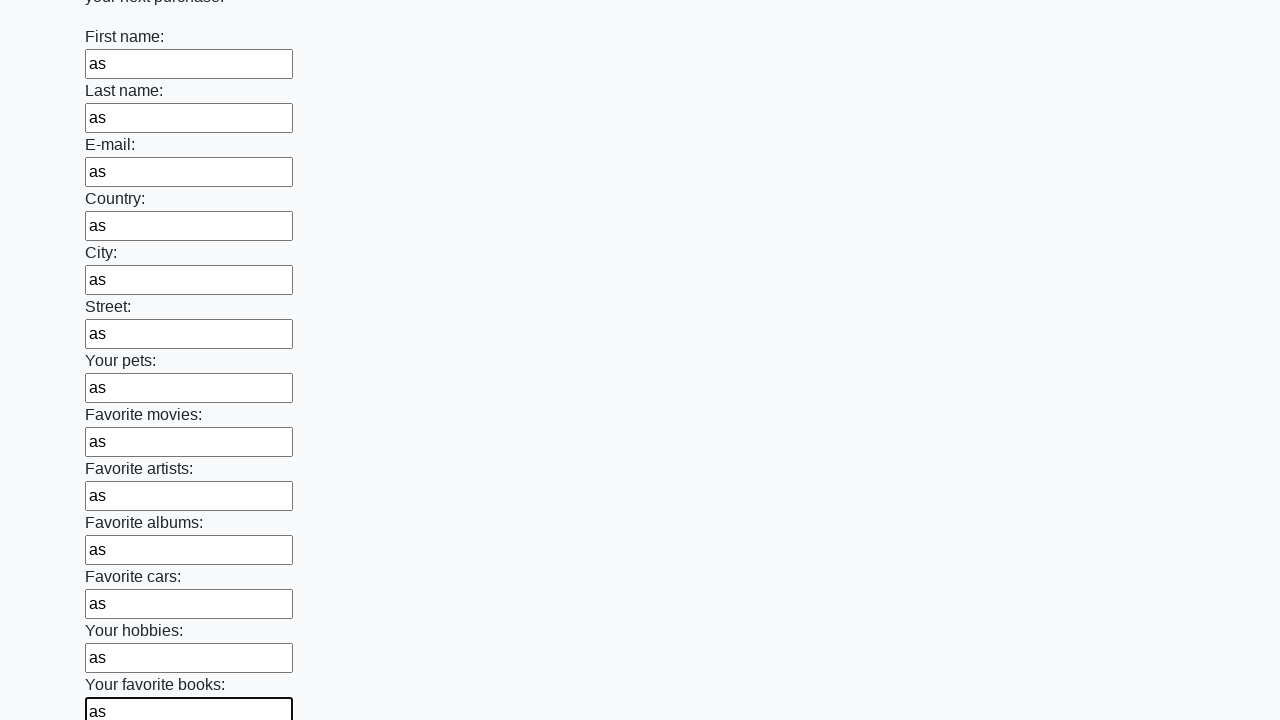

Filled input field with 'as' on input >> nth=13
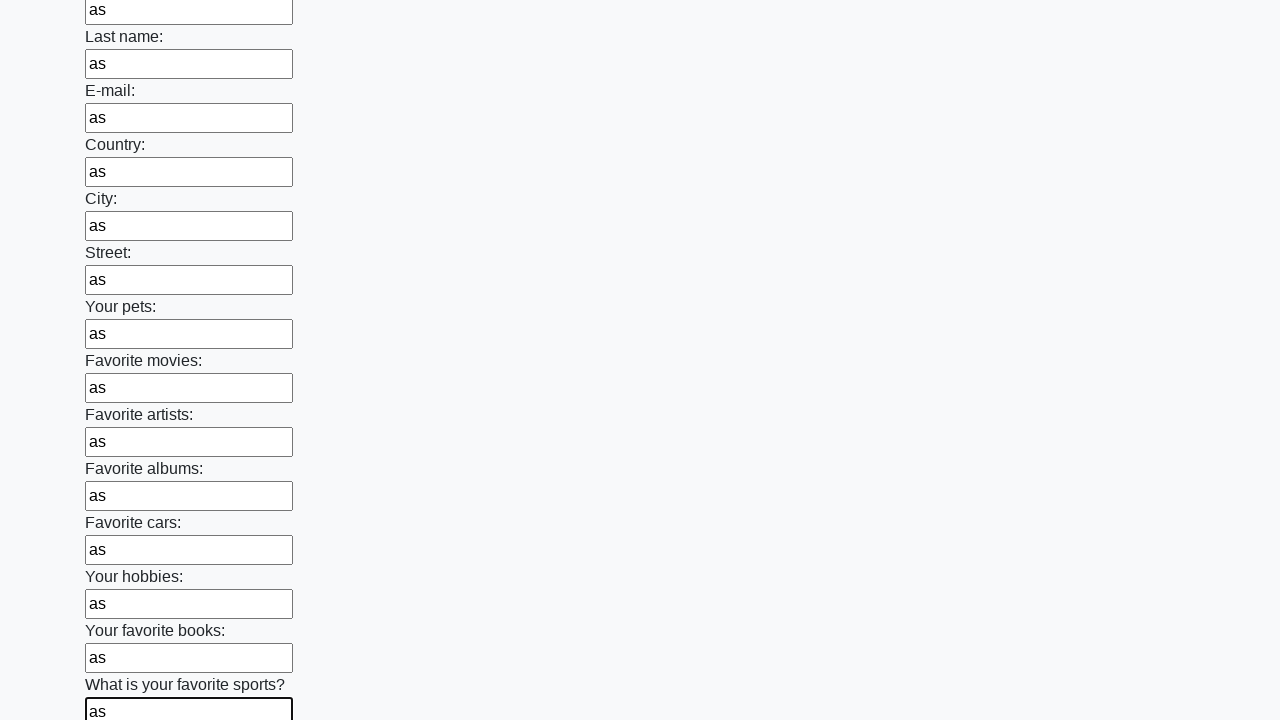

Filled input field with 'as' on input >> nth=14
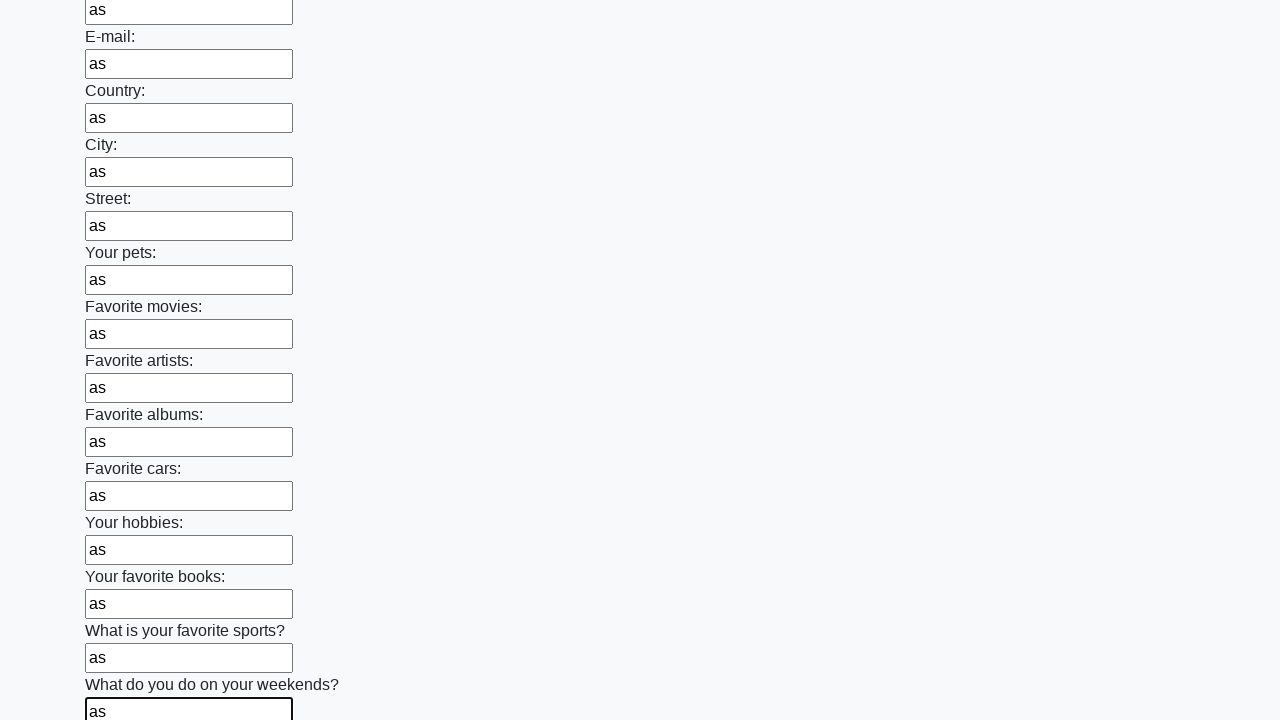

Filled input field with 'as' on input >> nth=15
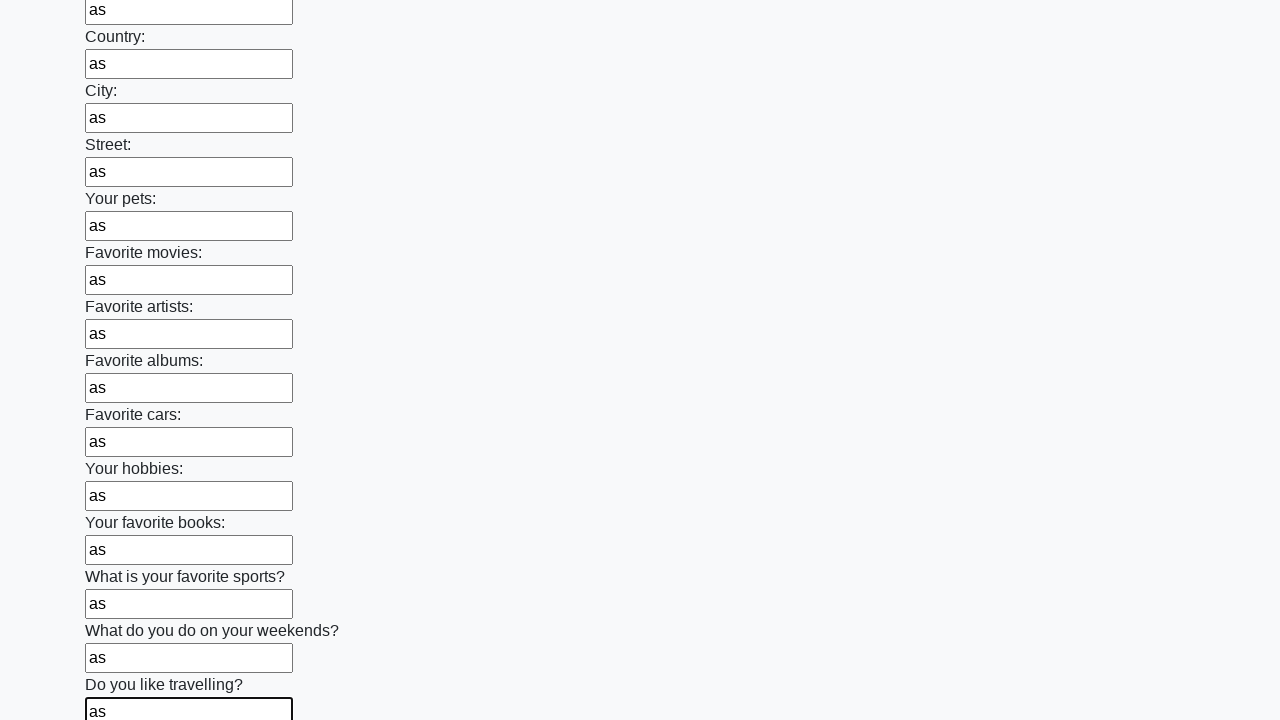

Filled input field with 'as' on input >> nth=16
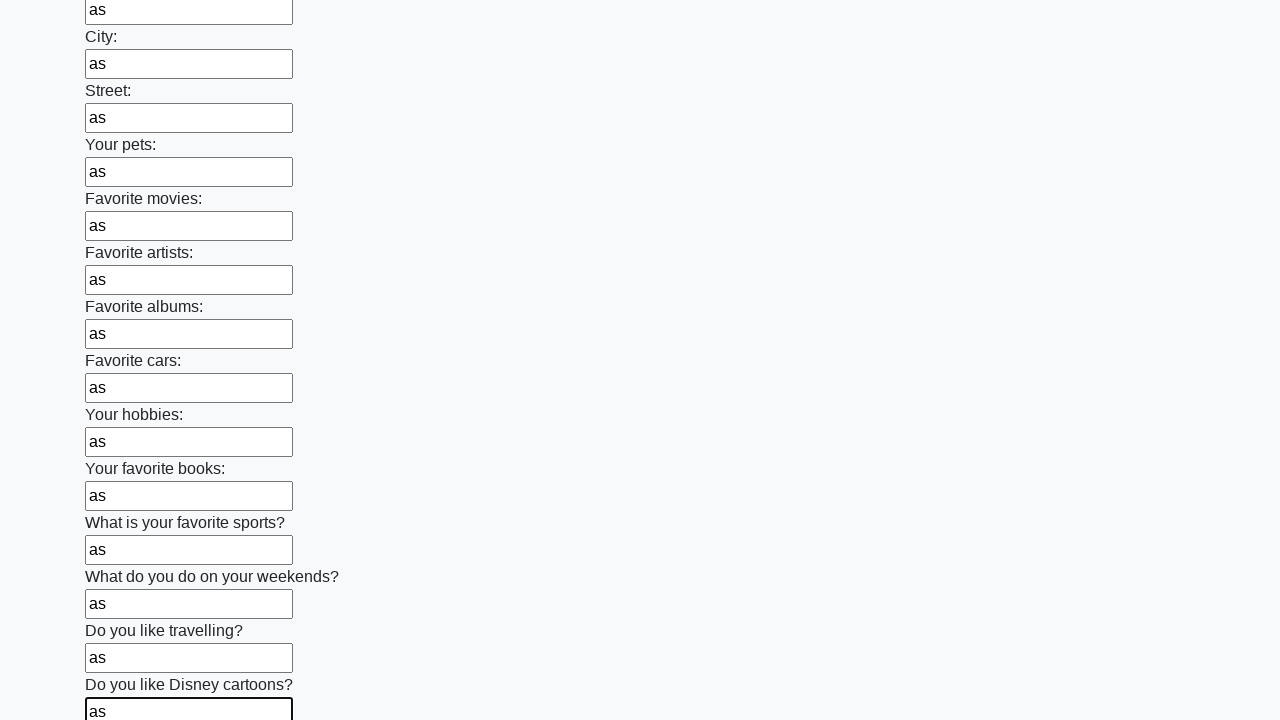

Filled input field with 'as' on input >> nth=17
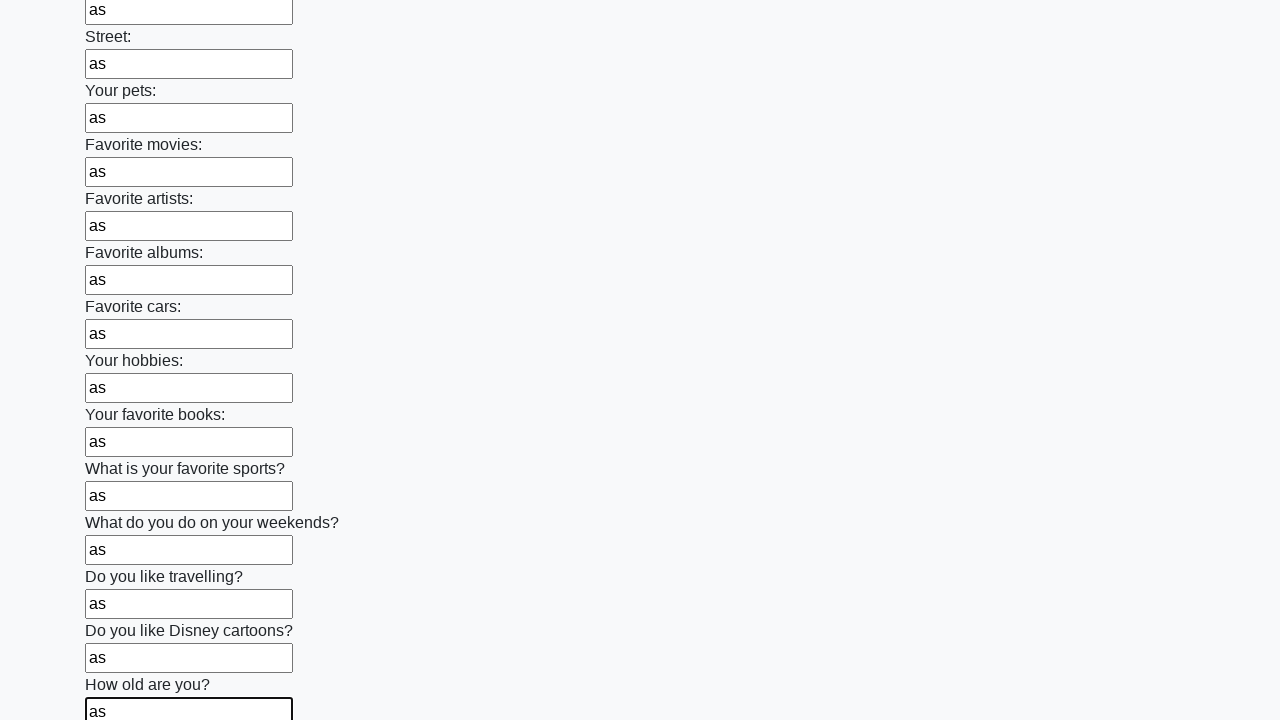

Filled input field with 'as' on input >> nth=18
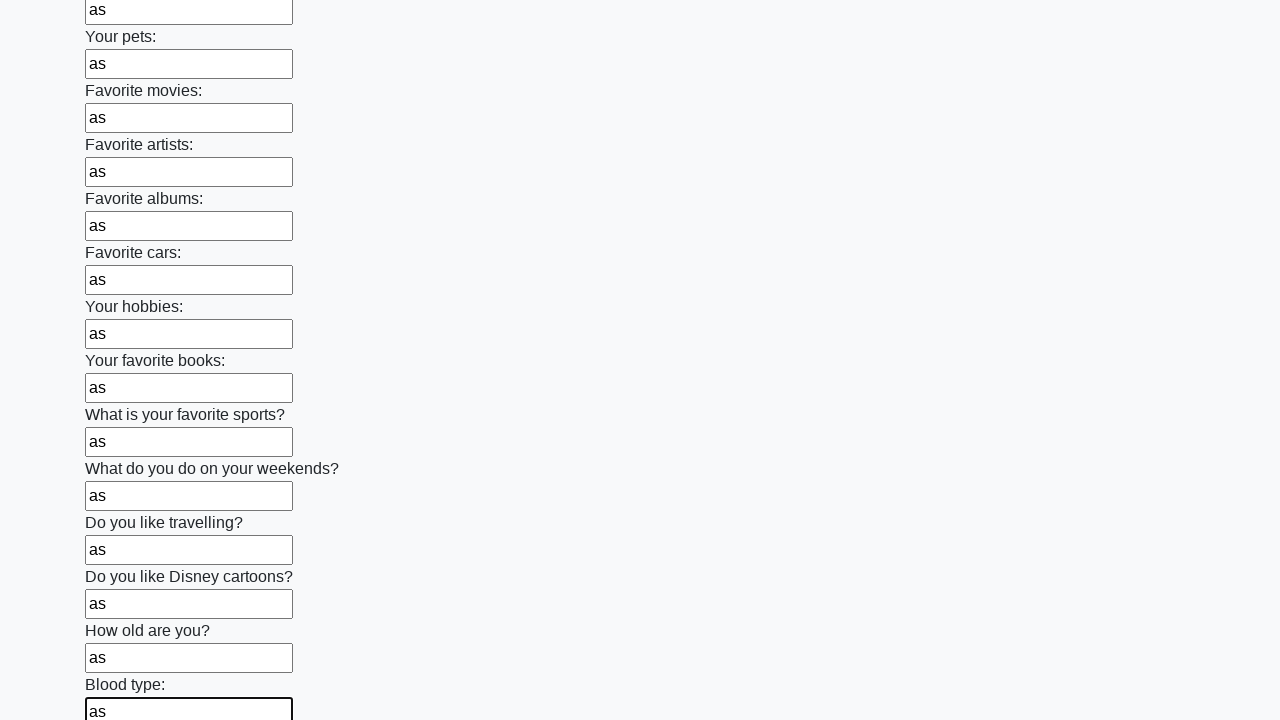

Filled input field with 'as' on input >> nth=19
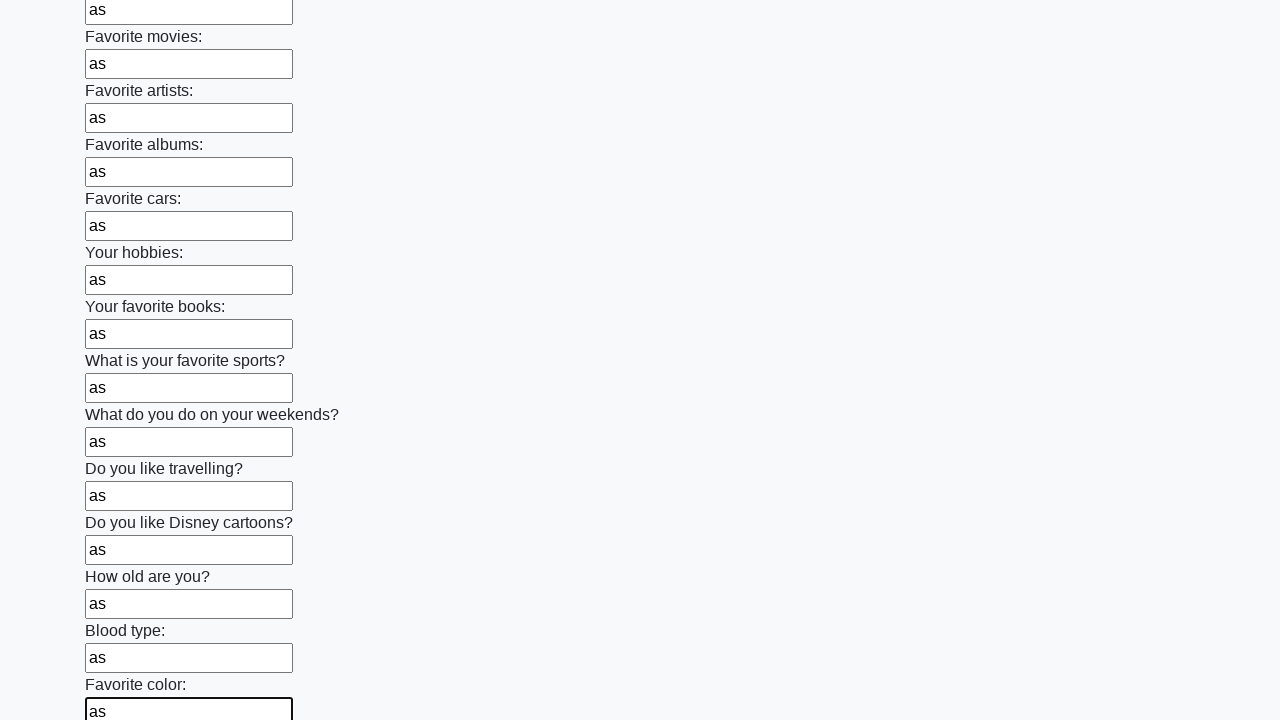

Filled input field with 'as' on input >> nth=20
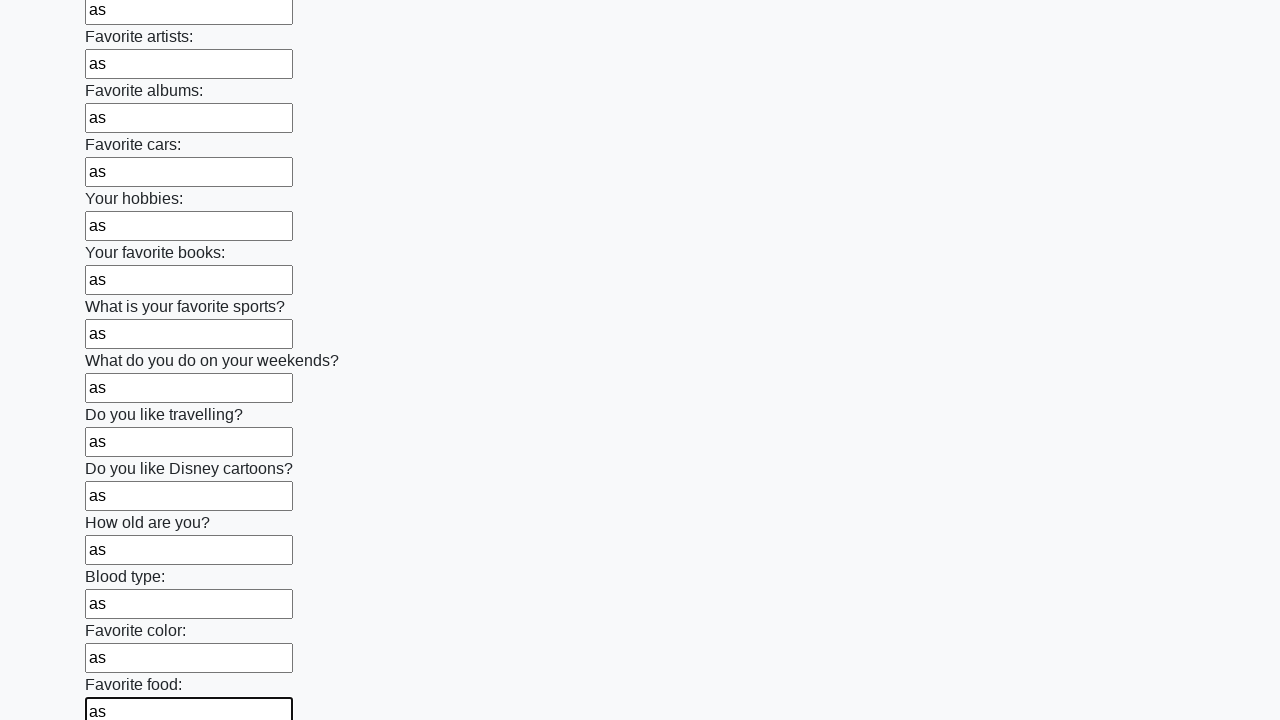

Filled input field with 'as' on input >> nth=21
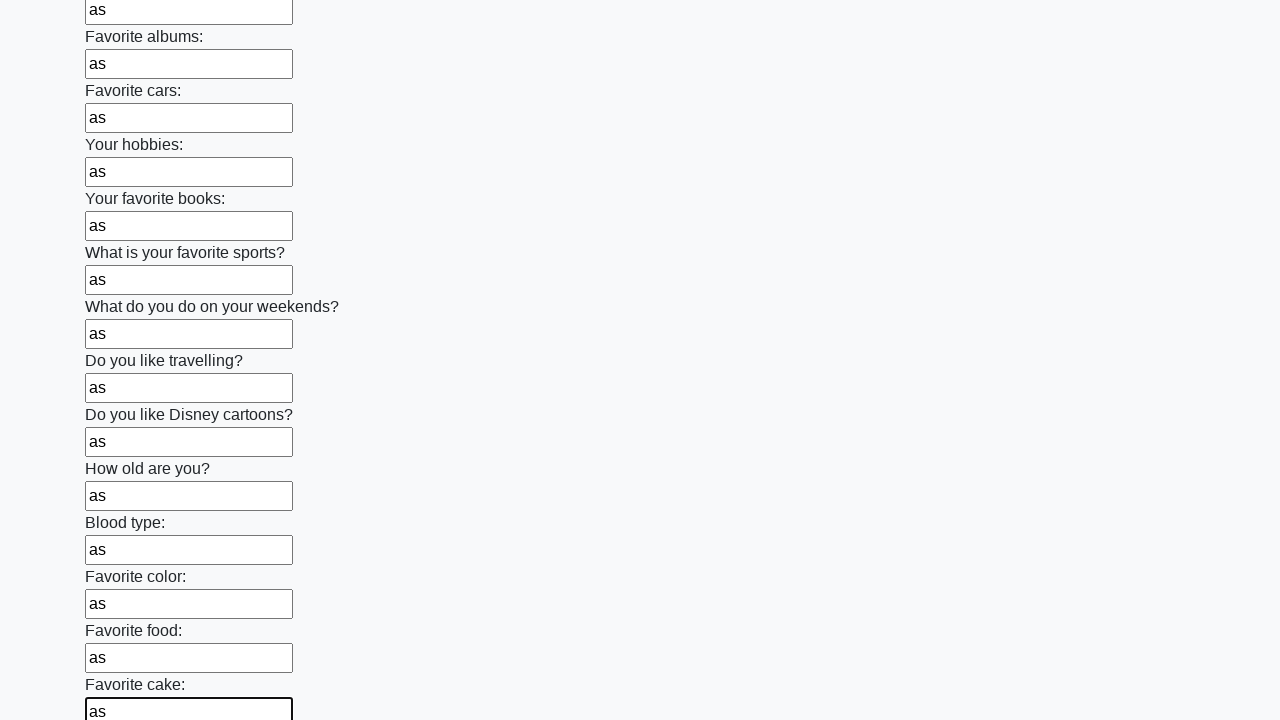

Filled input field with 'as' on input >> nth=22
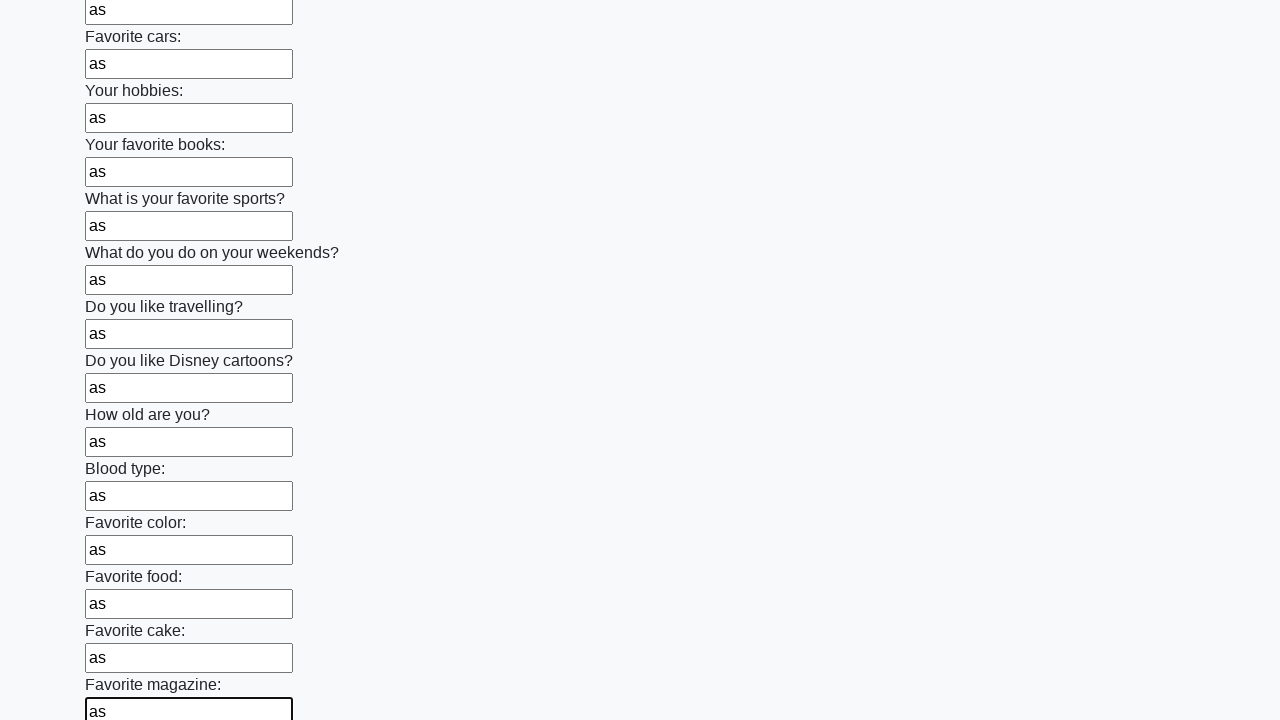

Filled input field with 'as' on input >> nth=23
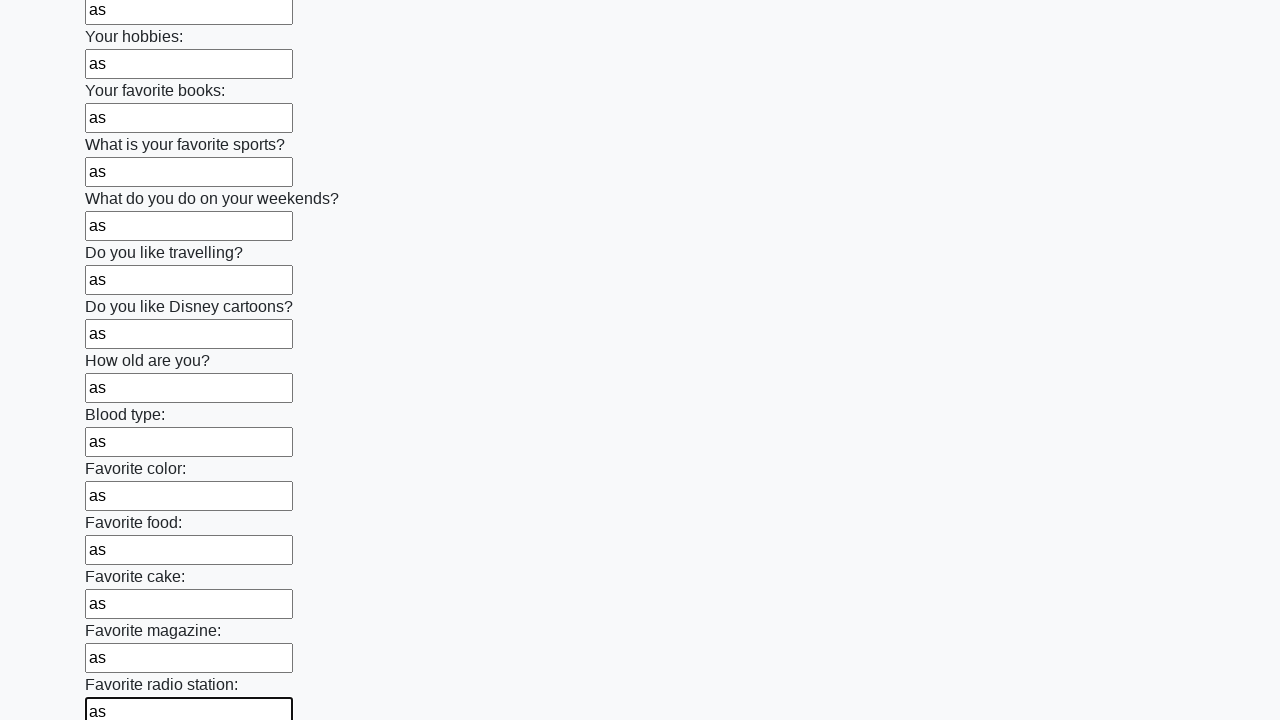

Filled input field with 'as' on input >> nth=24
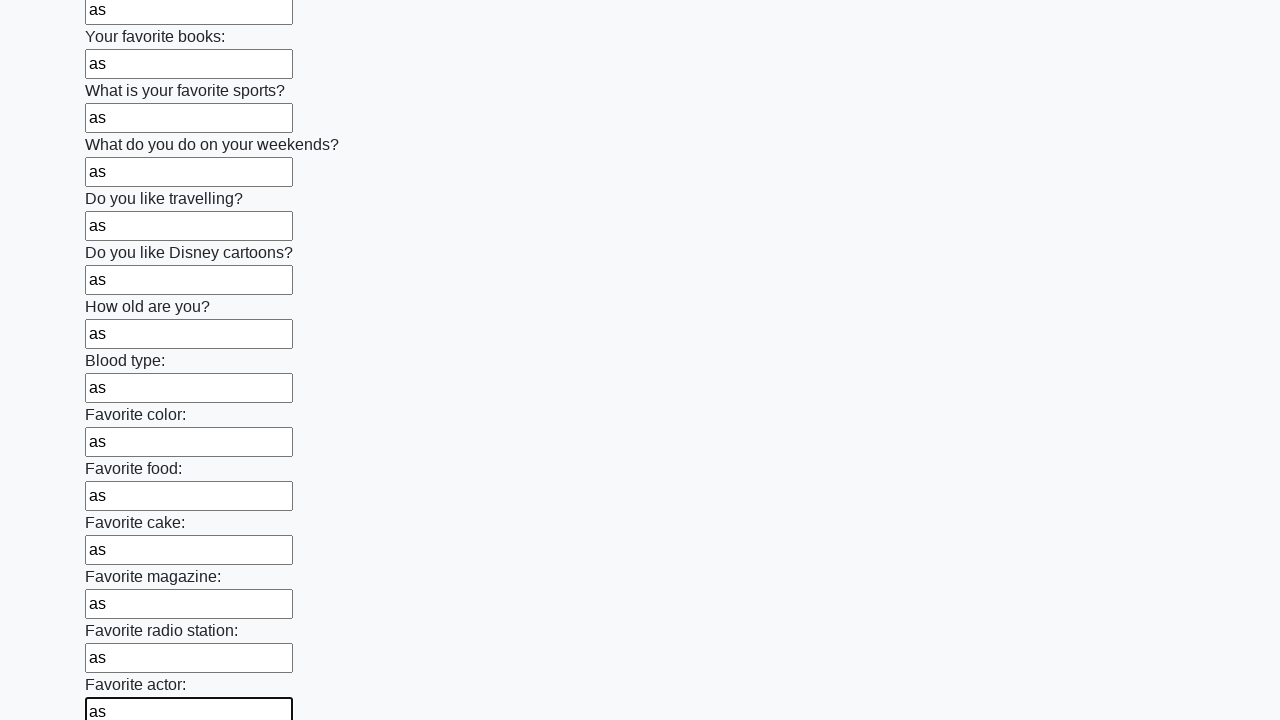

Filled input field with 'as' on input >> nth=25
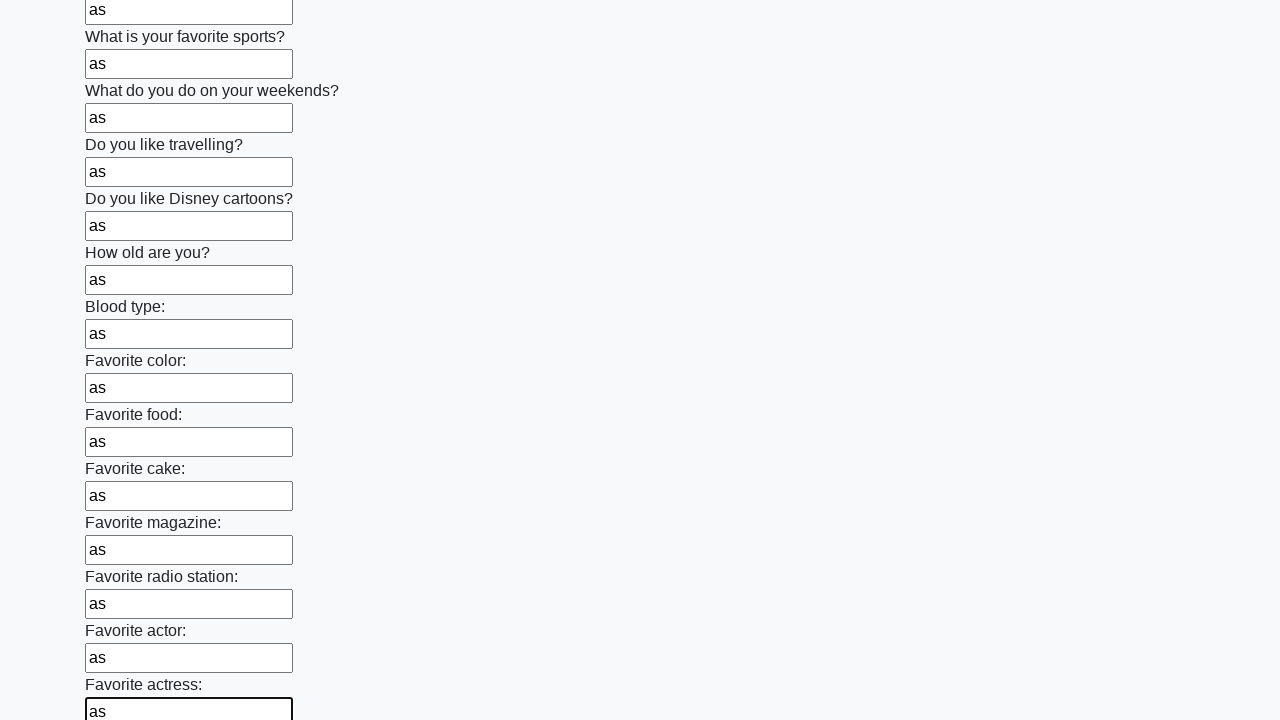

Filled input field with 'as' on input >> nth=26
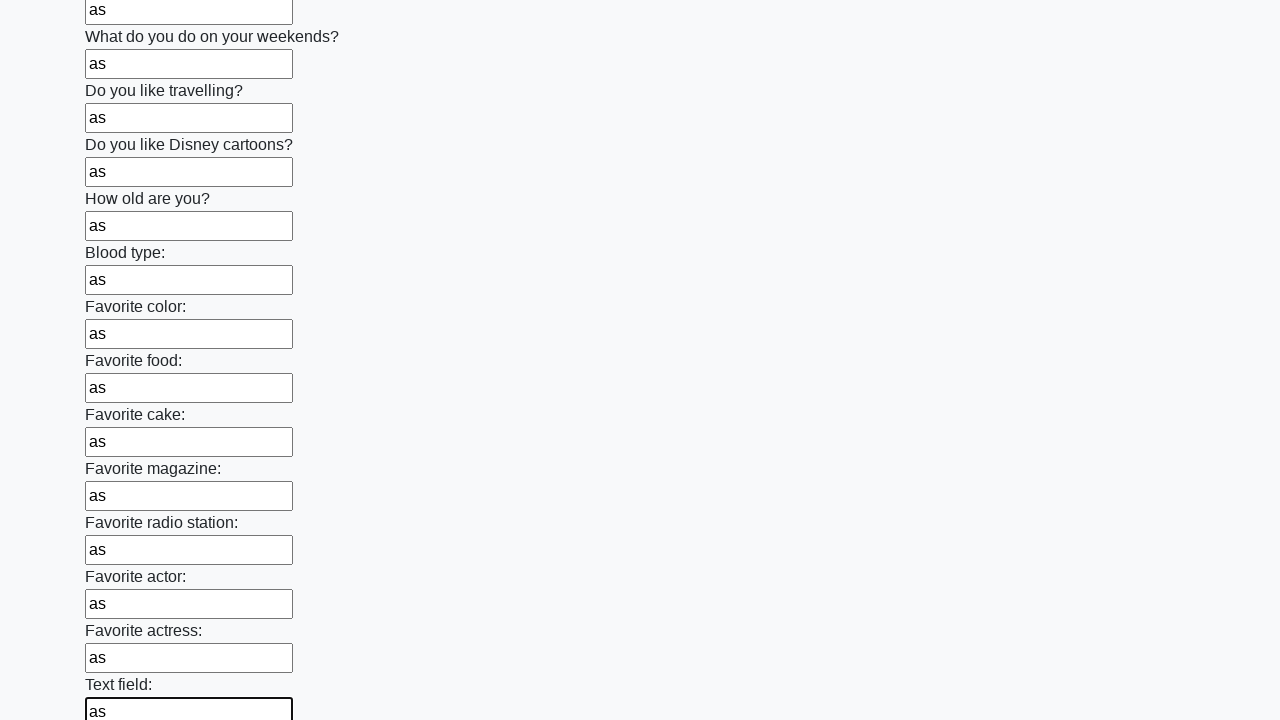

Filled input field with 'as' on input >> nth=27
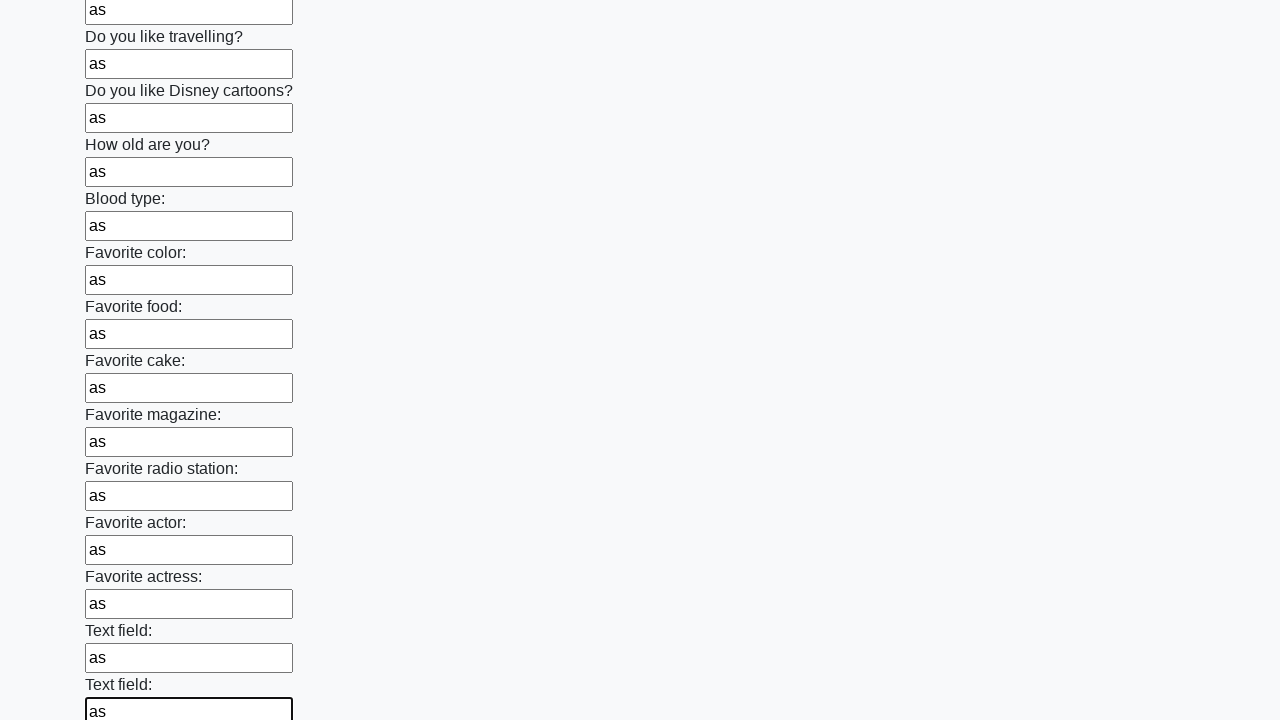

Filled input field with 'as' on input >> nth=28
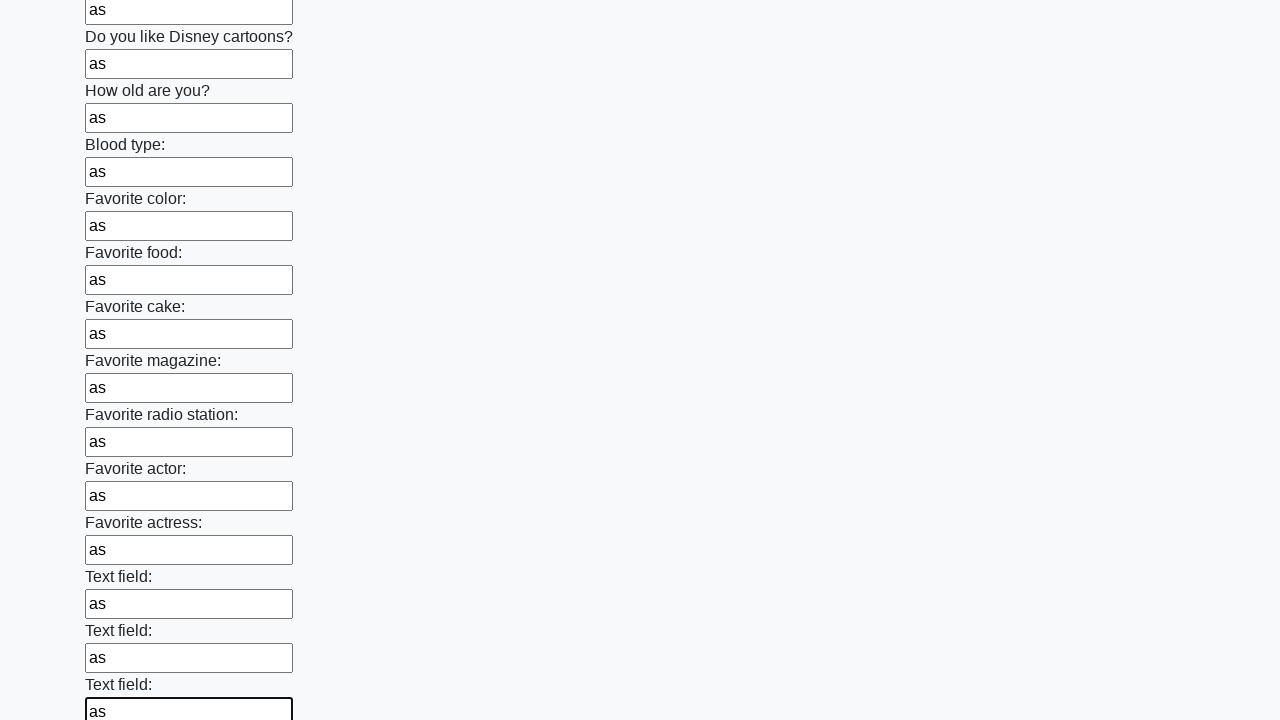

Filled input field with 'as' on input >> nth=29
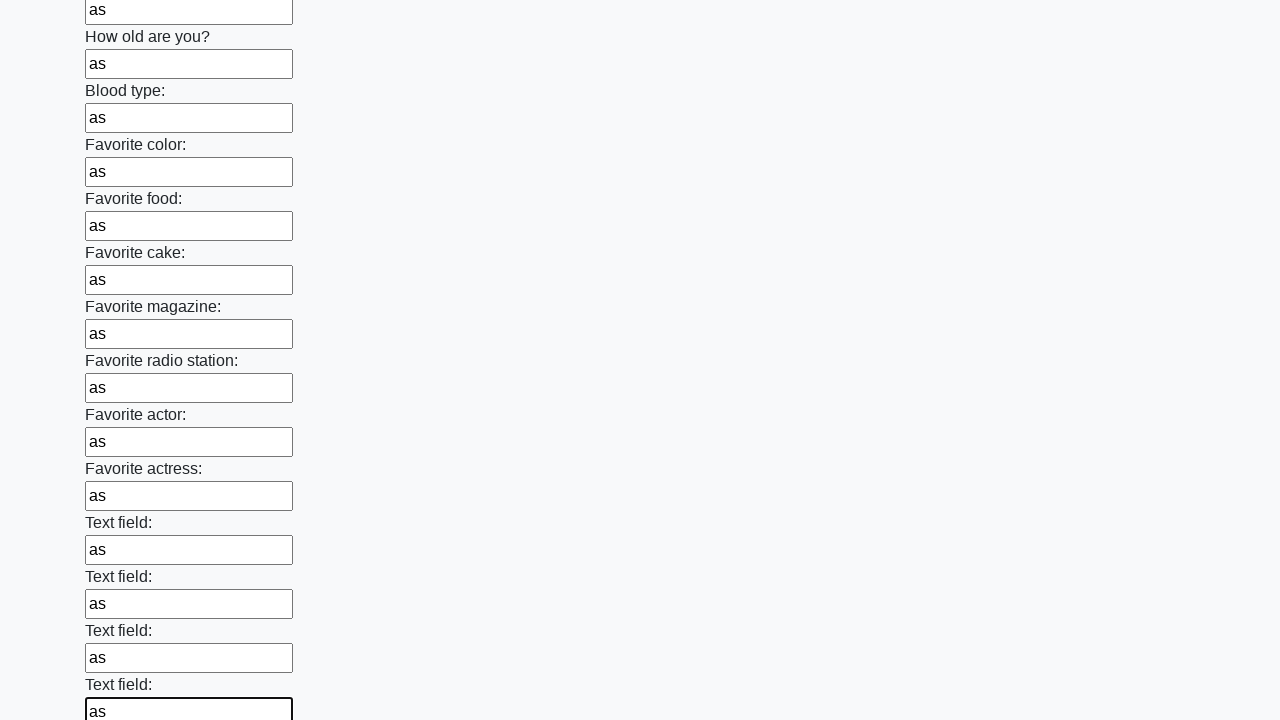

Filled input field with 'as' on input >> nth=30
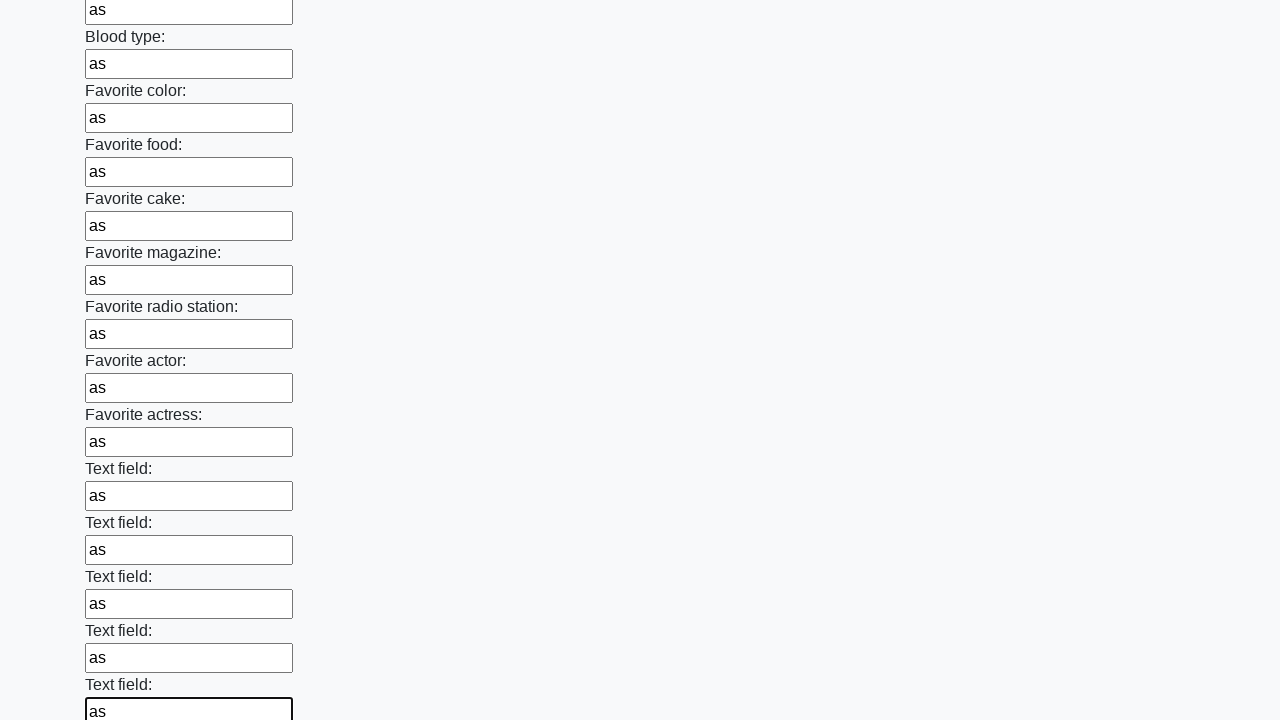

Filled input field with 'as' on input >> nth=31
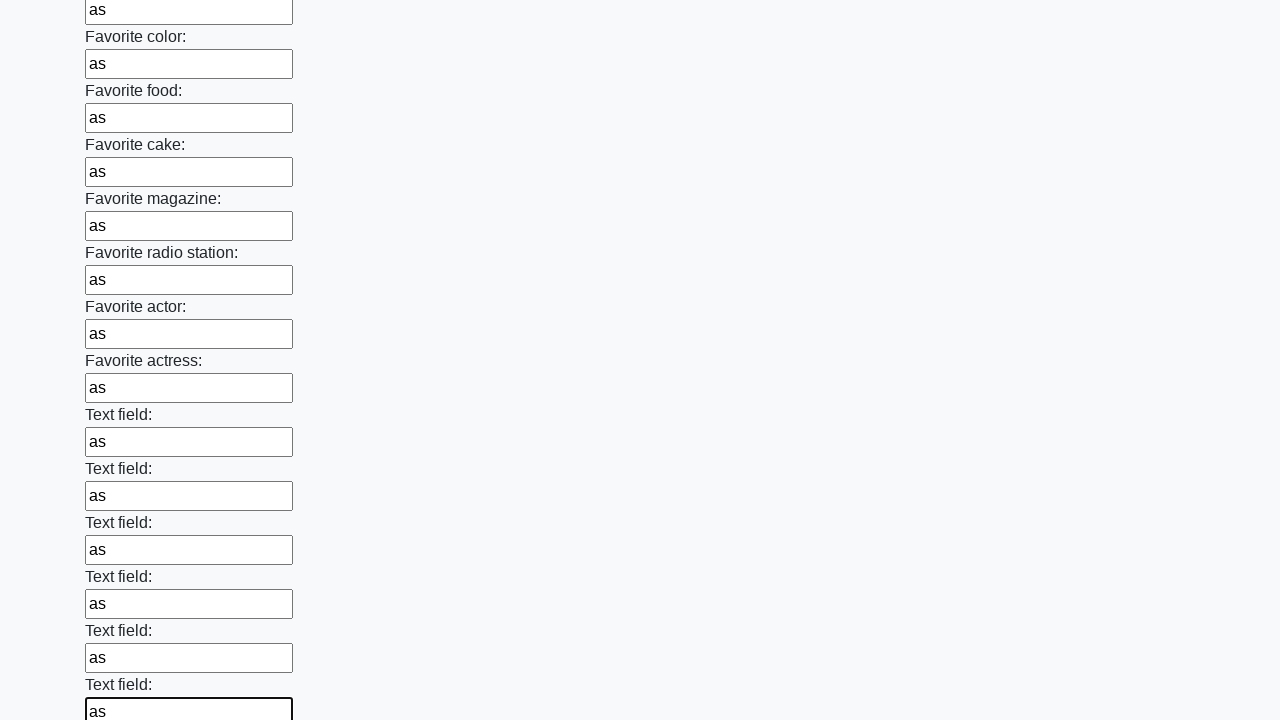

Filled input field with 'as' on input >> nth=32
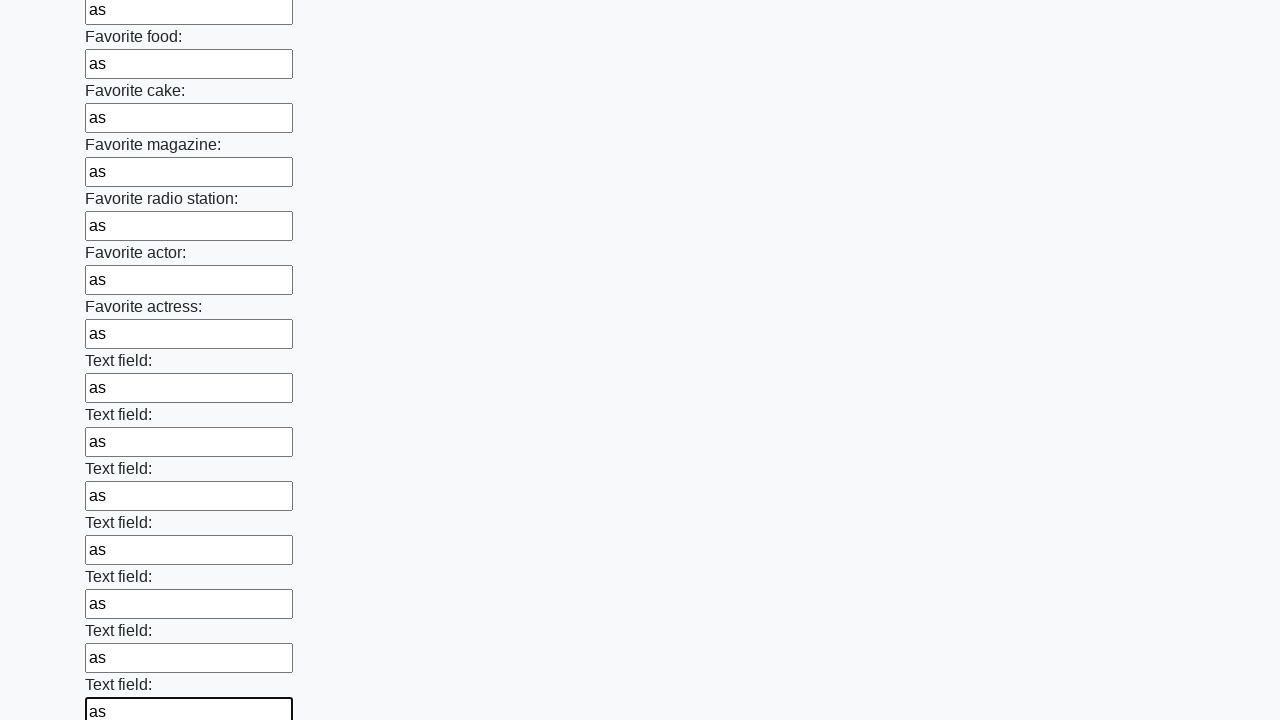

Filled input field with 'as' on input >> nth=33
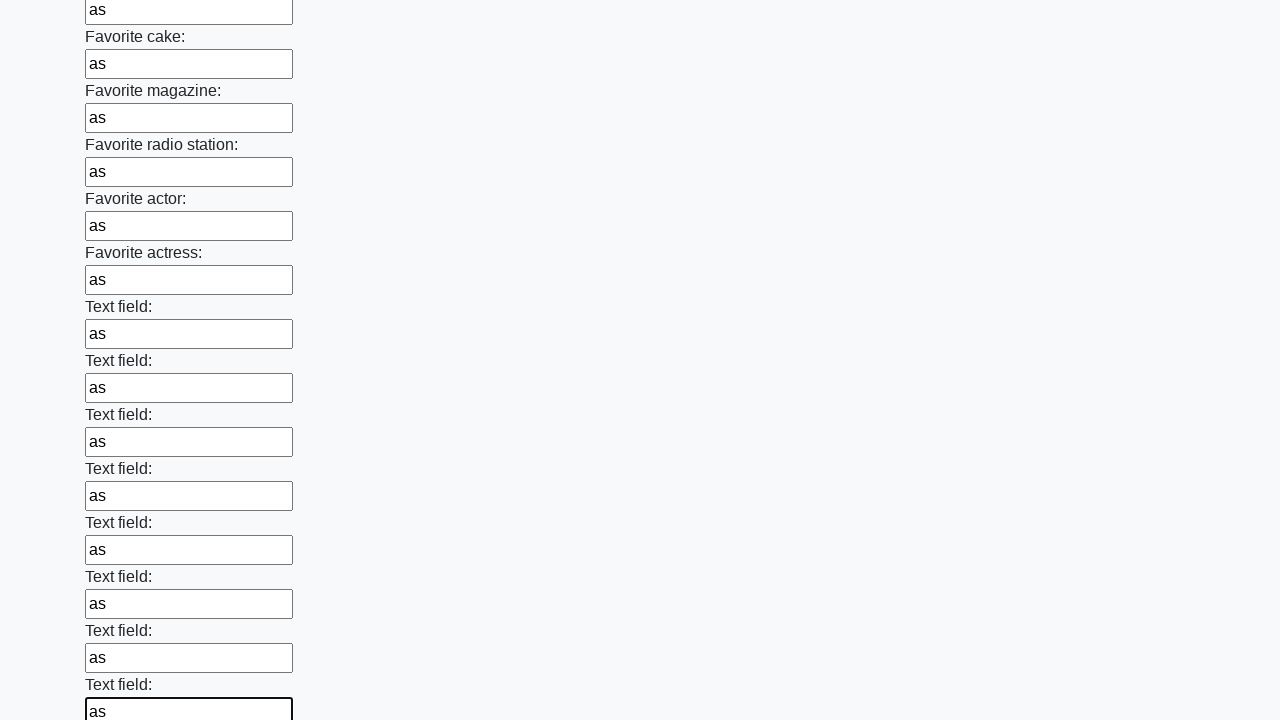

Filled input field with 'as' on input >> nth=34
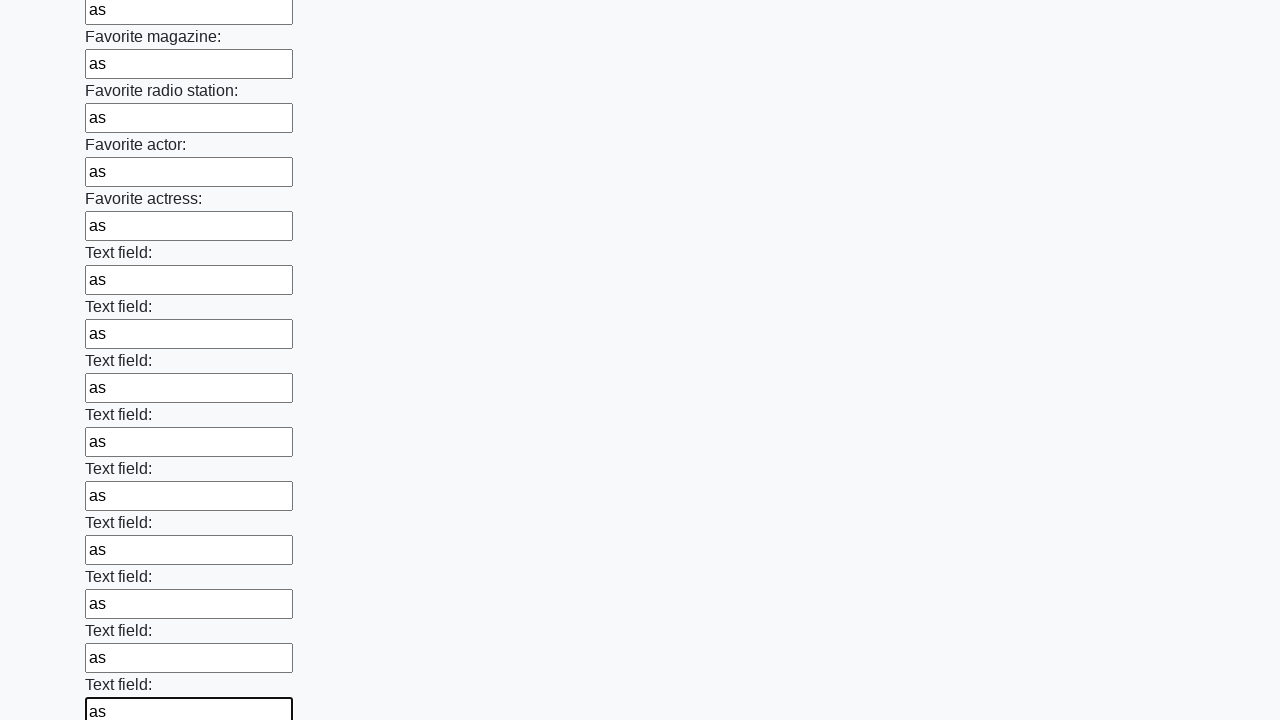

Filled input field with 'as' on input >> nth=35
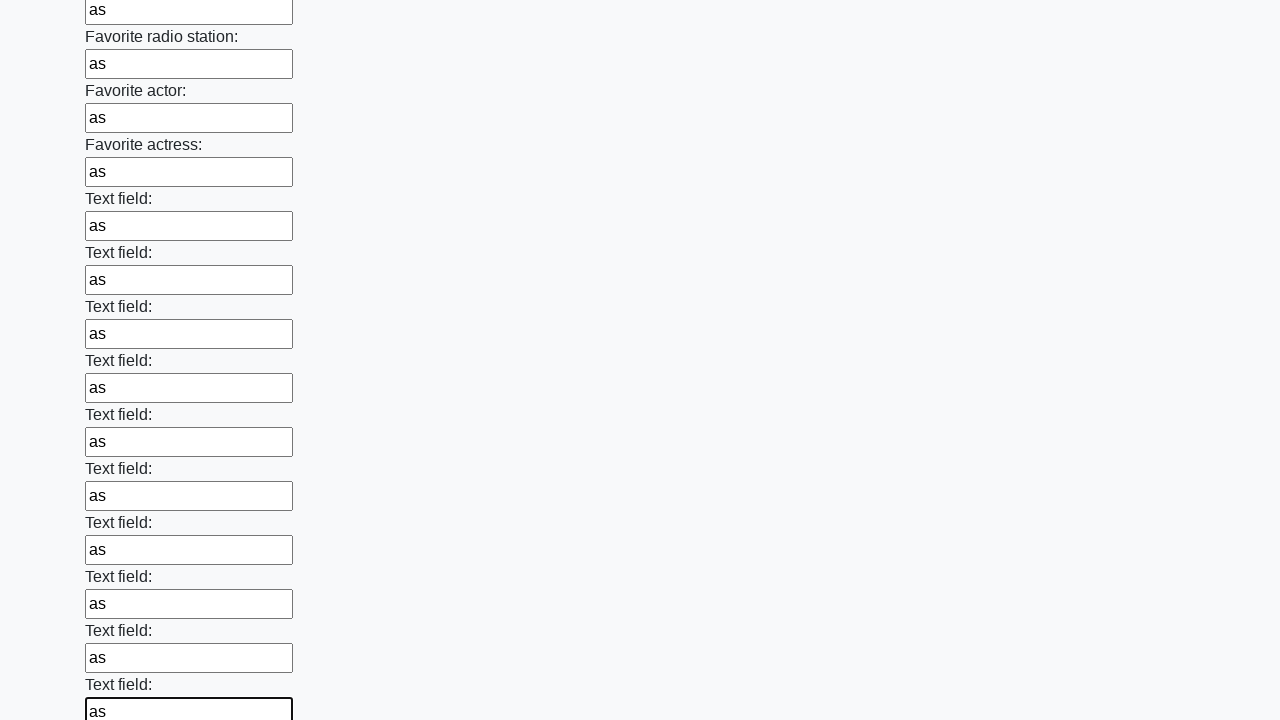

Filled input field with 'as' on input >> nth=36
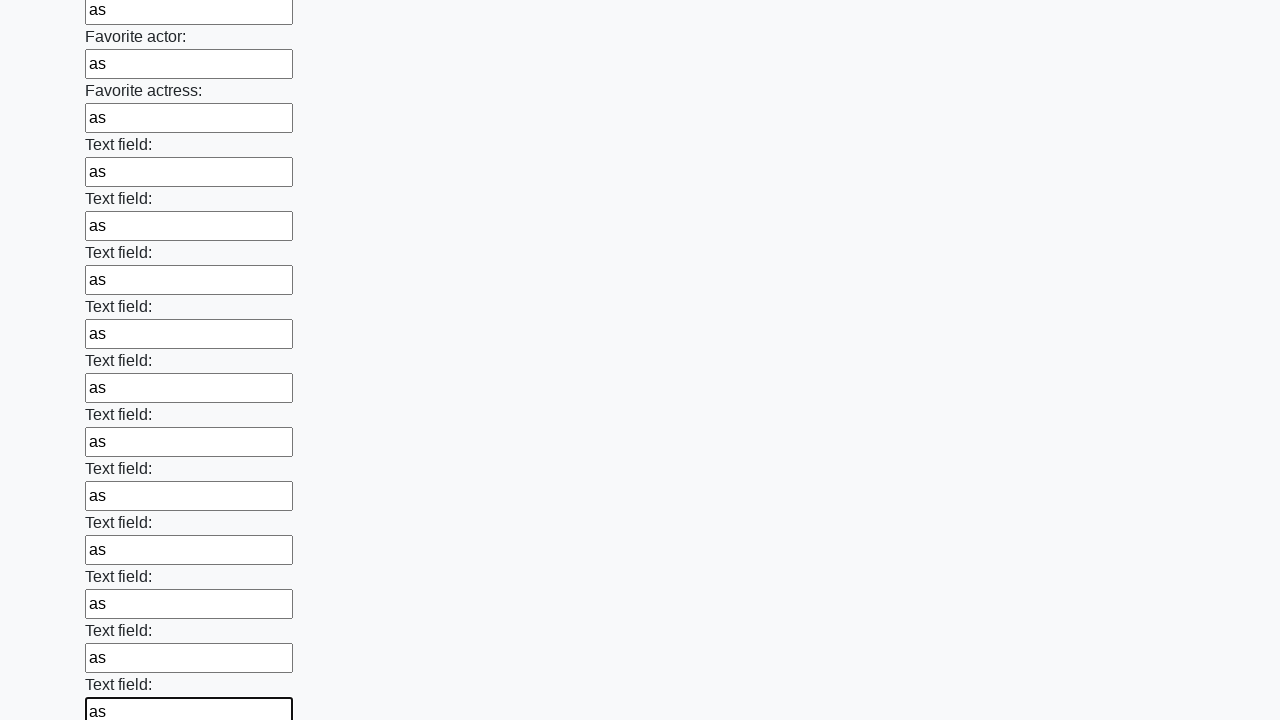

Filled input field with 'as' on input >> nth=37
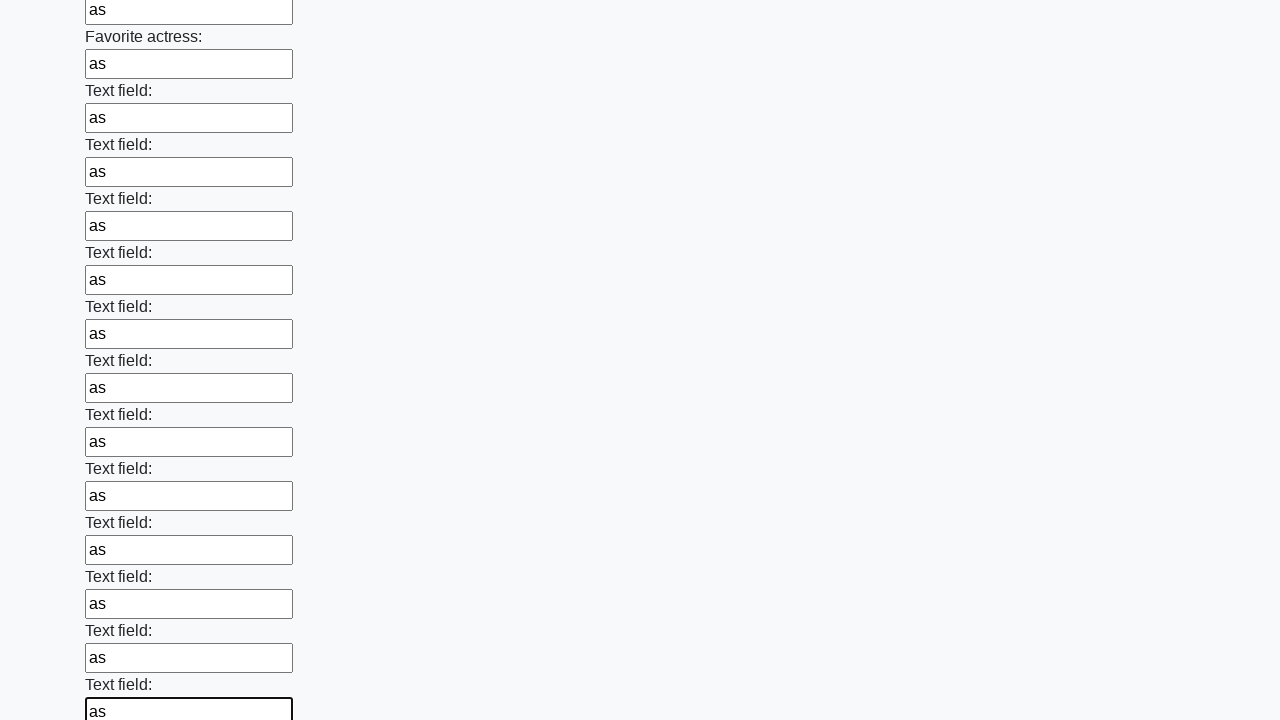

Filled input field with 'as' on input >> nth=38
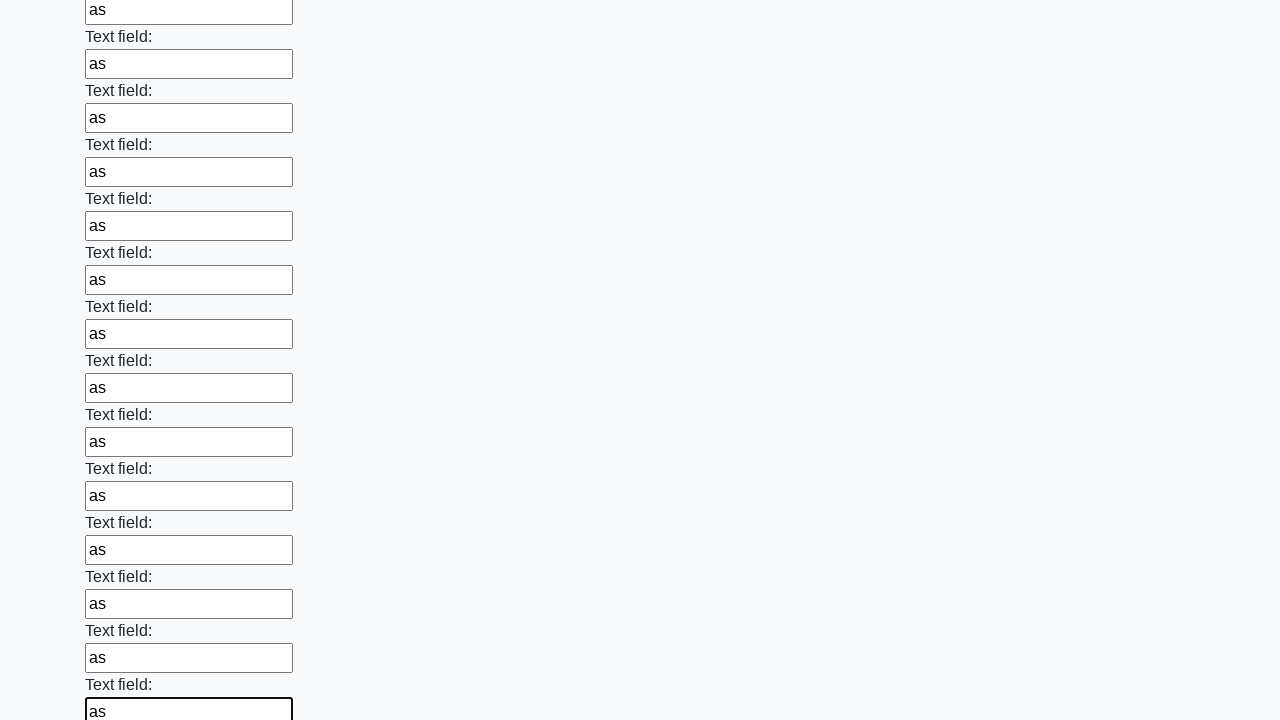

Filled input field with 'as' on input >> nth=39
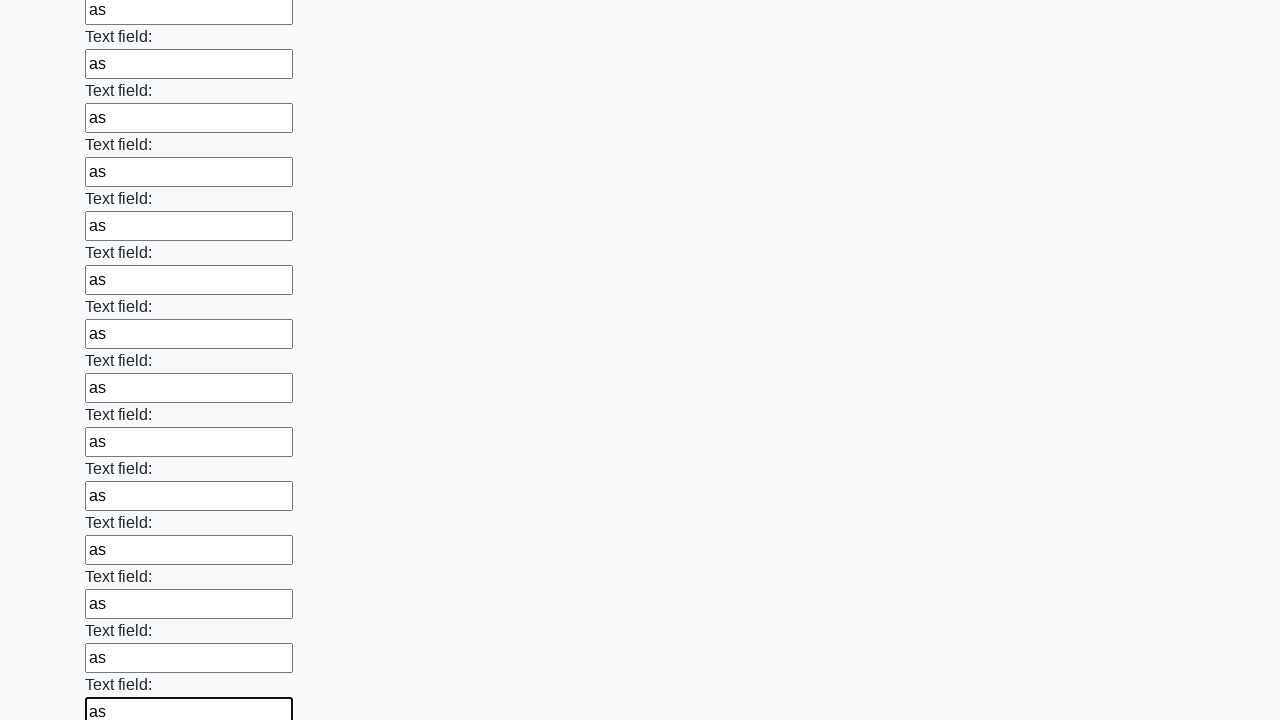

Filled input field with 'as' on input >> nth=40
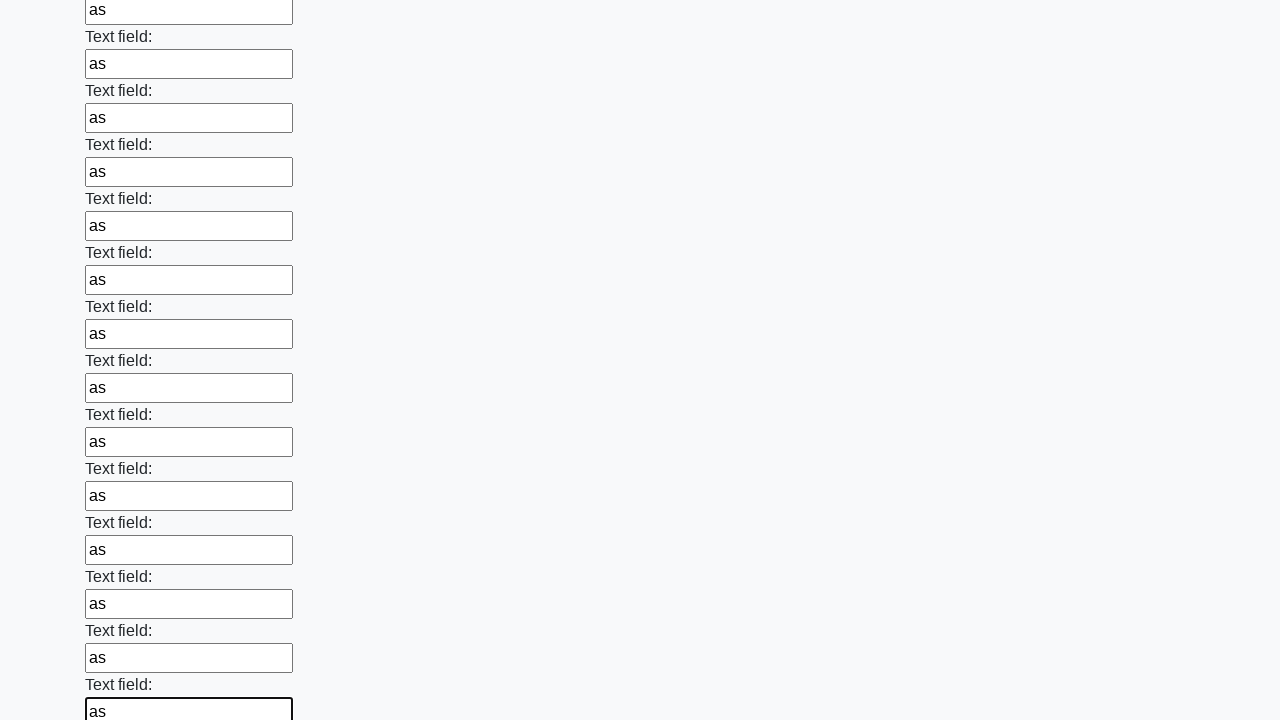

Filled input field with 'as' on input >> nth=41
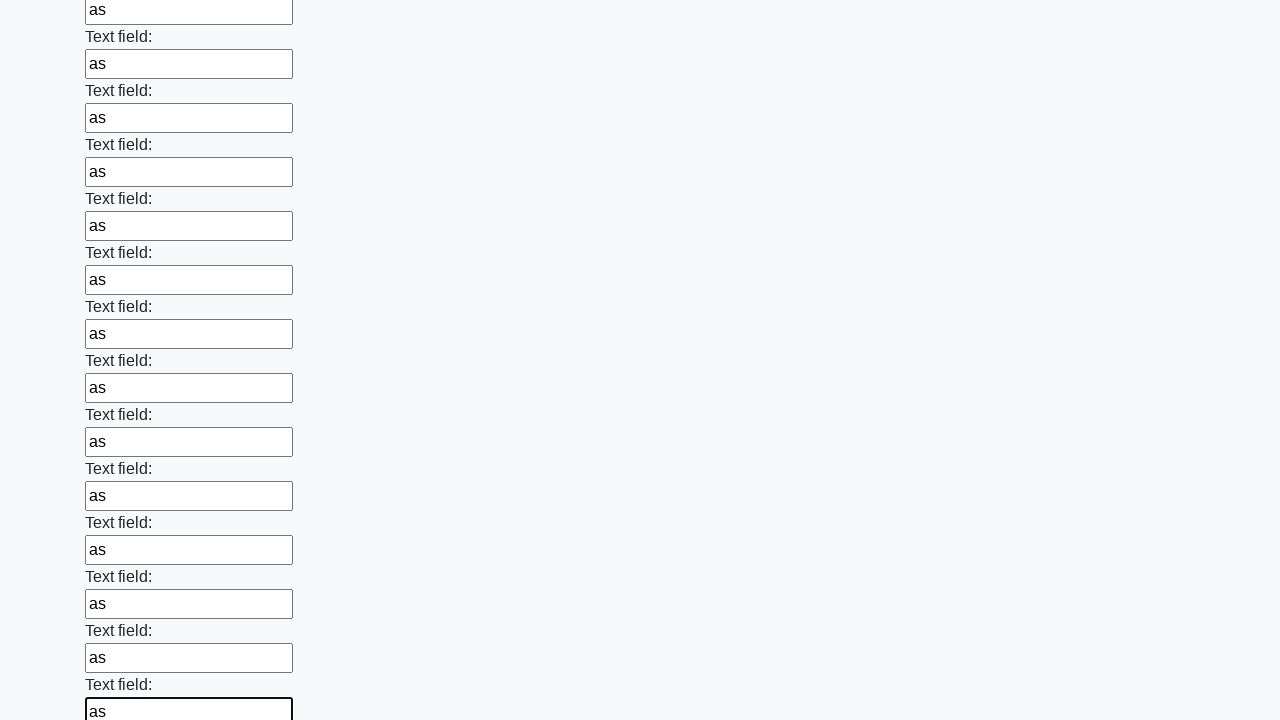

Filled input field with 'as' on input >> nth=42
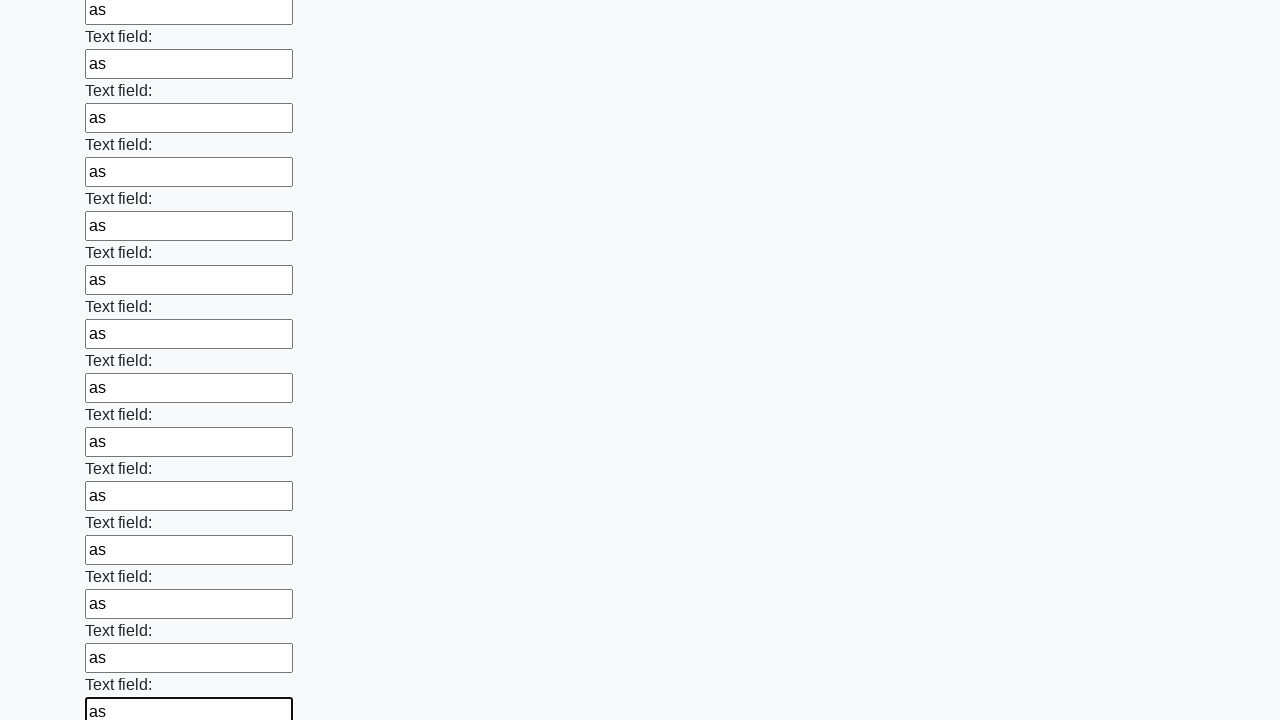

Filled input field with 'as' on input >> nth=43
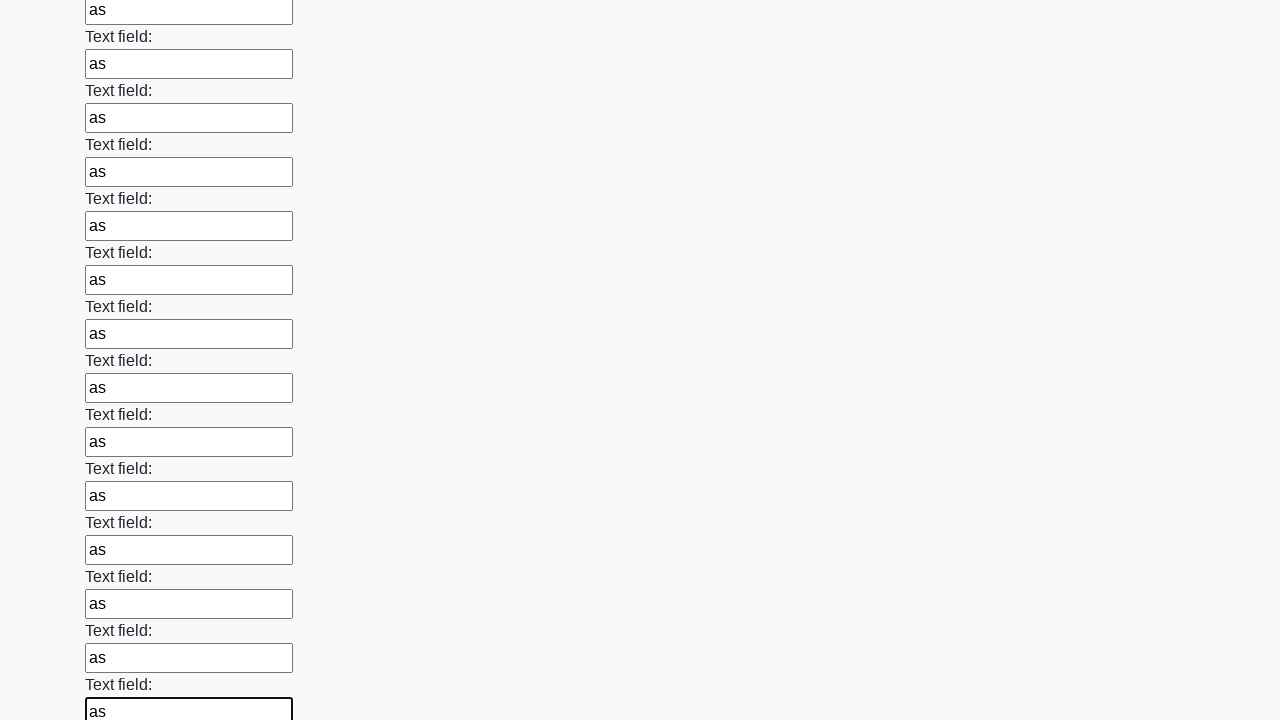

Filled input field with 'as' on input >> nth=44
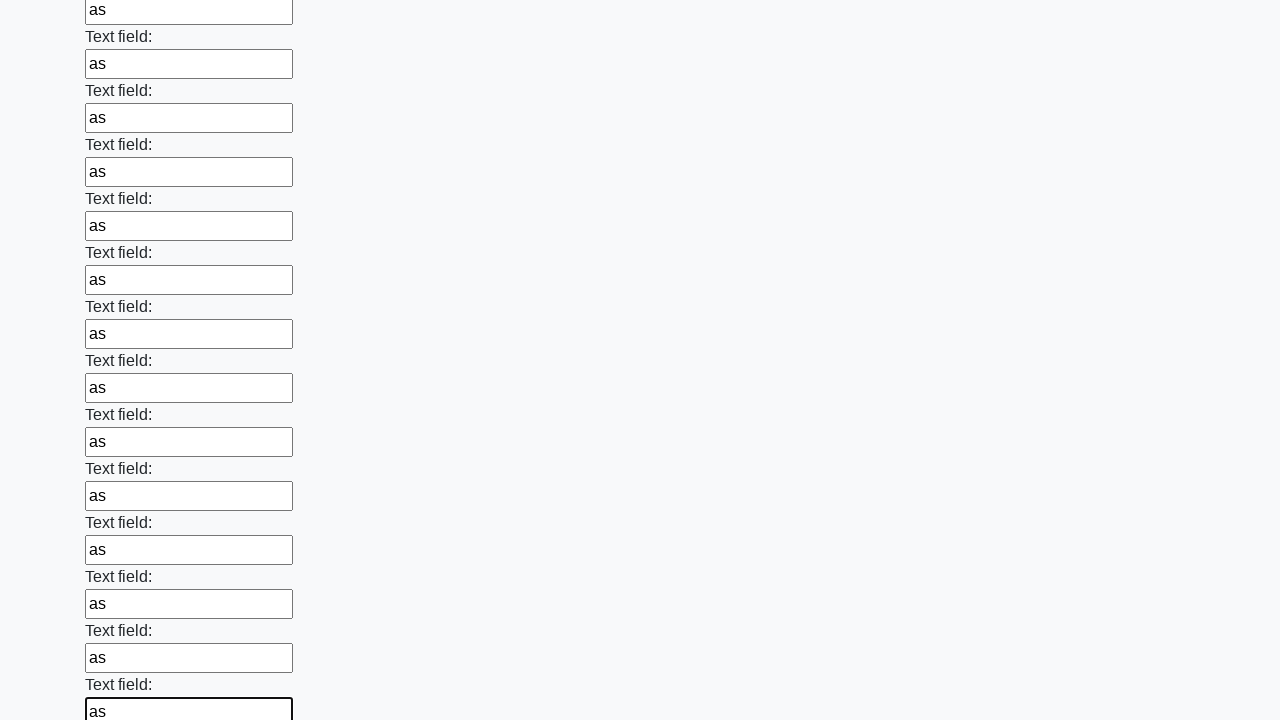

Filled input field with 'as' on input >> nth=45
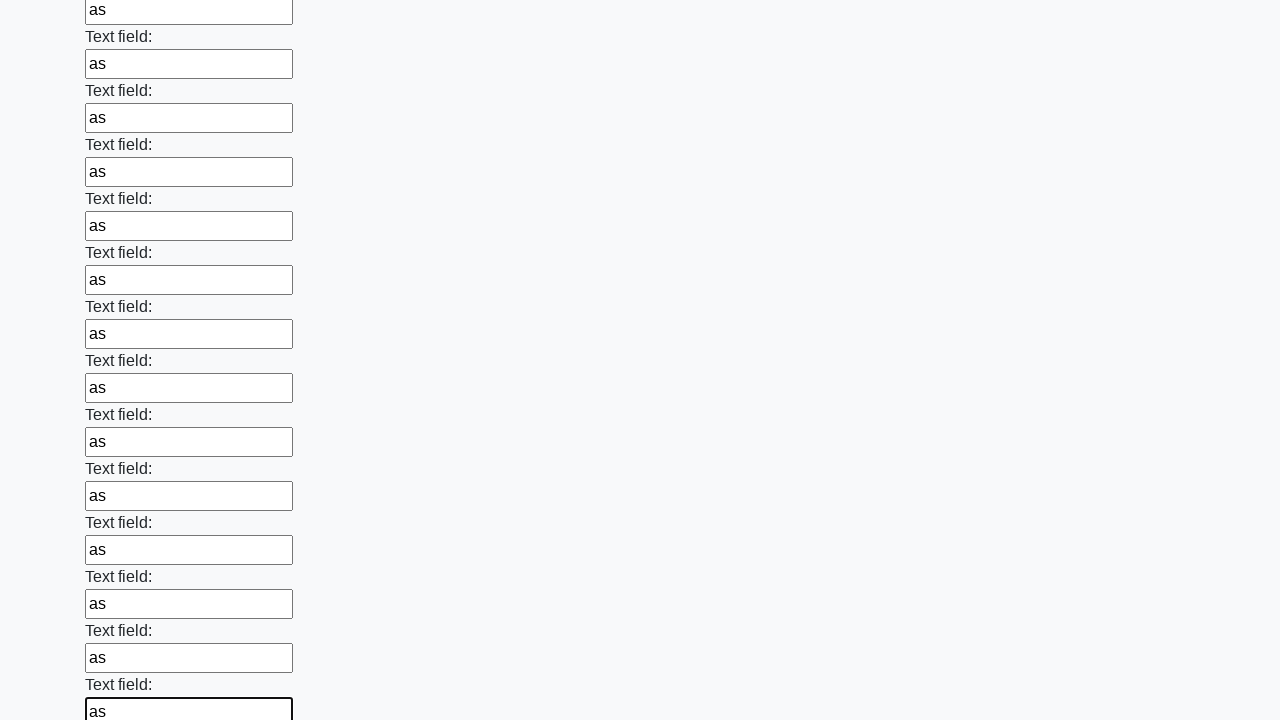

Filled input field with 'as' on input >> nth=46
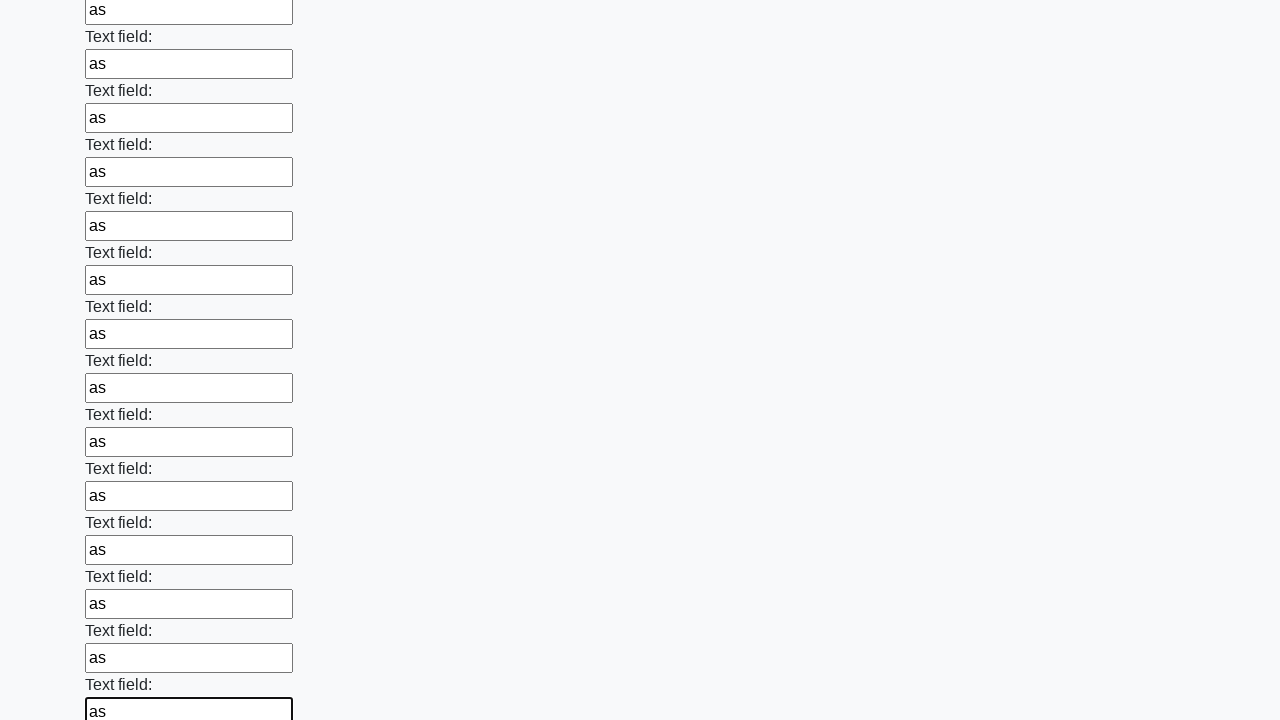

Filled input field with 'as' on input >> nth=47
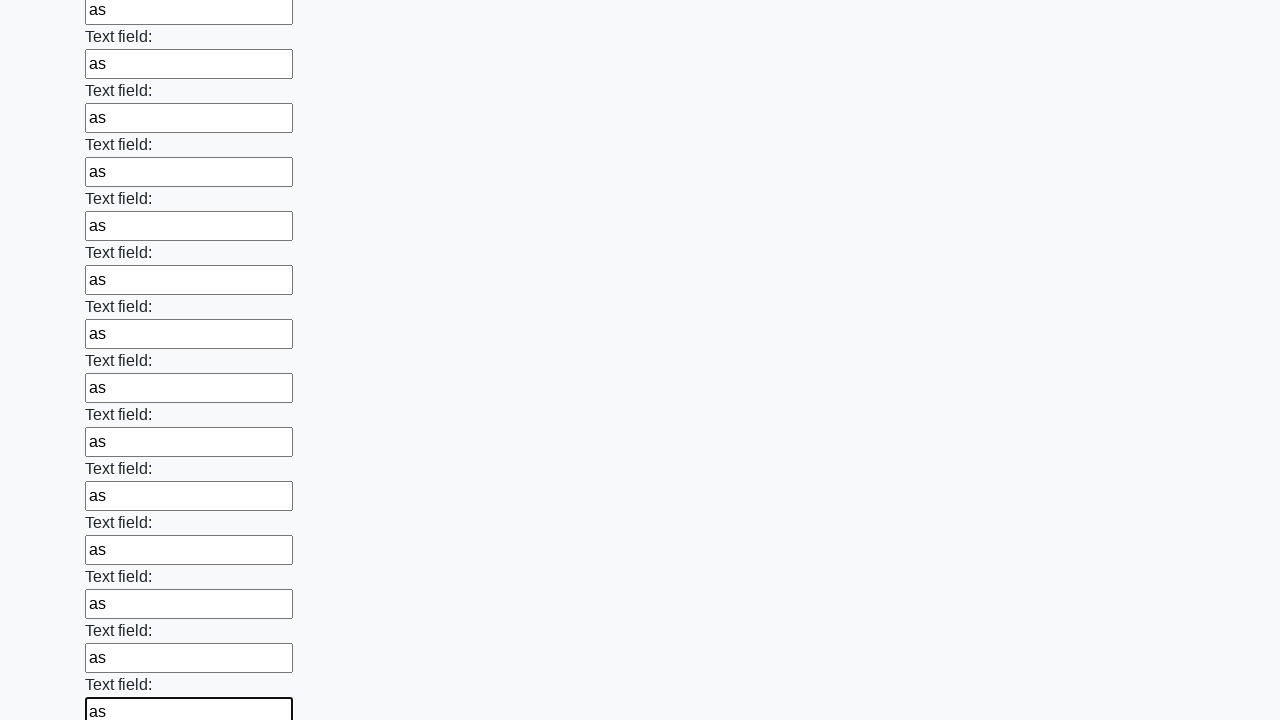

Filled input field with 'as' on input >> nth=48
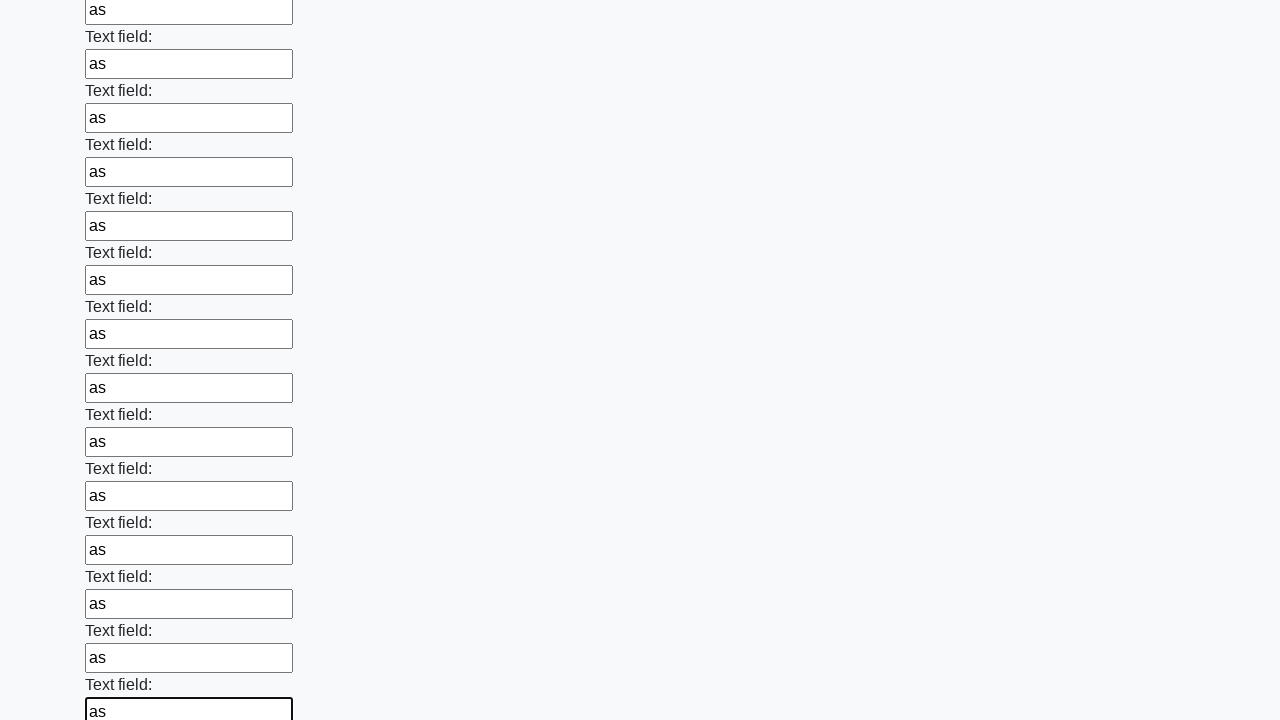

Filled input field with 'as' on input >> nth=49
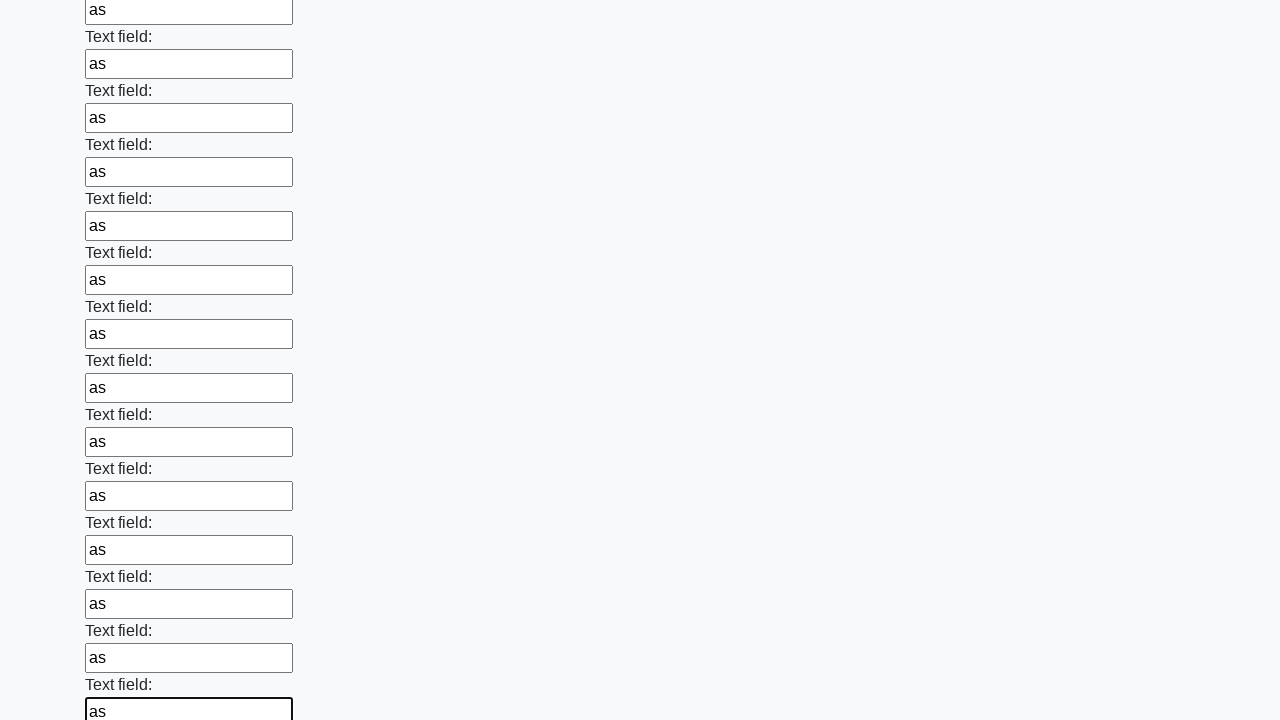

Filled input field with 'as' on input >> nth=50
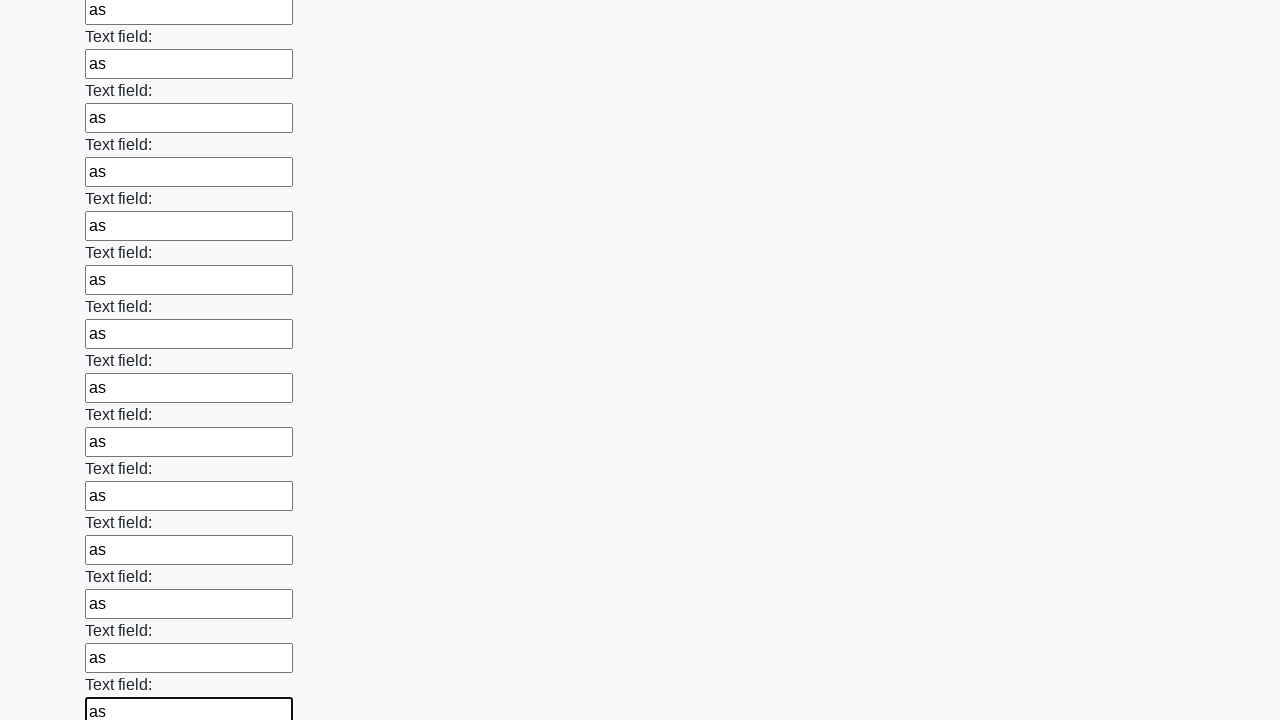

Filled input field with 'as' on input >> nth=51
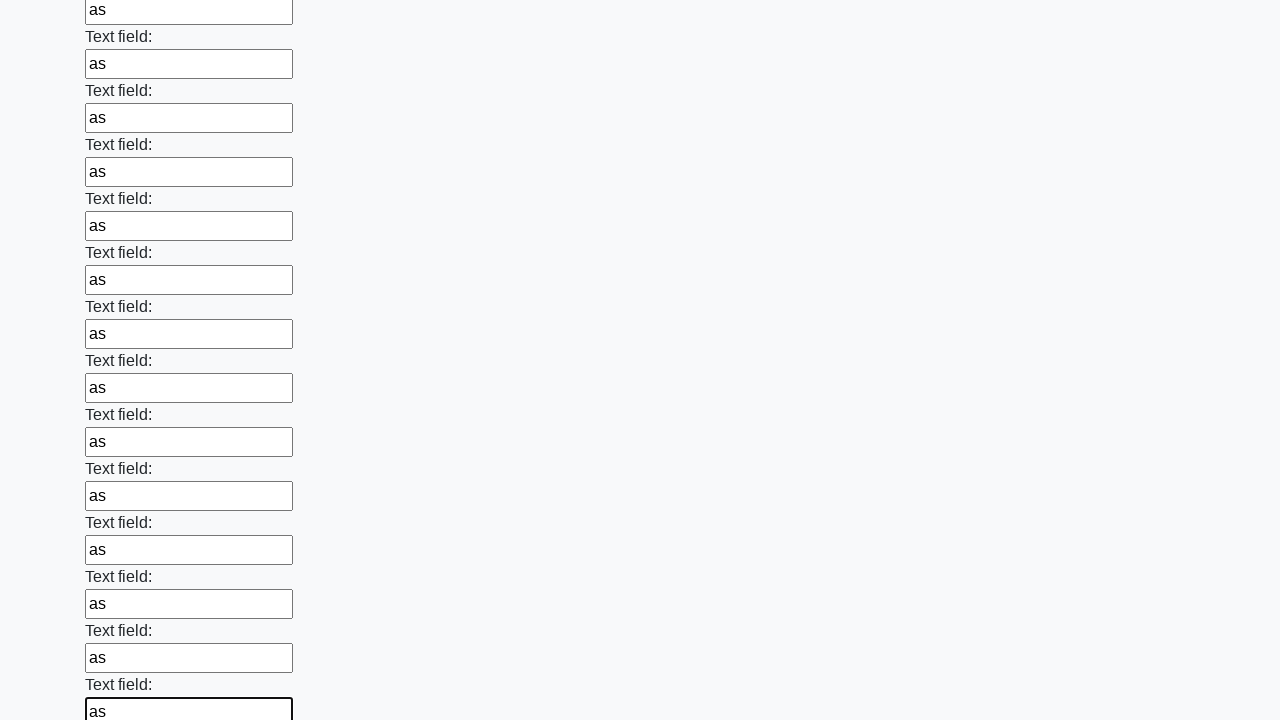

Filled input field with 'as' on input >> nth=52
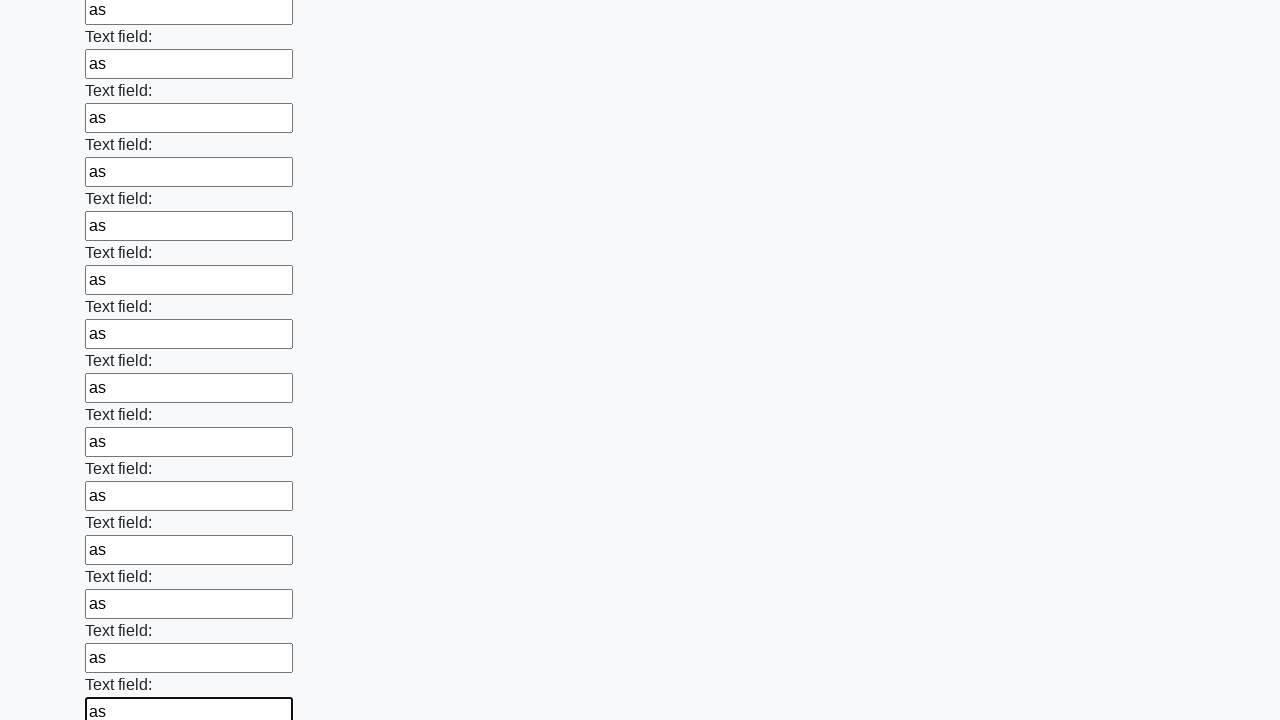

Filled input field with 'as' on input >> nth=53
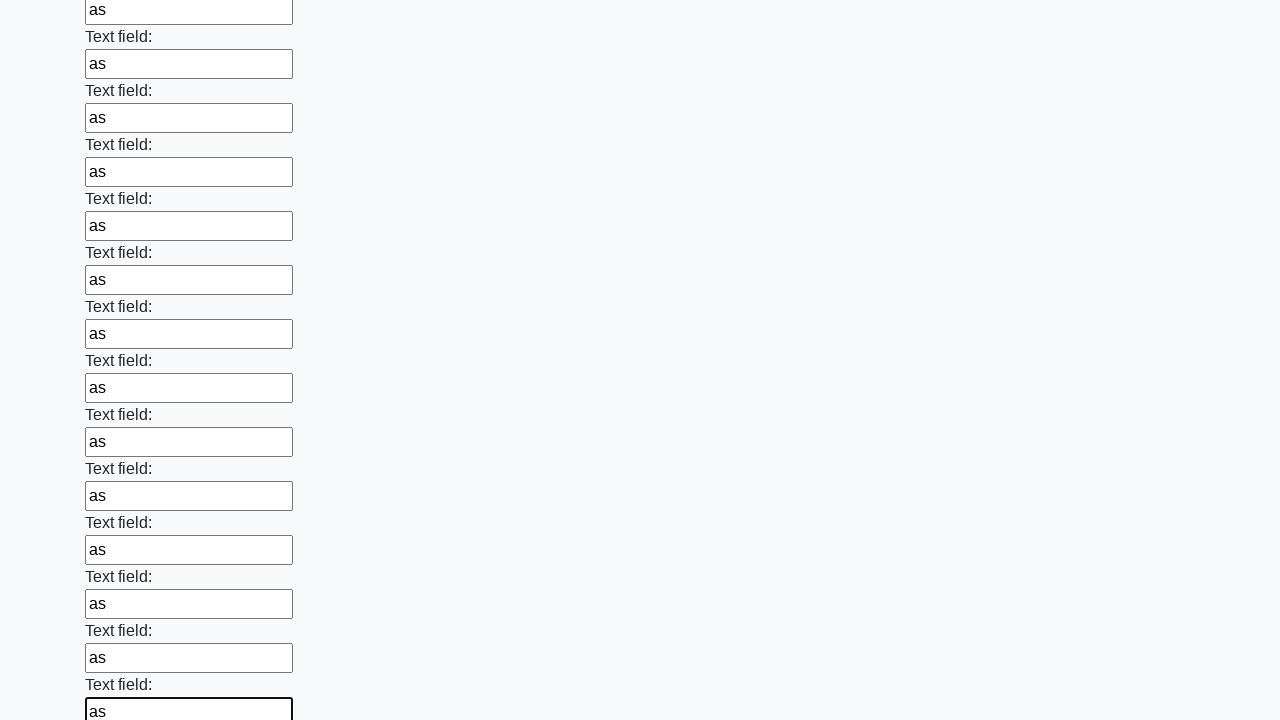

Filled input field with 'as' on input >> nth=54
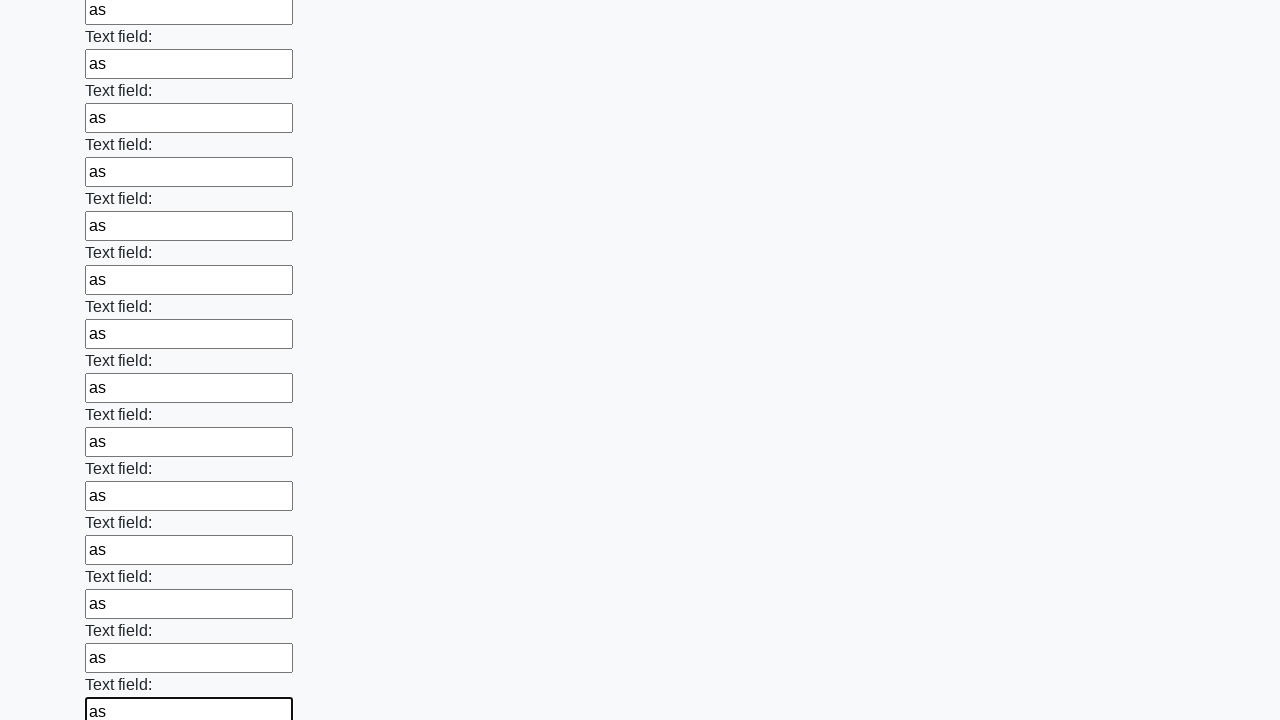

Filled input field with 'as' on input >> nth=55
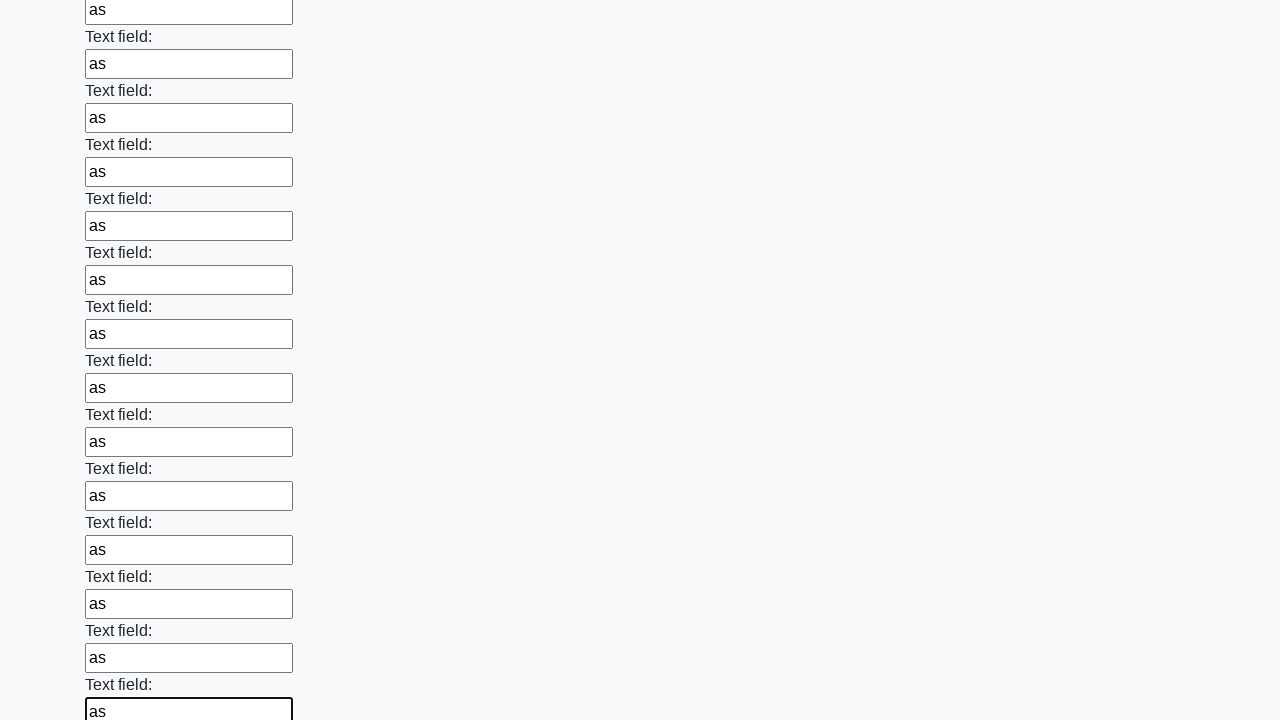

Filled input field with 'as' on input >> nth=56
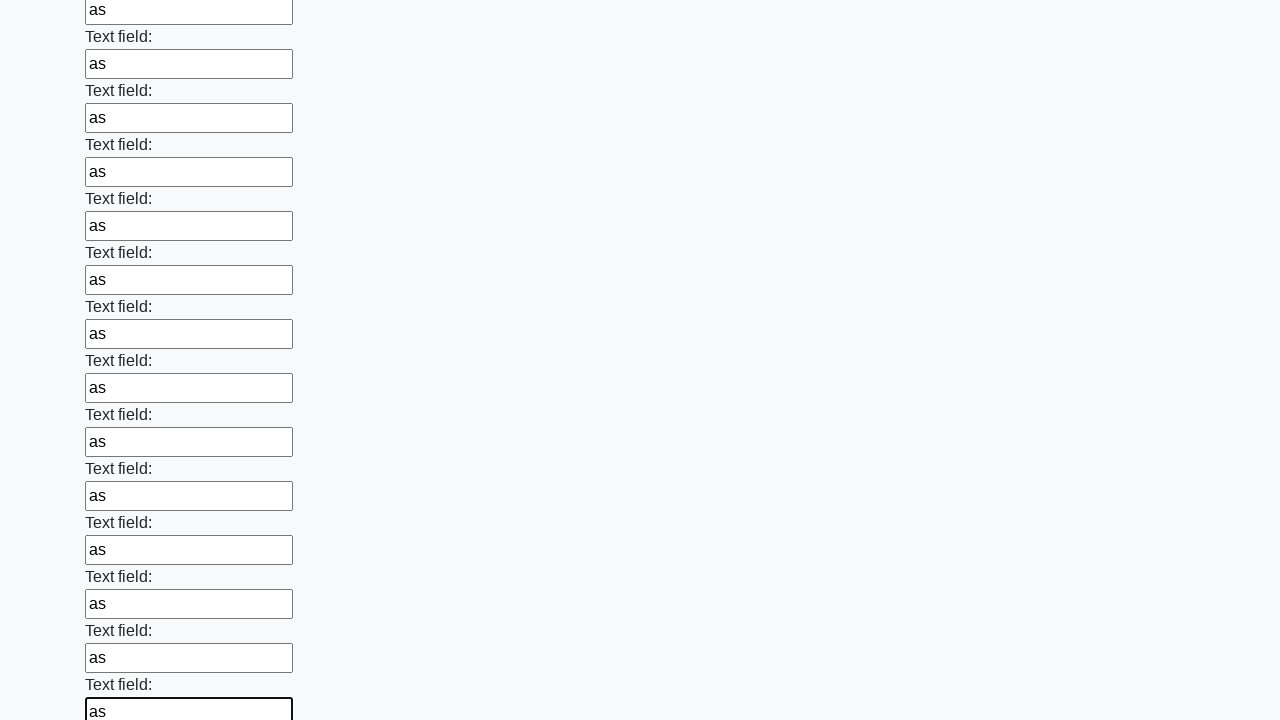

Filled input field with 'as' on input >> nth=57
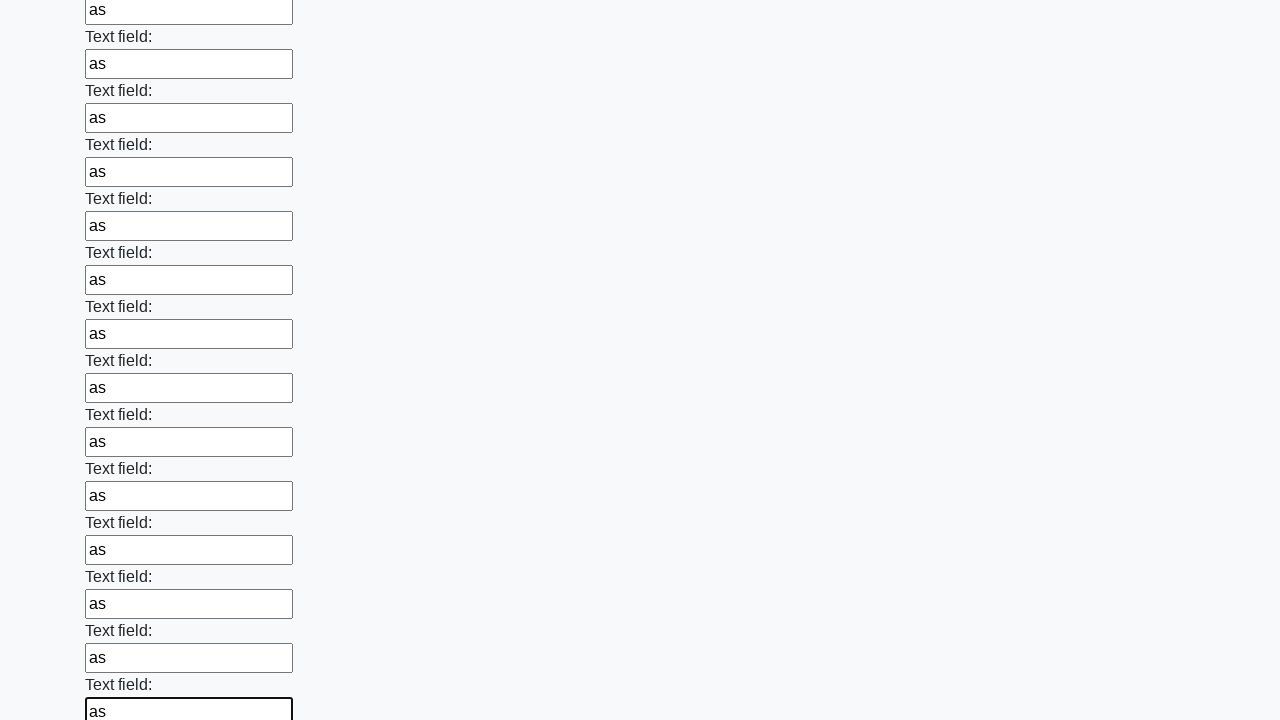

Filled input field with 'as' on input >> nth=58
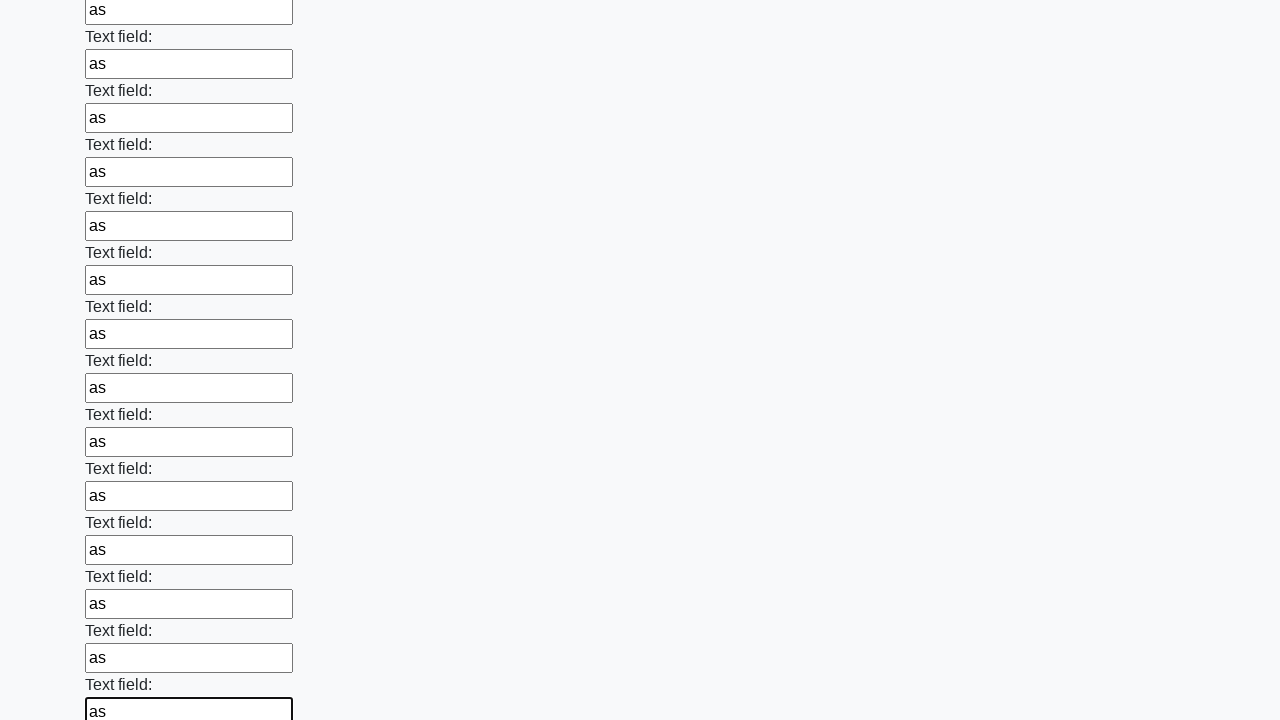

Filled input field with 'as' on input >> nth=59
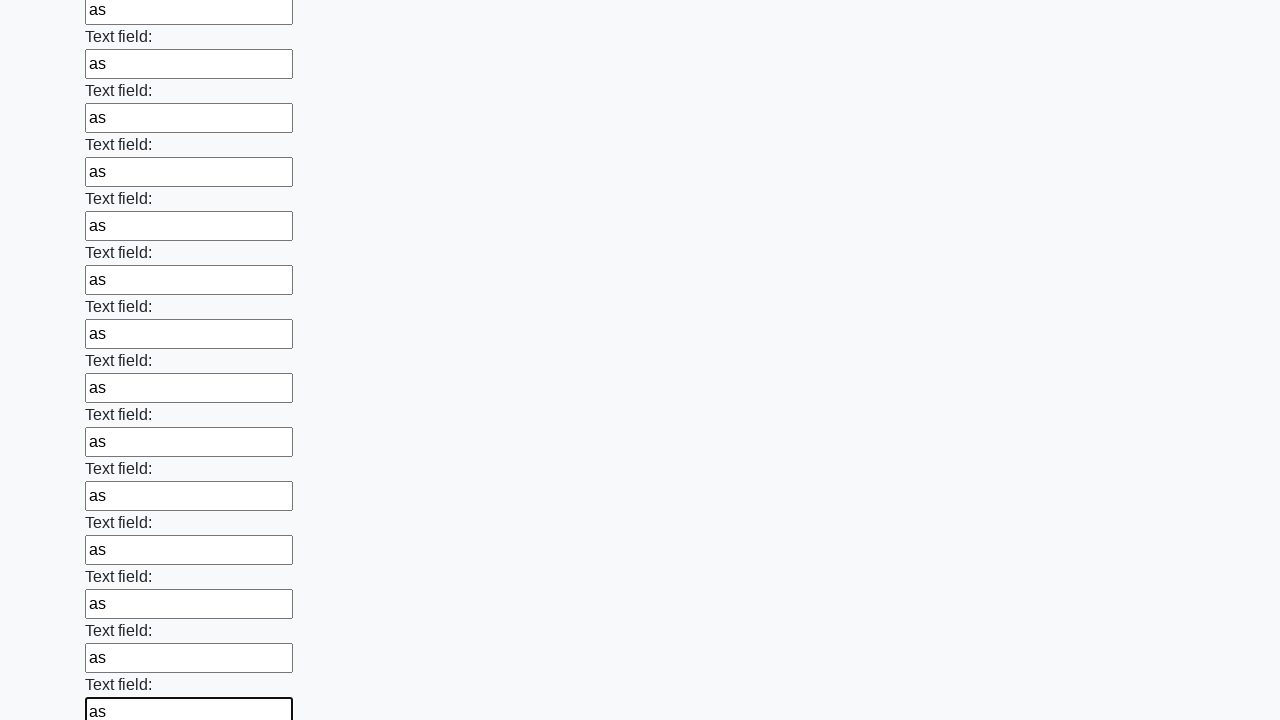

Filled input field with 'as' on input >> nth=60
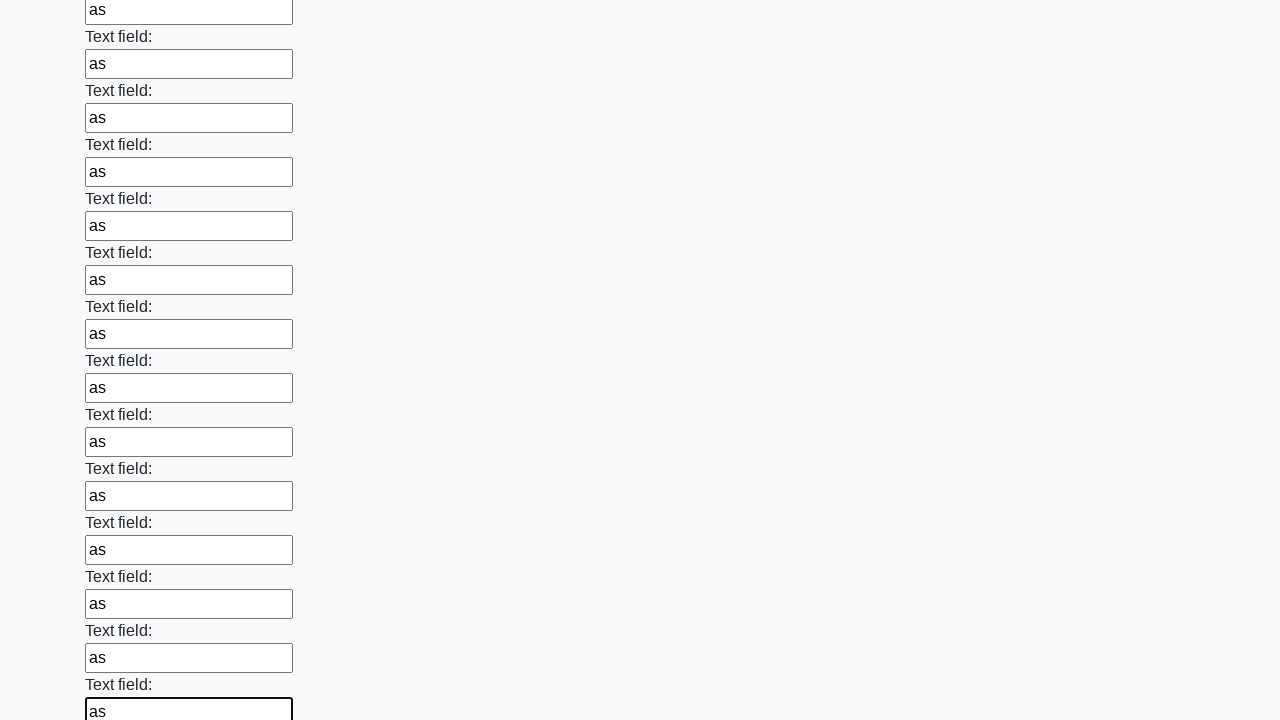

Filled input field with 'as' on input >> nth=61
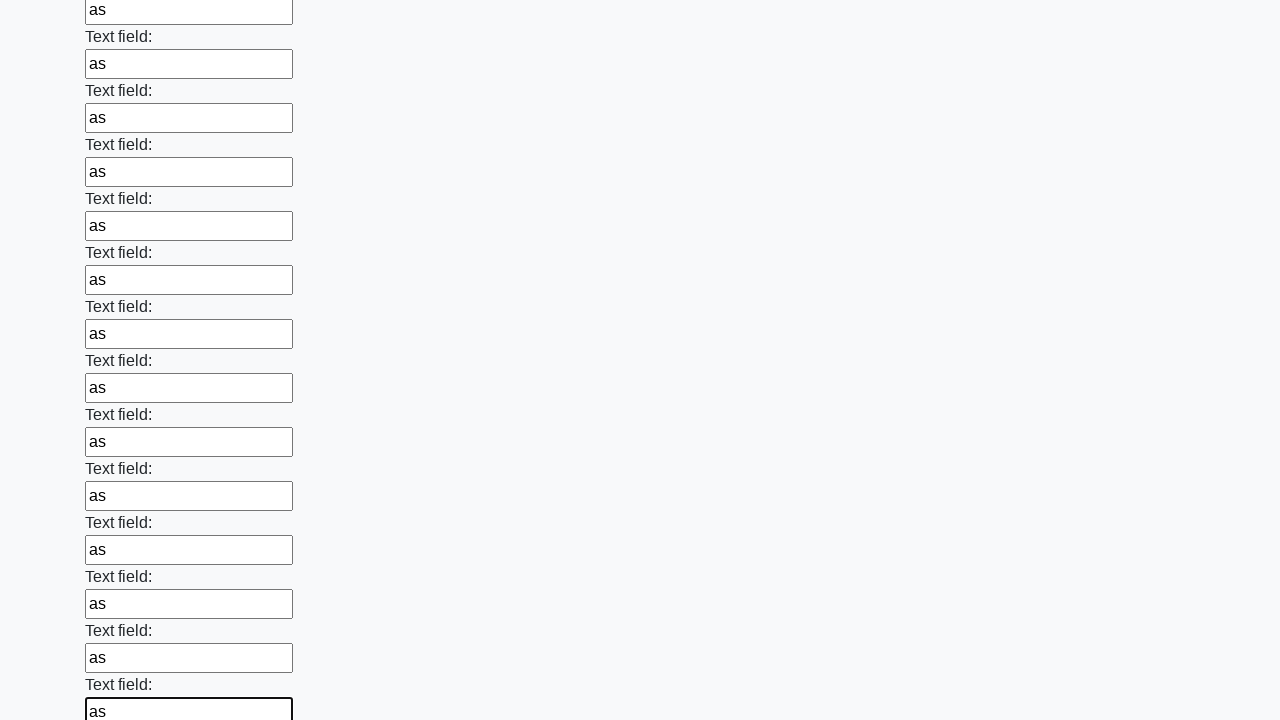

Filled input field with 'as' on input >> nth=62
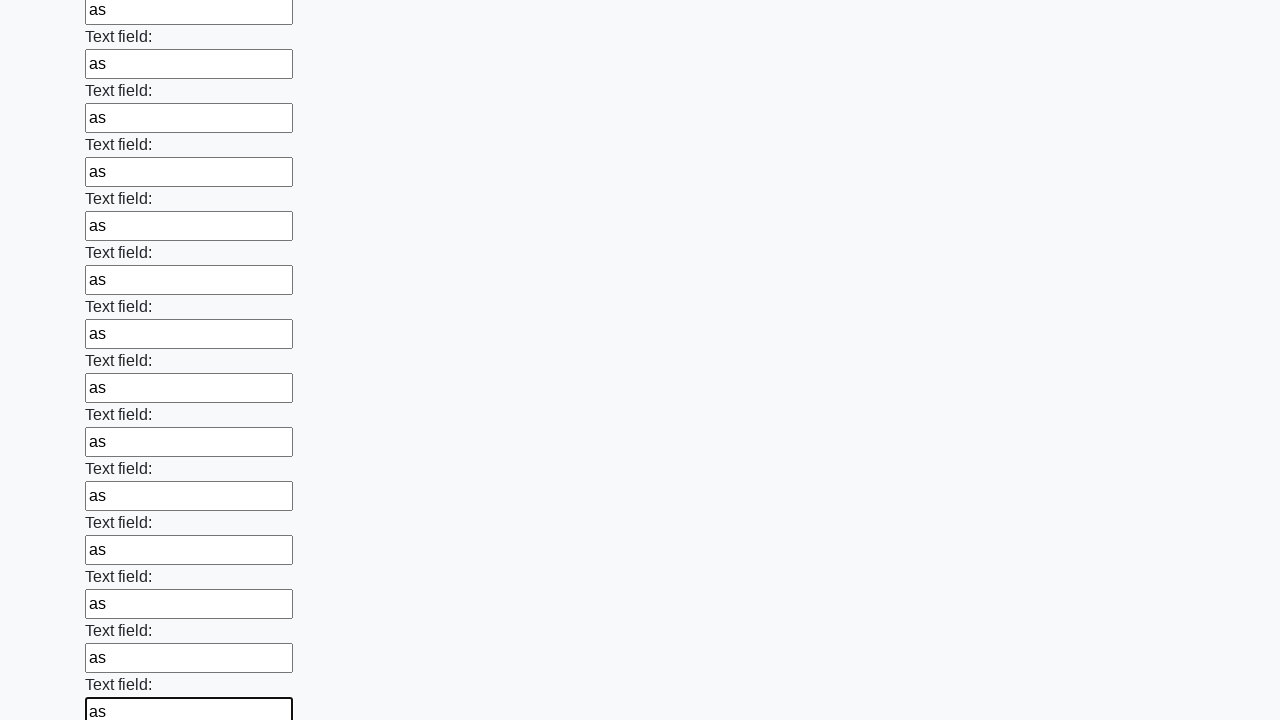

Filled input field with 'as' on input >> nth=63
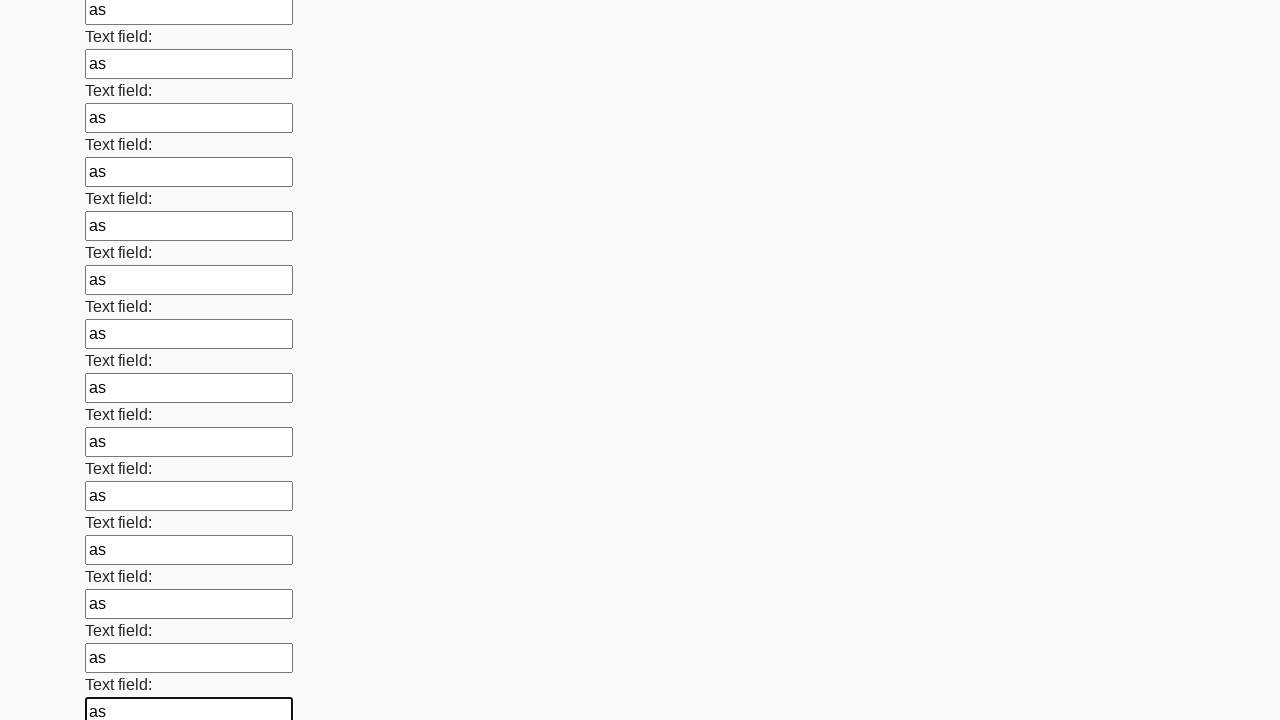

Filled input field with 'as' on input >> nth=64
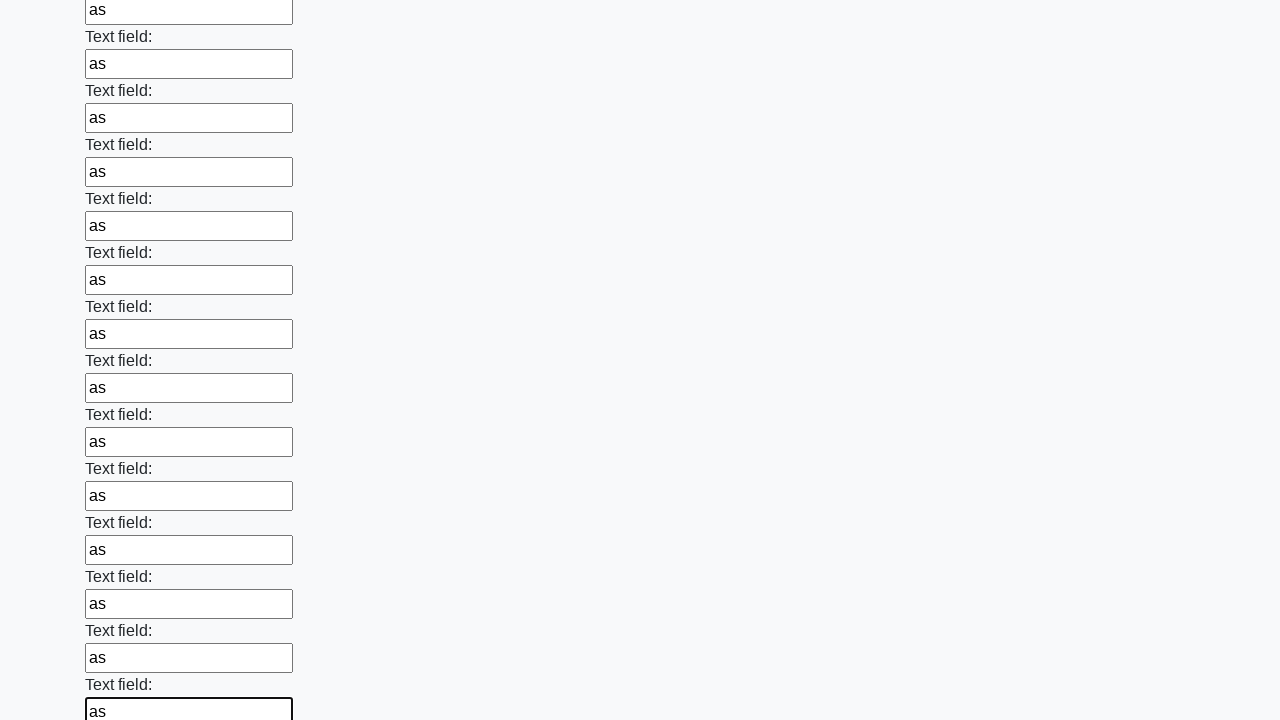

Filled input field with 'as' on input >> nth=65
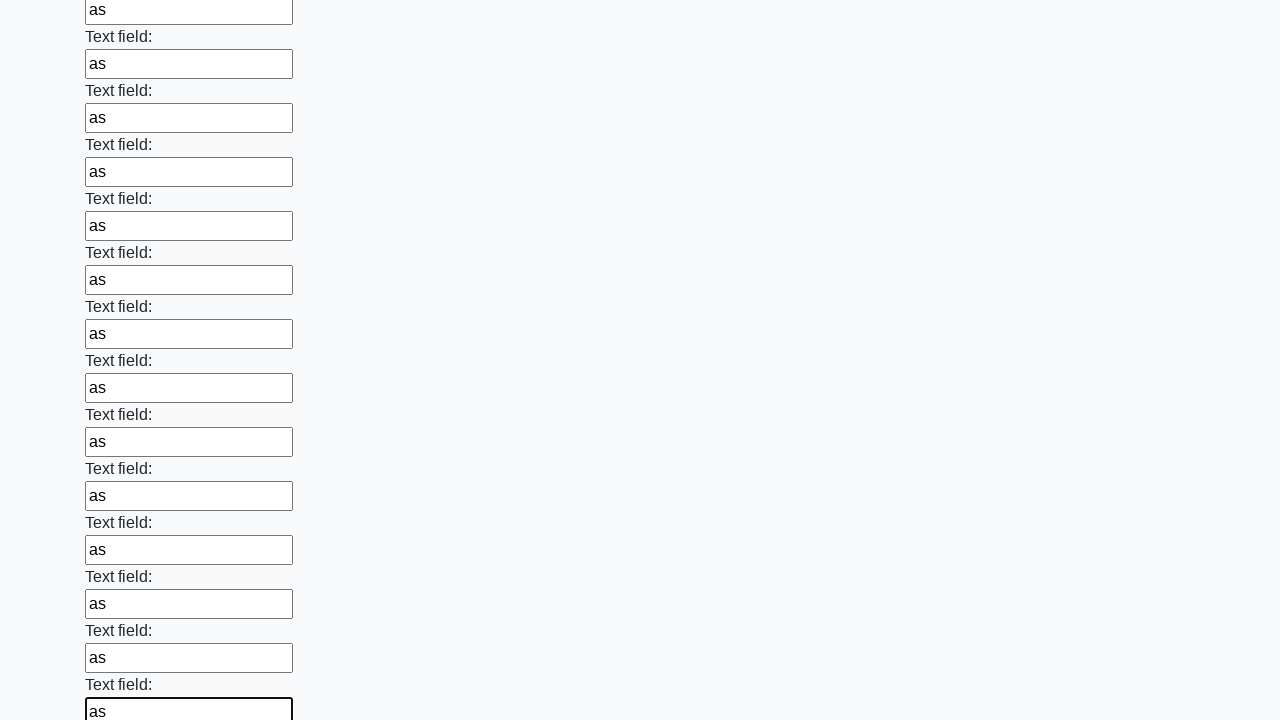

Filled input field with 'as' on input >> nth=66
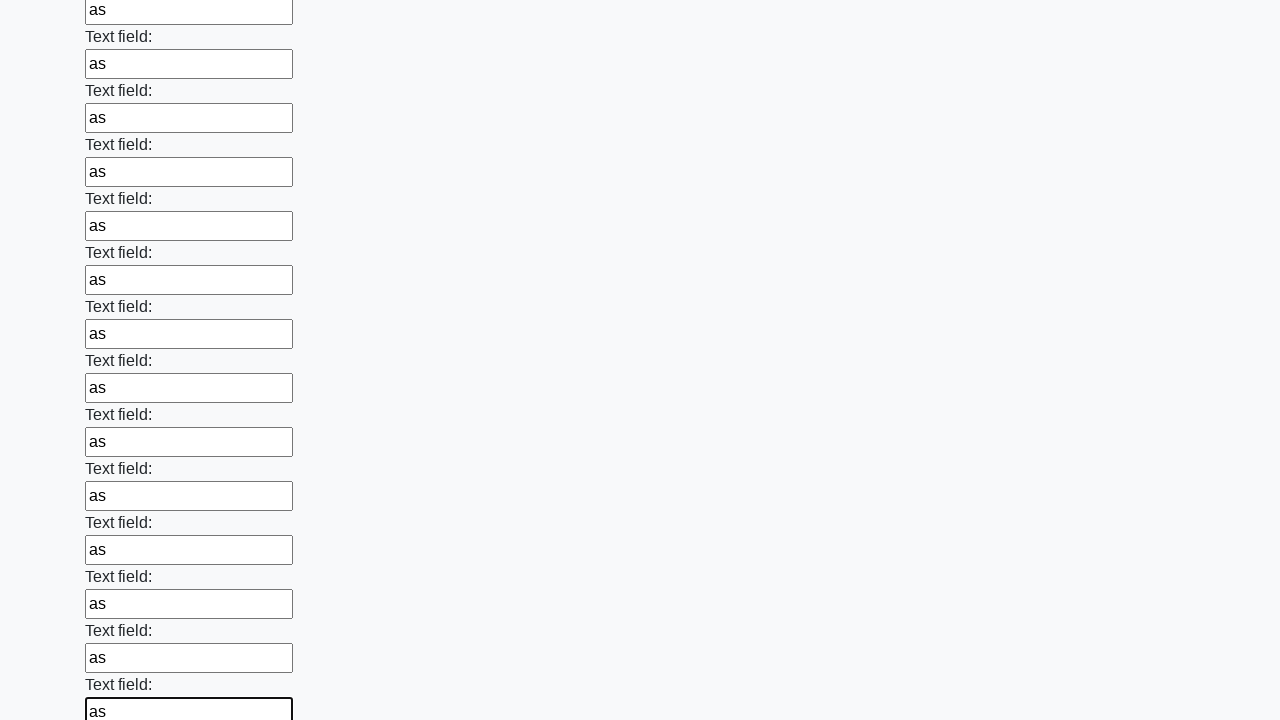

Filled input field with 'as' on input >> nth=67
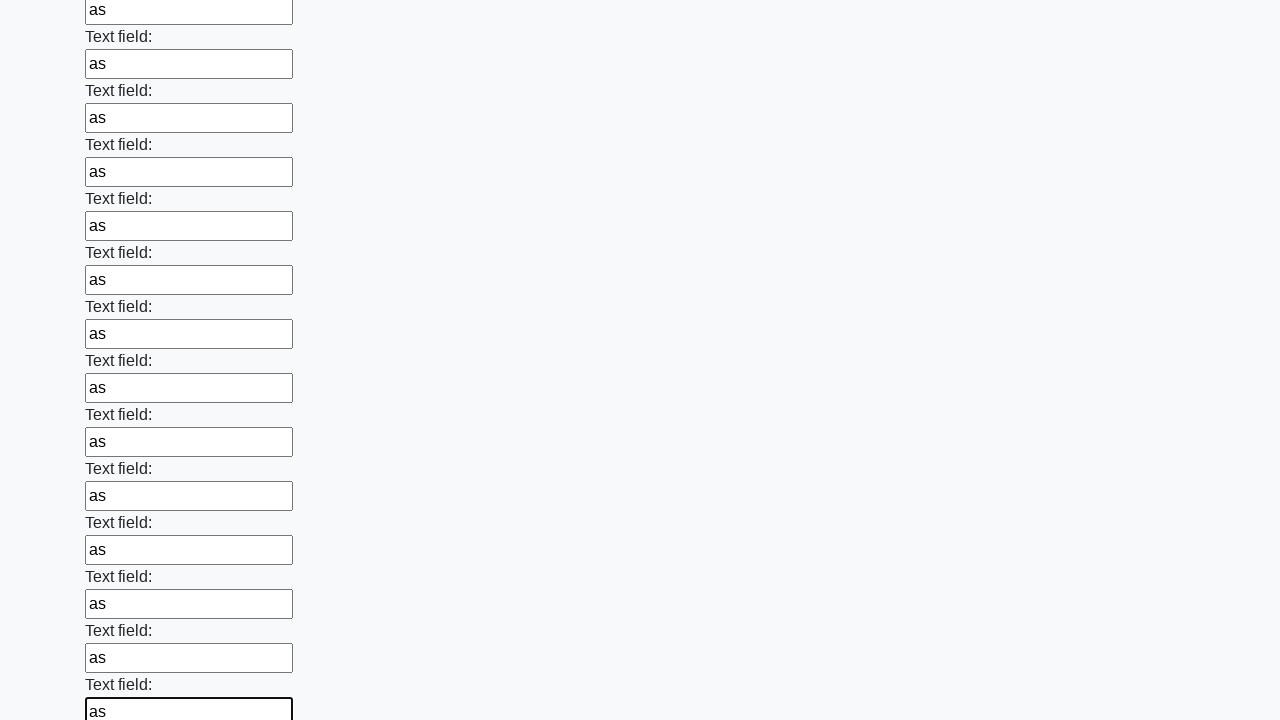

Filled input field with 'as' on input >> nth=68
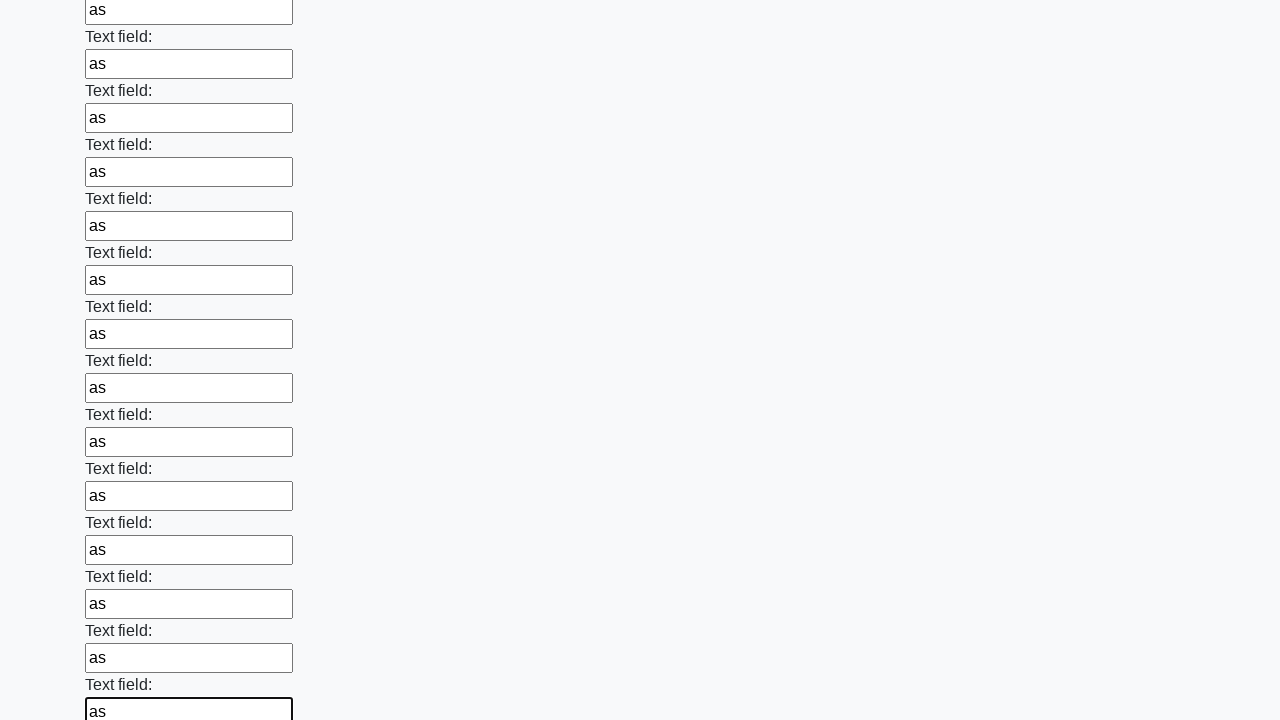

Filled input field with 'as' on input >> nth=69
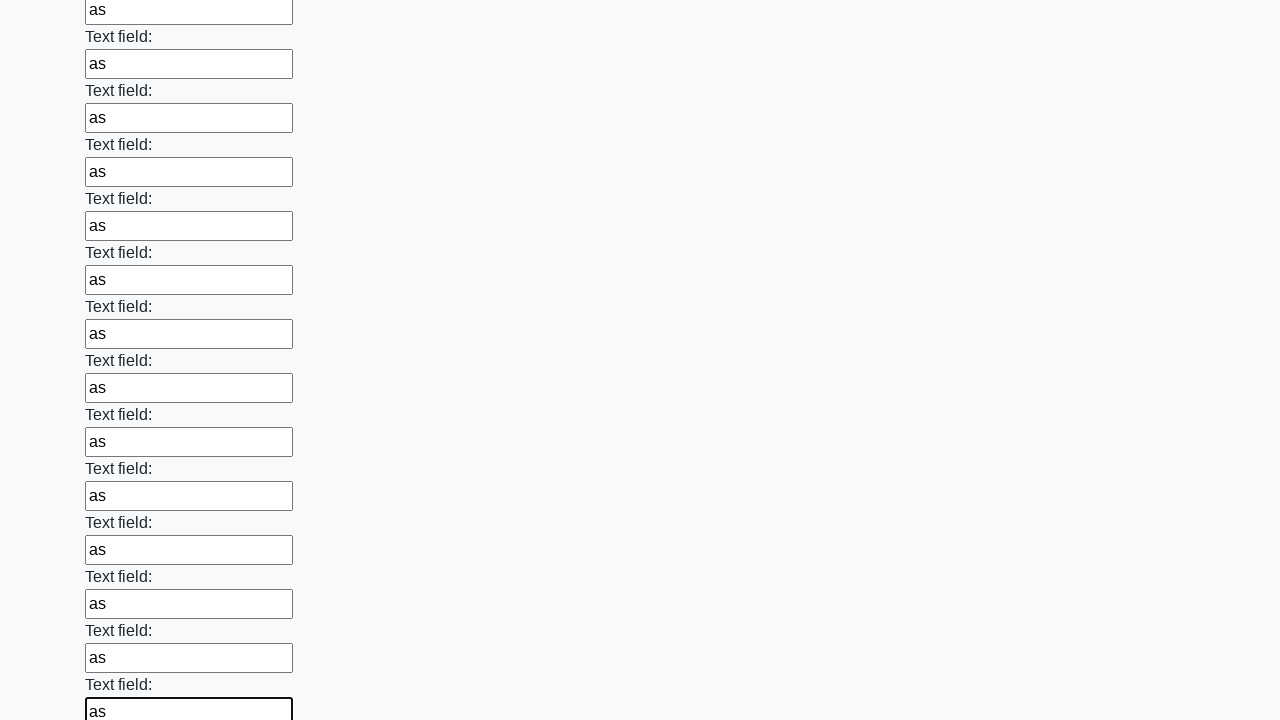

Filled input field with 'as' on input >> nth=70
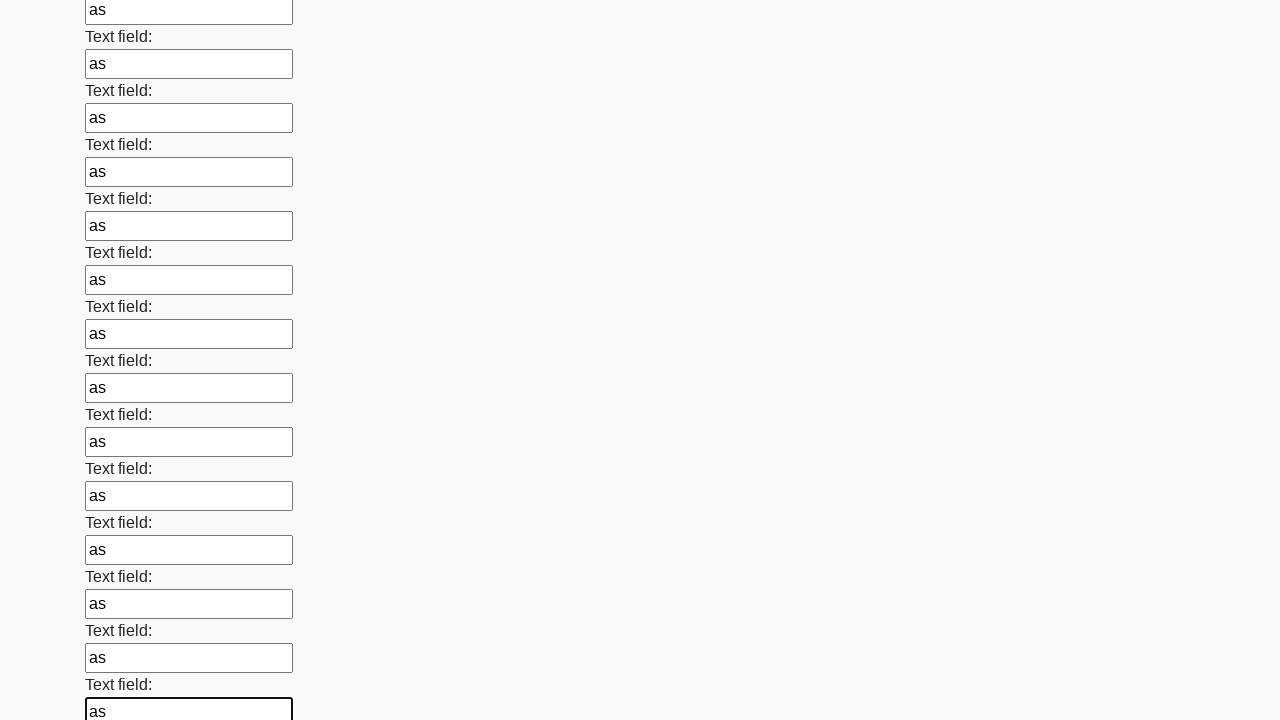

Filled input field with 'as' on input >> nth=71
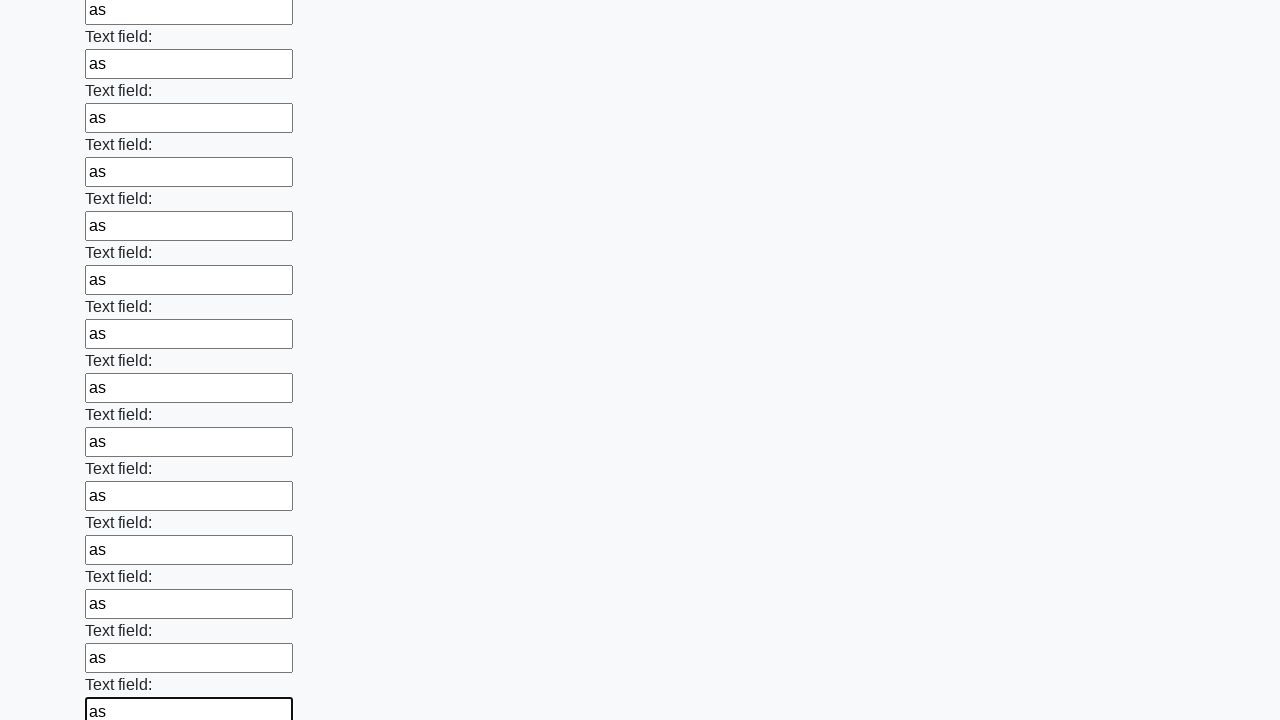

Filled input field with 'as' on input >> nth=72
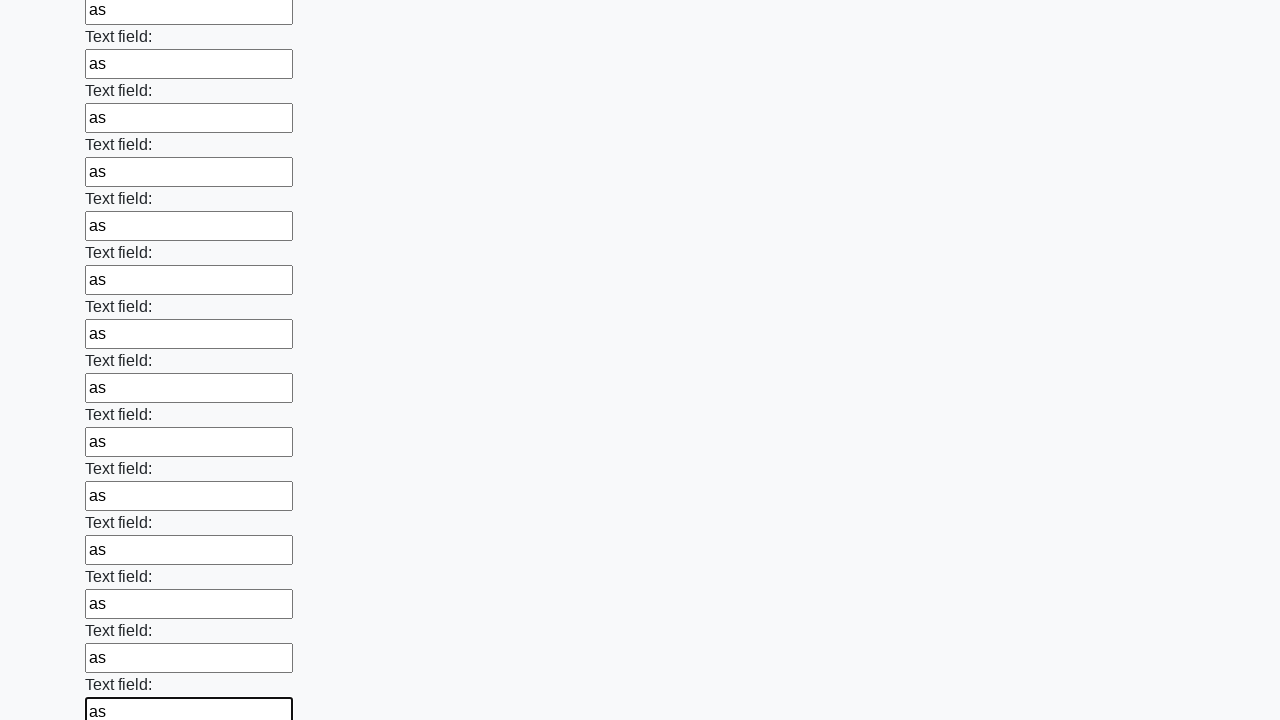

Filled input field with 'as' on input >> nth=73
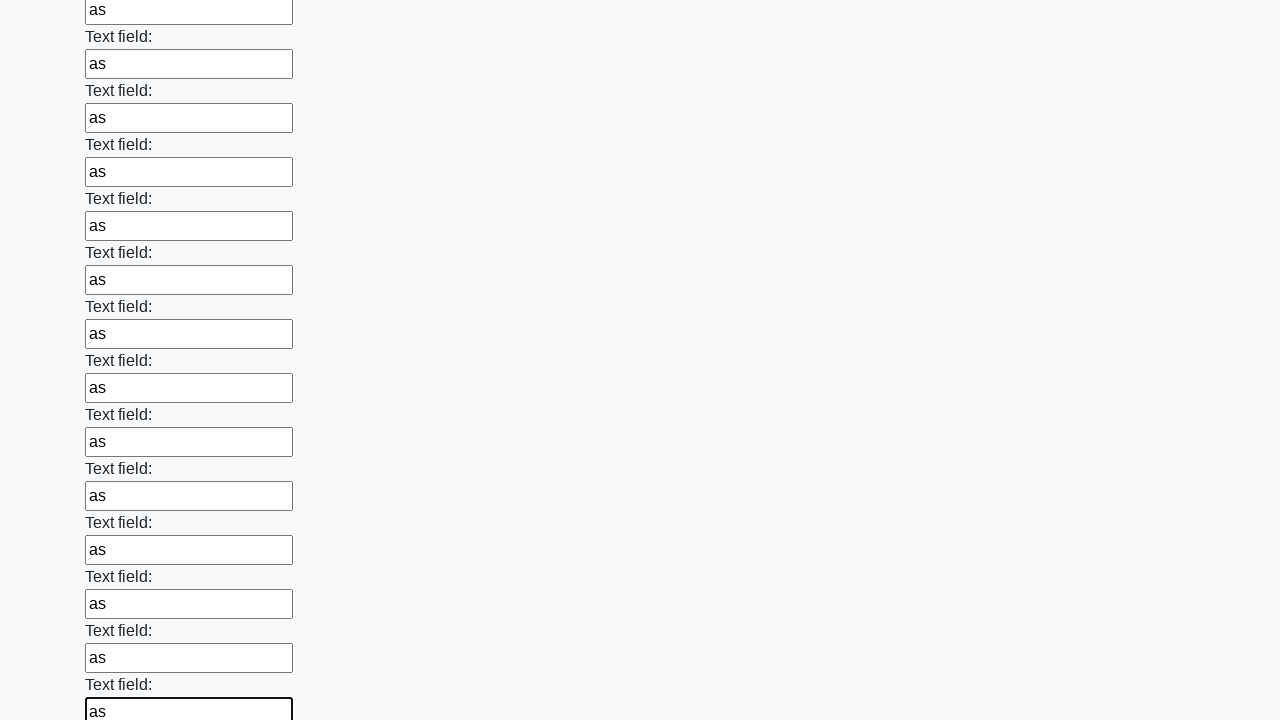

Filled input field with 'as' on input >> nth=74
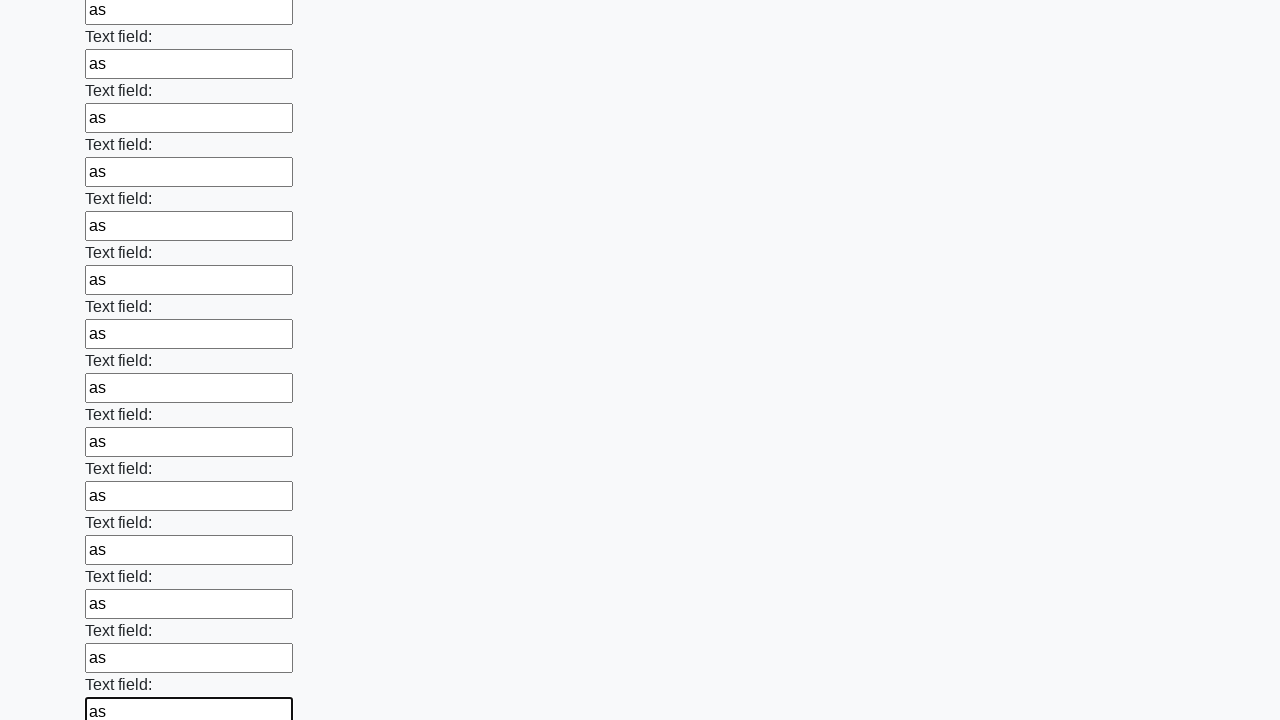

Filled input field with 'as' on input >> nth=75
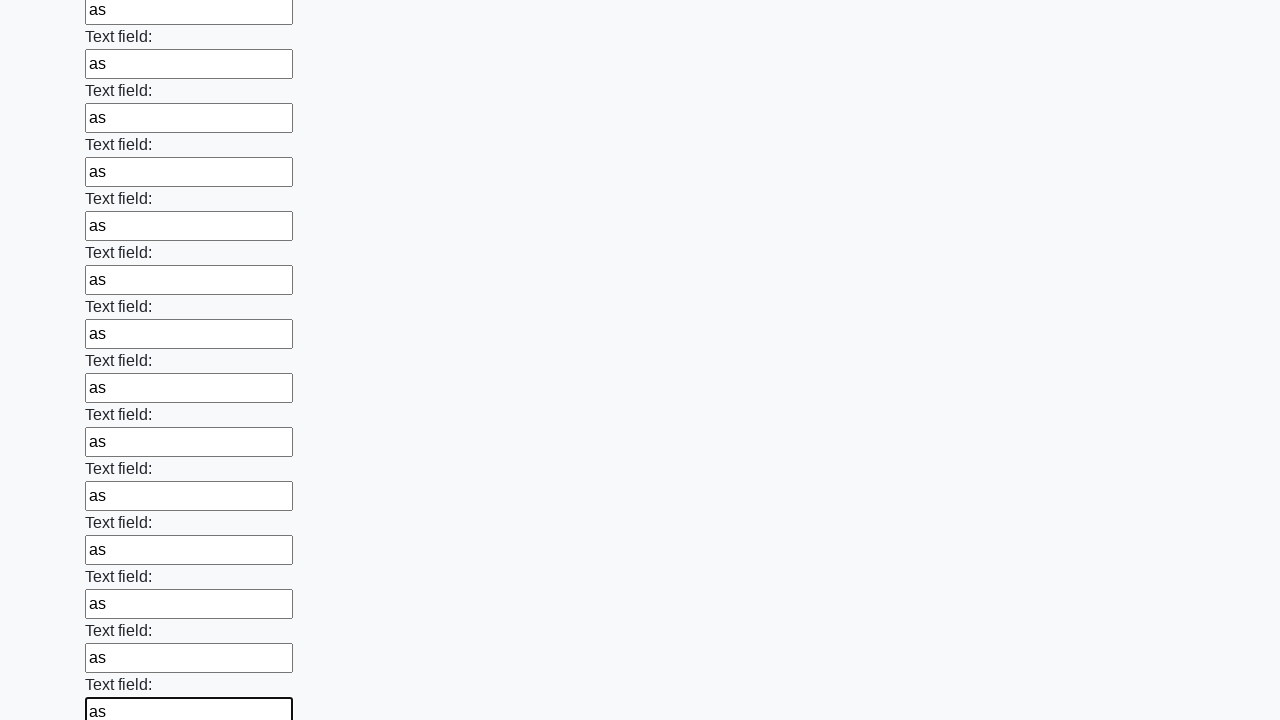

Filled input field with 'as' on input >> nth=76
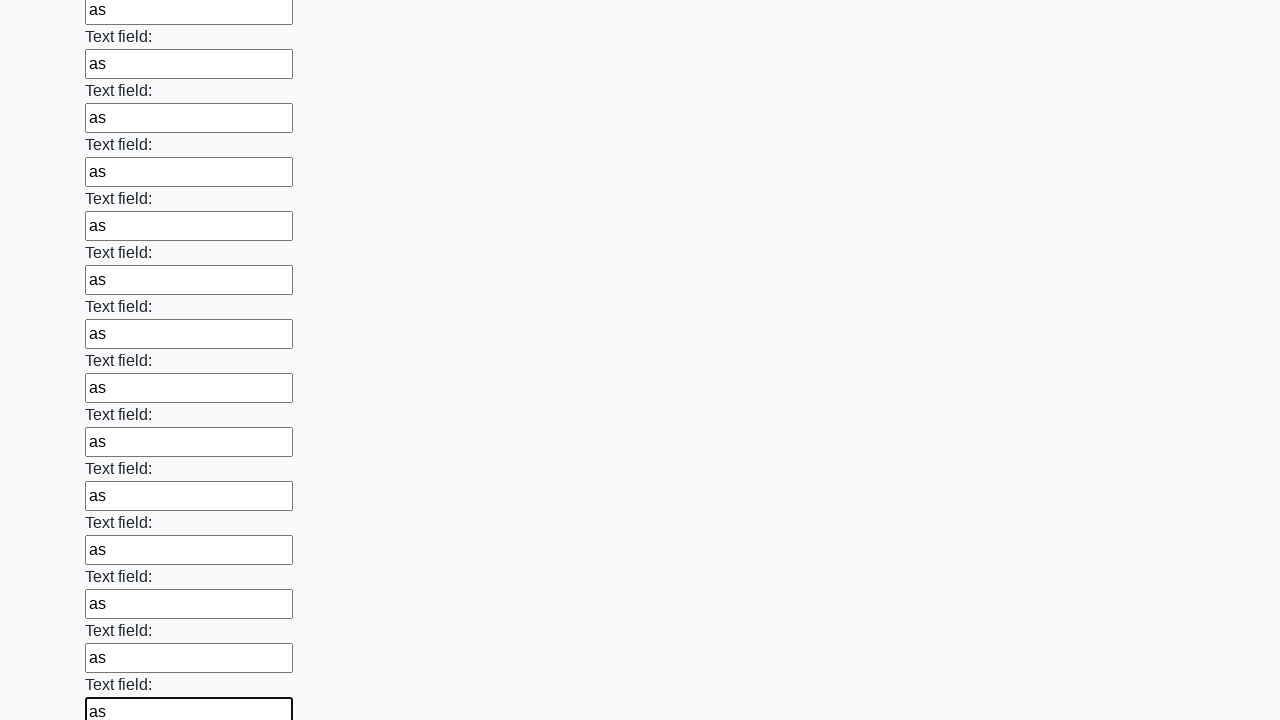

Filled input field with 'as' on input >> nth=77
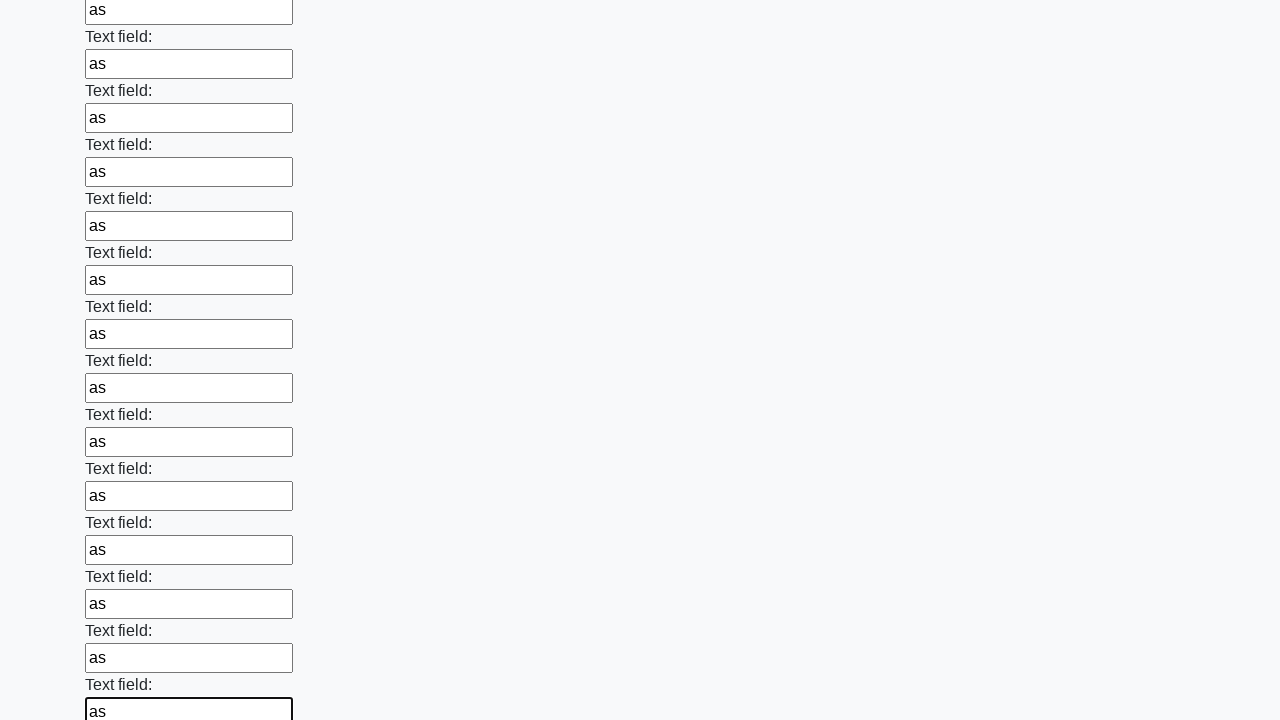

Filled input field with 'as' on input >> nth=78
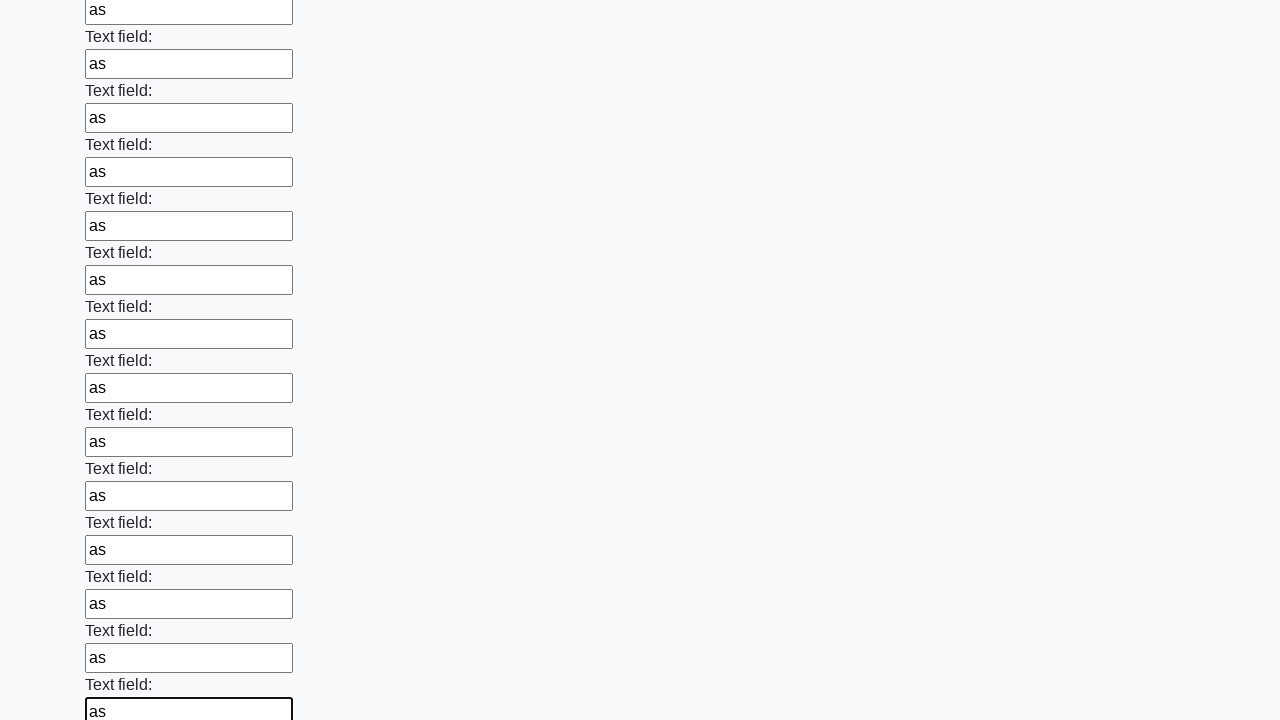

Filled input field with 'as' on input >> nth=79
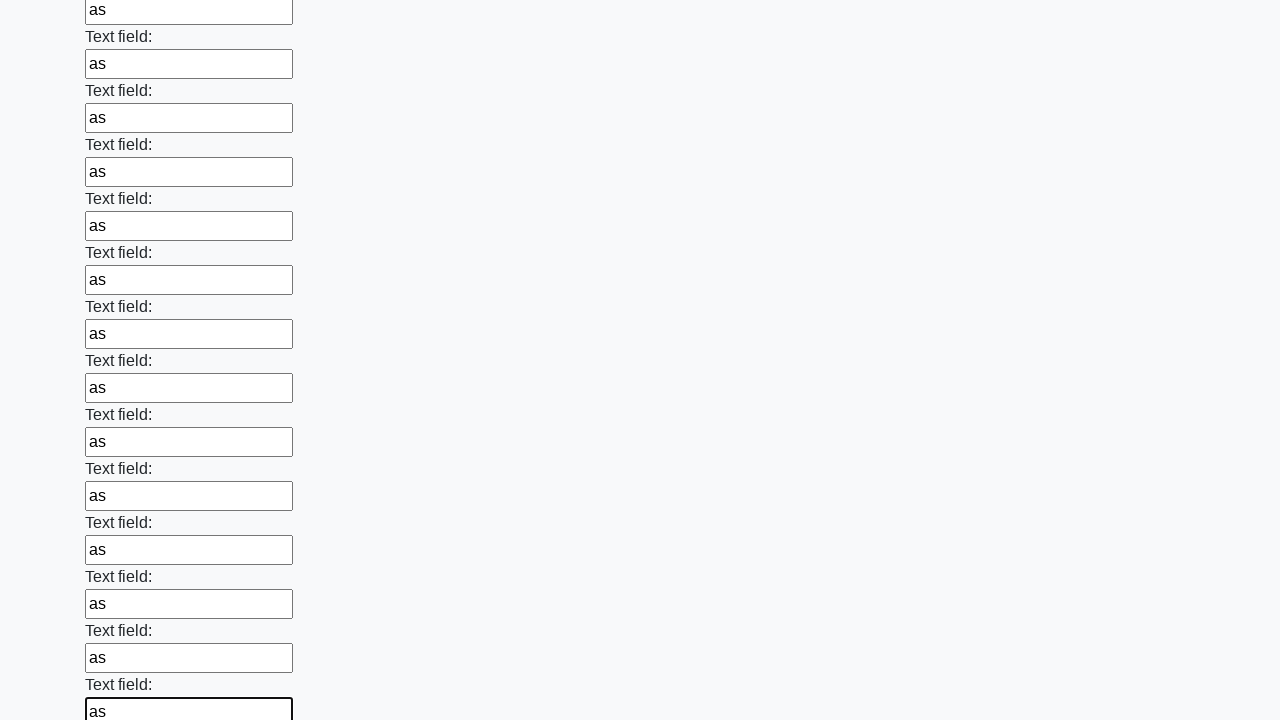

Filled input field with 'as' on input >> nth=80
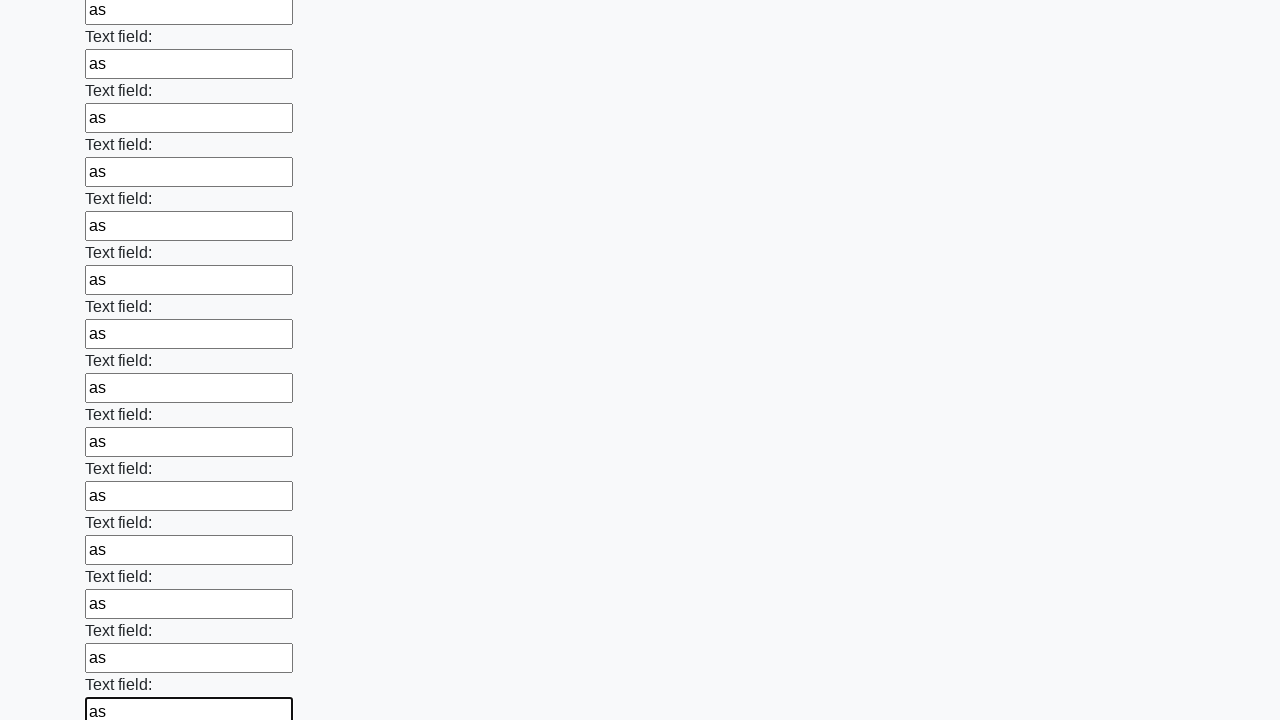

Filled input field with 'as' on input >> nth=81
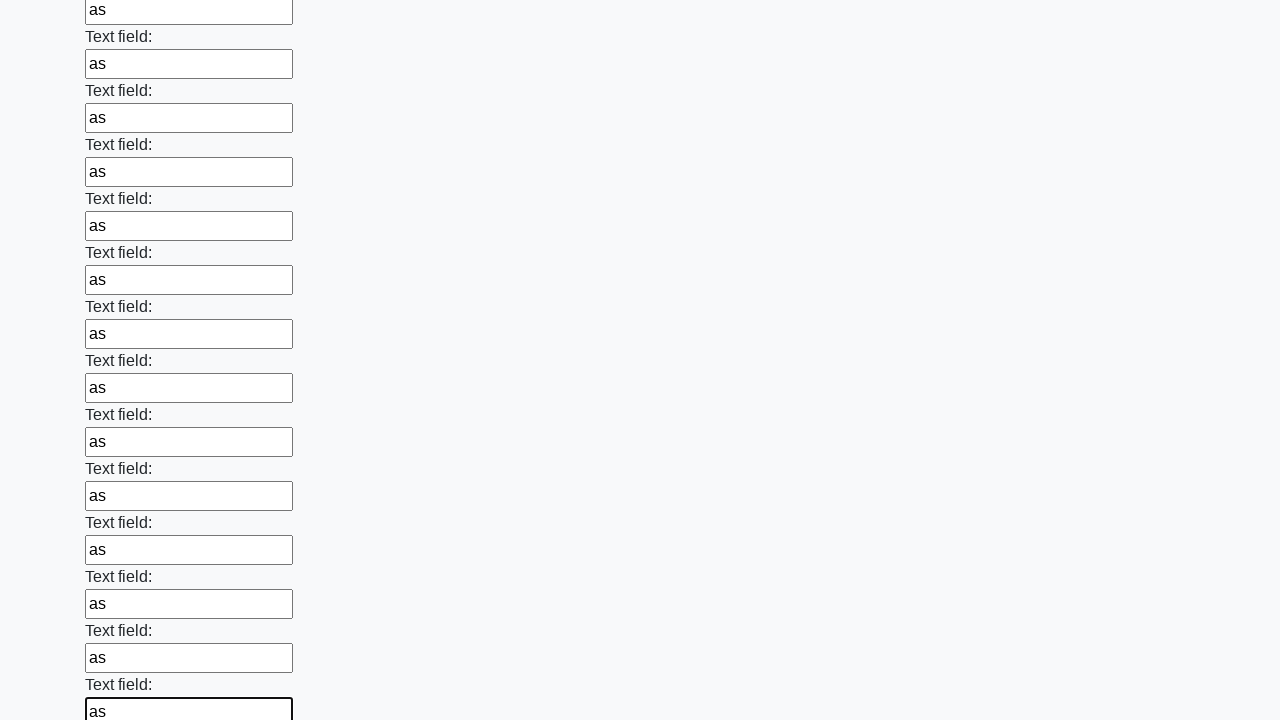

Filled input field with 'as' on input >> nth=82
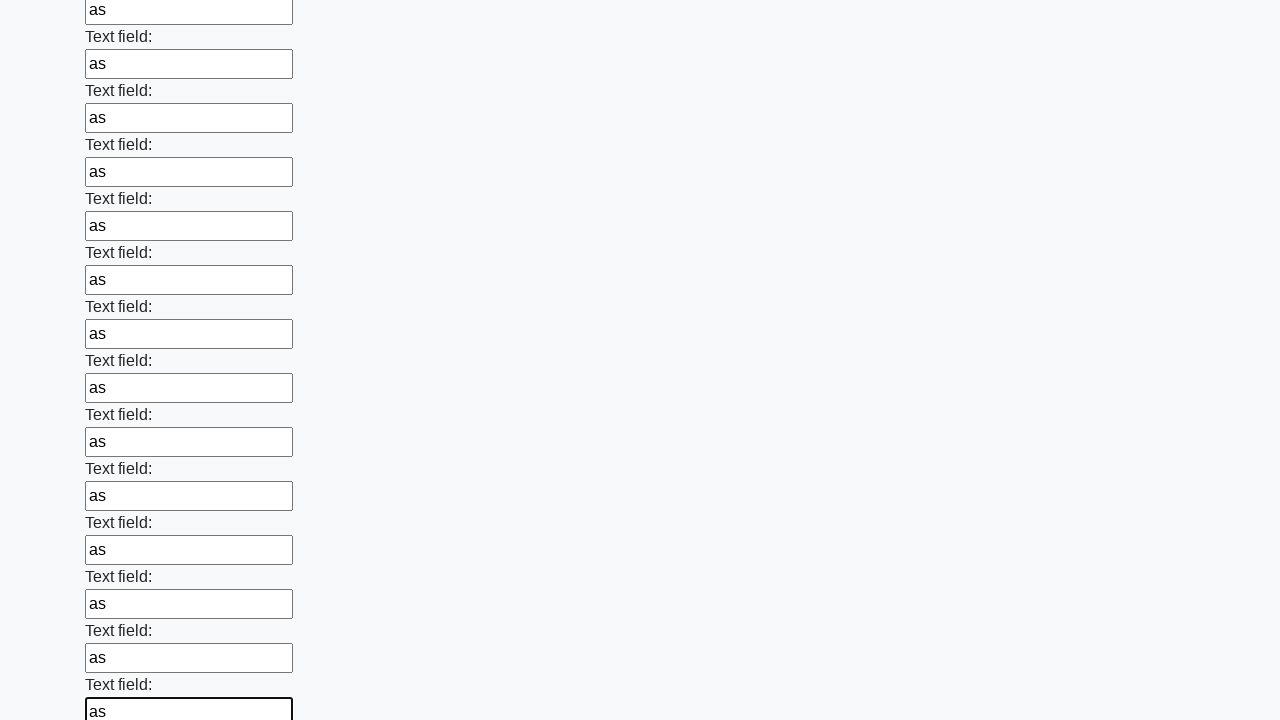

Filled input field with 'as' on input >> nth=83
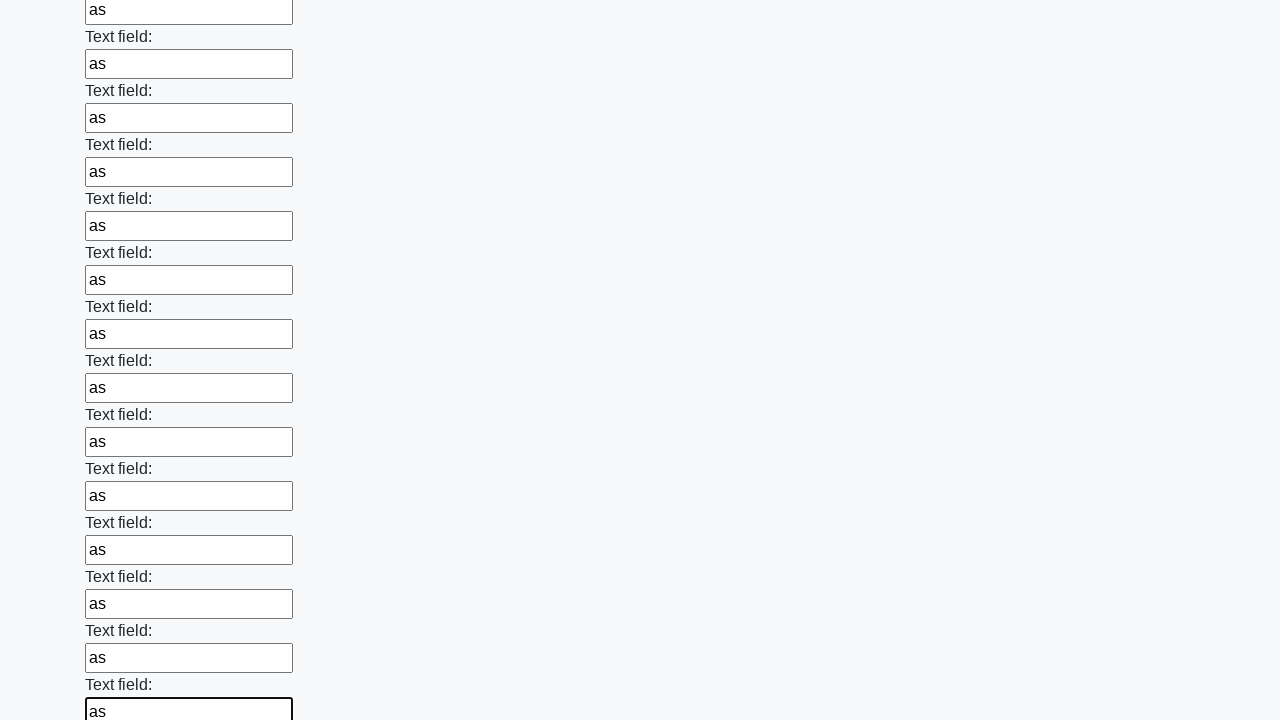

Filled input field with 'as' on input >> nth=84
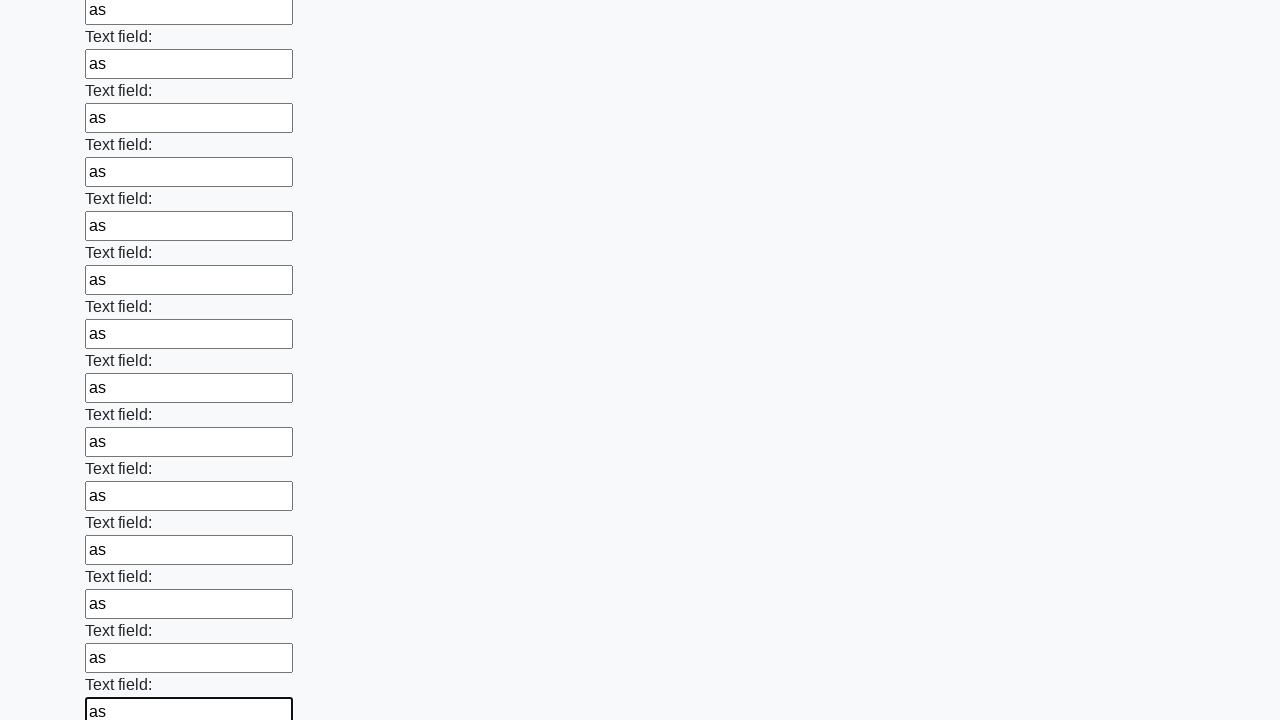

Filled input field with 'as' on input >> nth=85
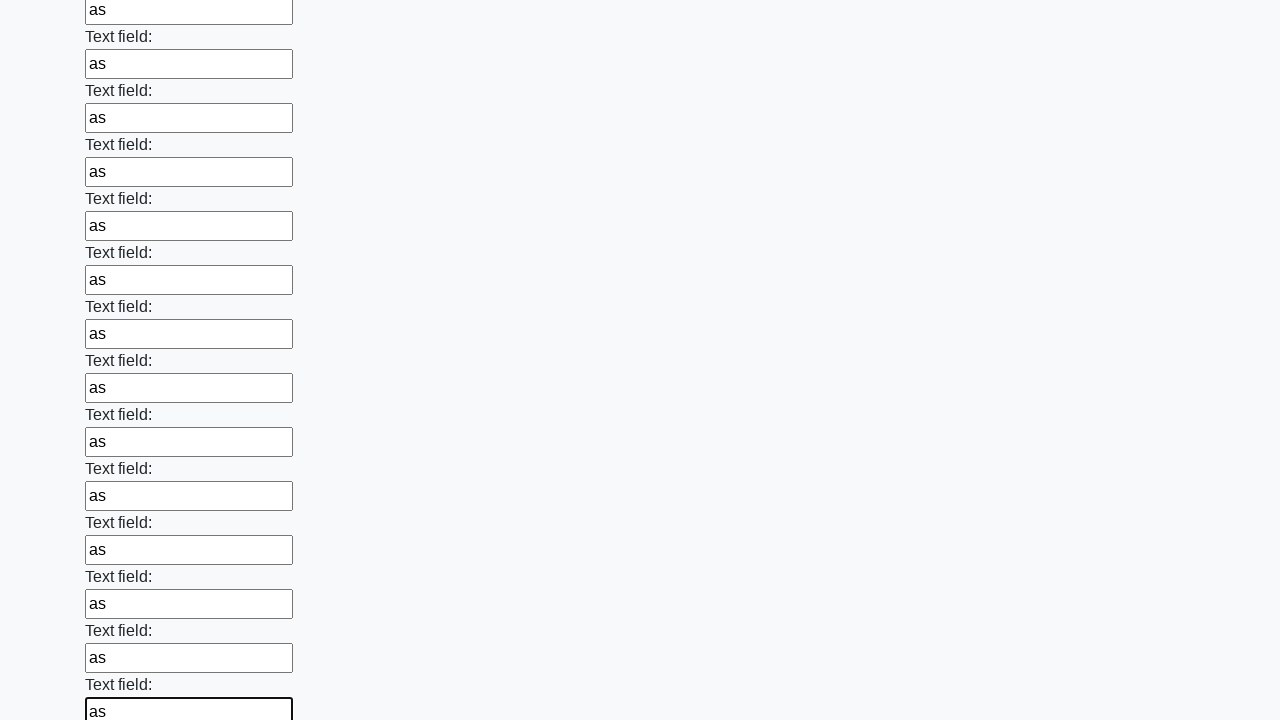

Filled input field with 'as' on input >> nth=86
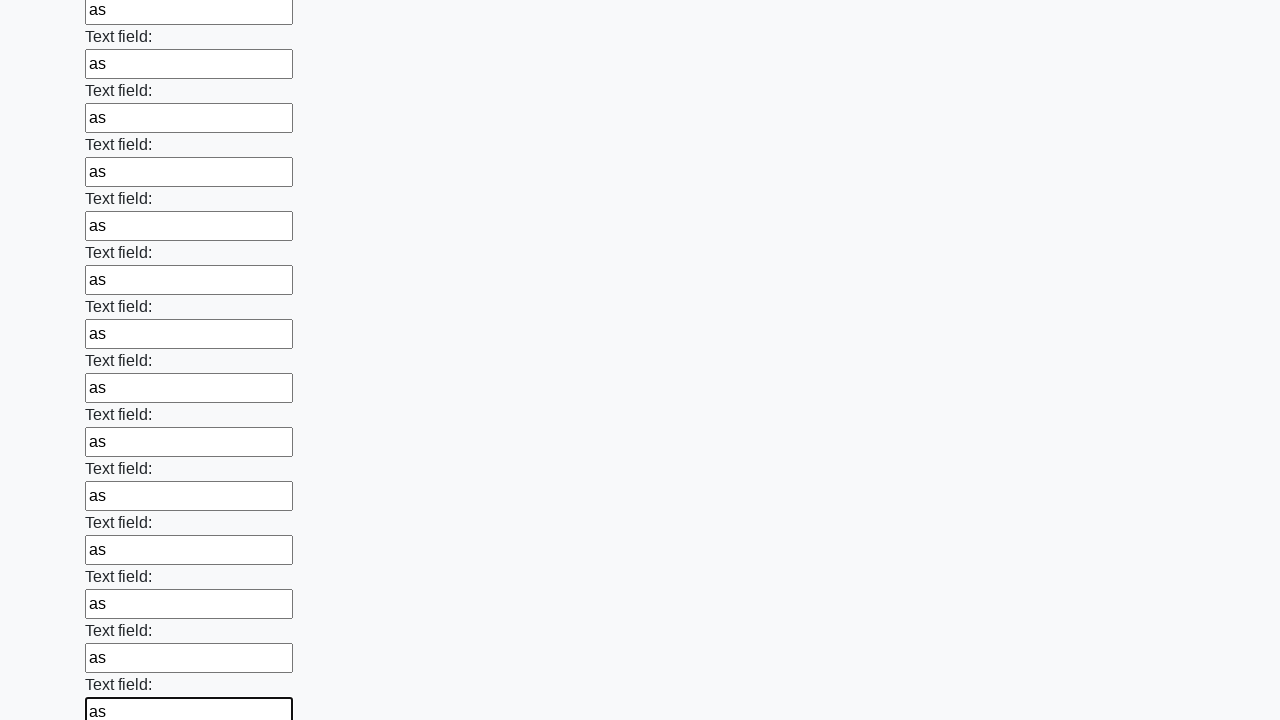

Filled input field with 'as' on input >> nth=87
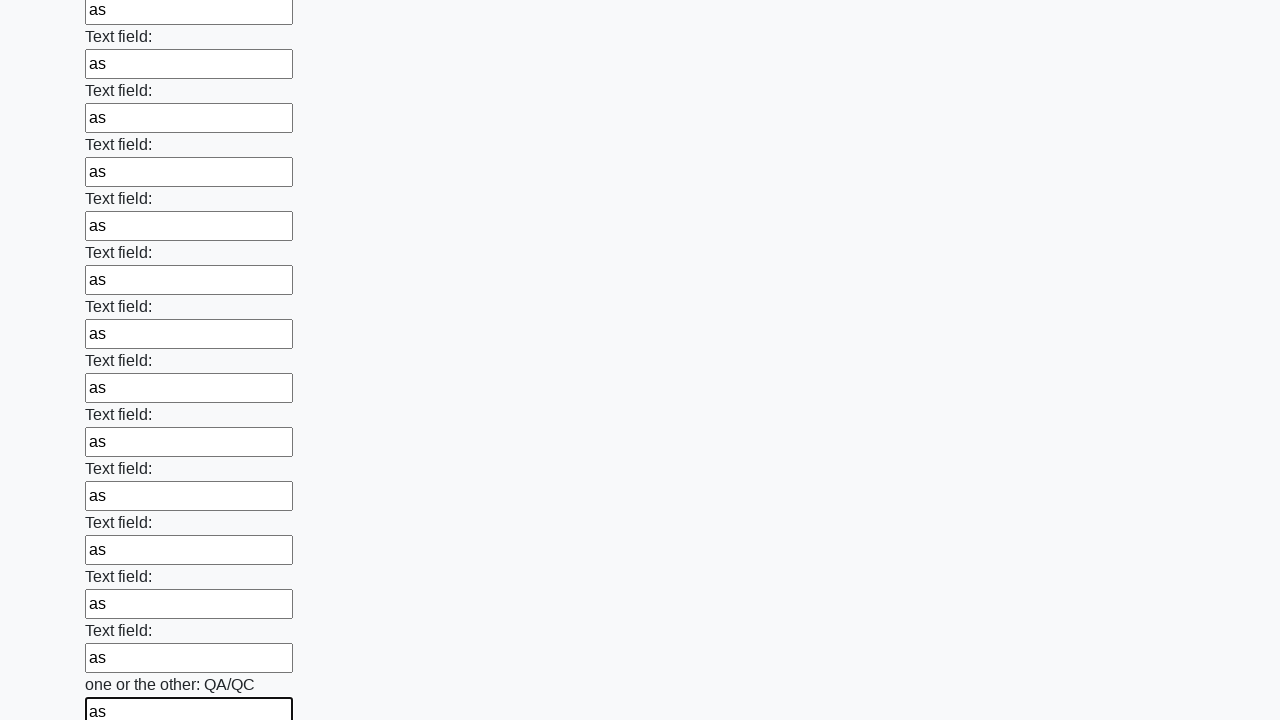

Filled input field with 'as' on input >> nth=88
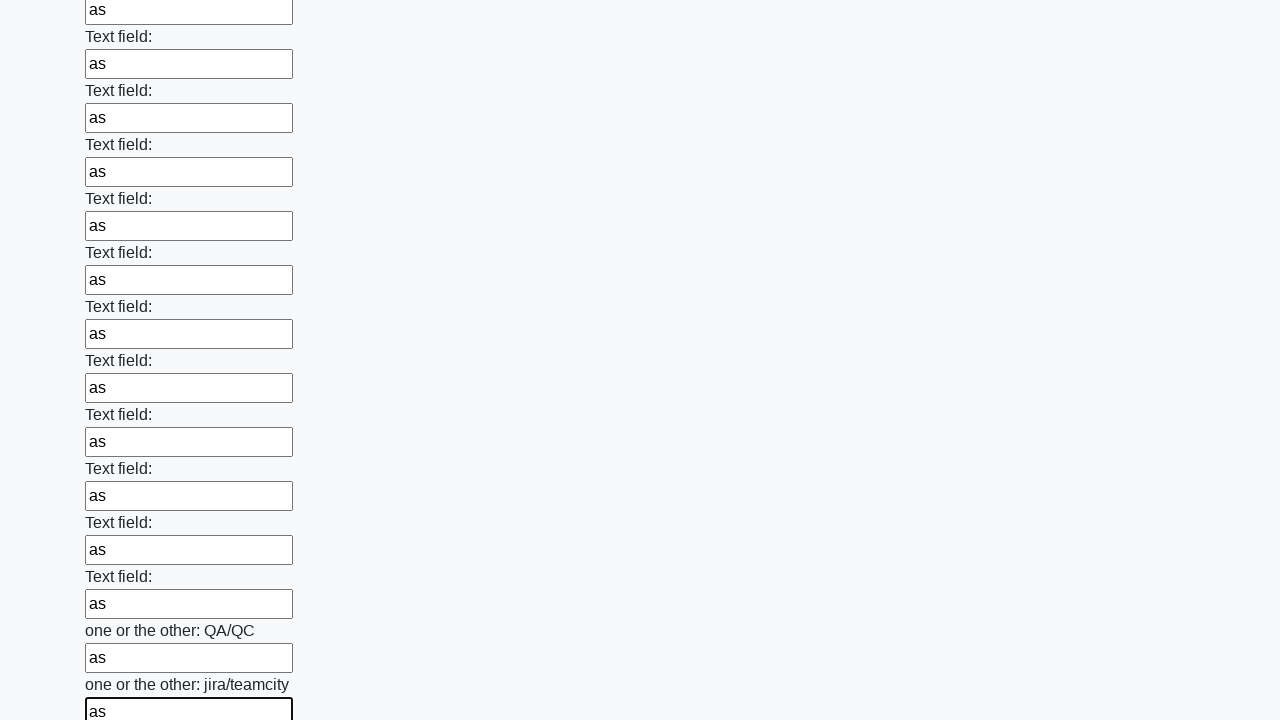

Filled input field with 'as' on input >> nth=89
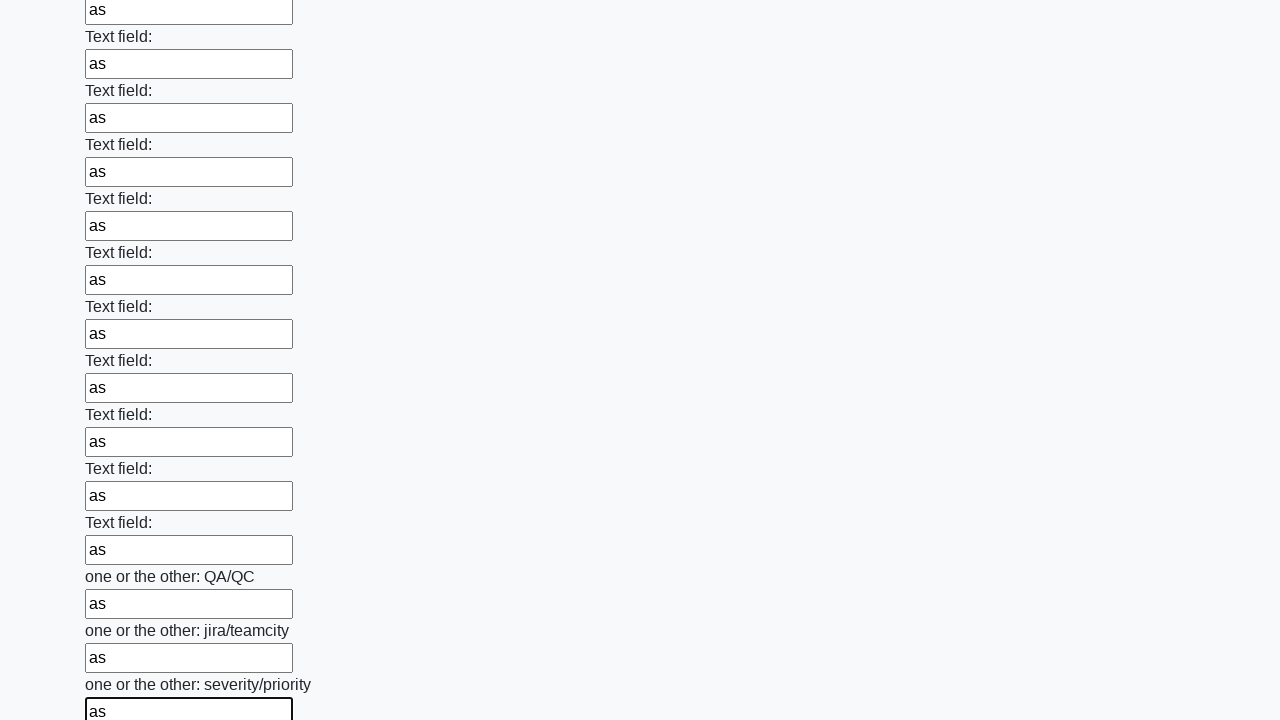

Filled input field with 'as' on input >> nth=90
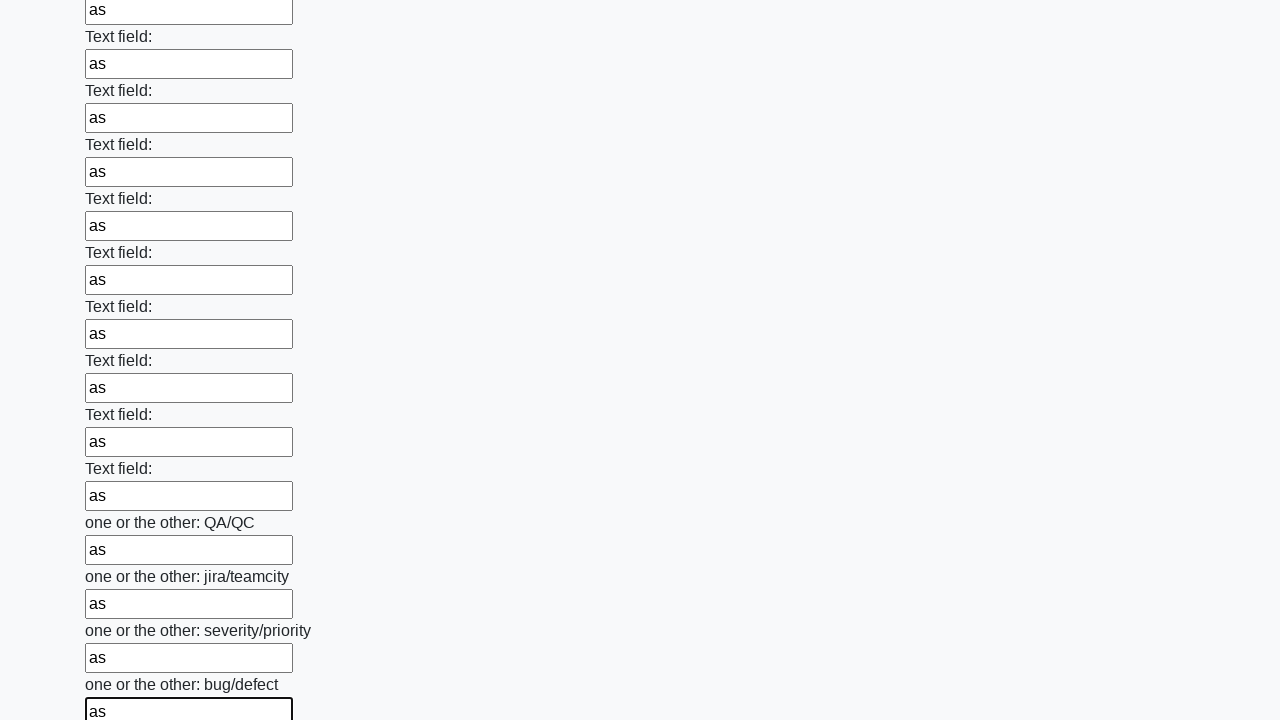

Filled input field with 'as' on input >> nth=91
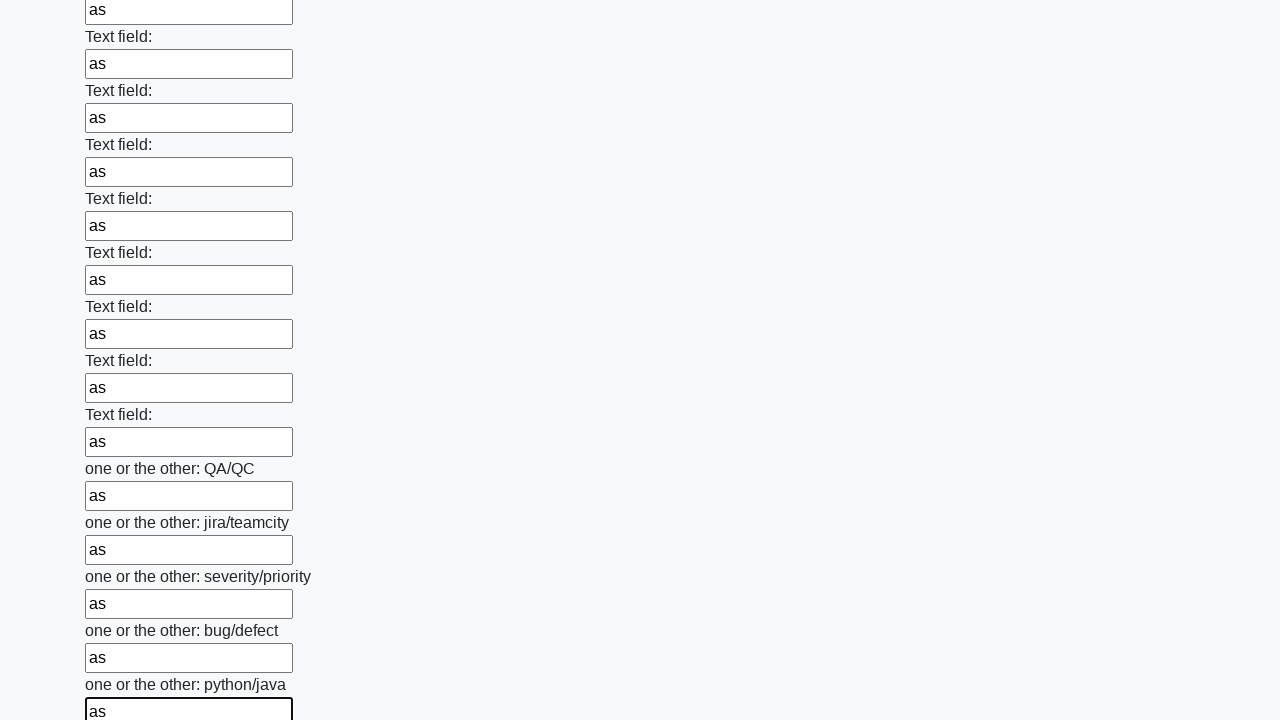

Filled input field with 'as' on input >> nth=92
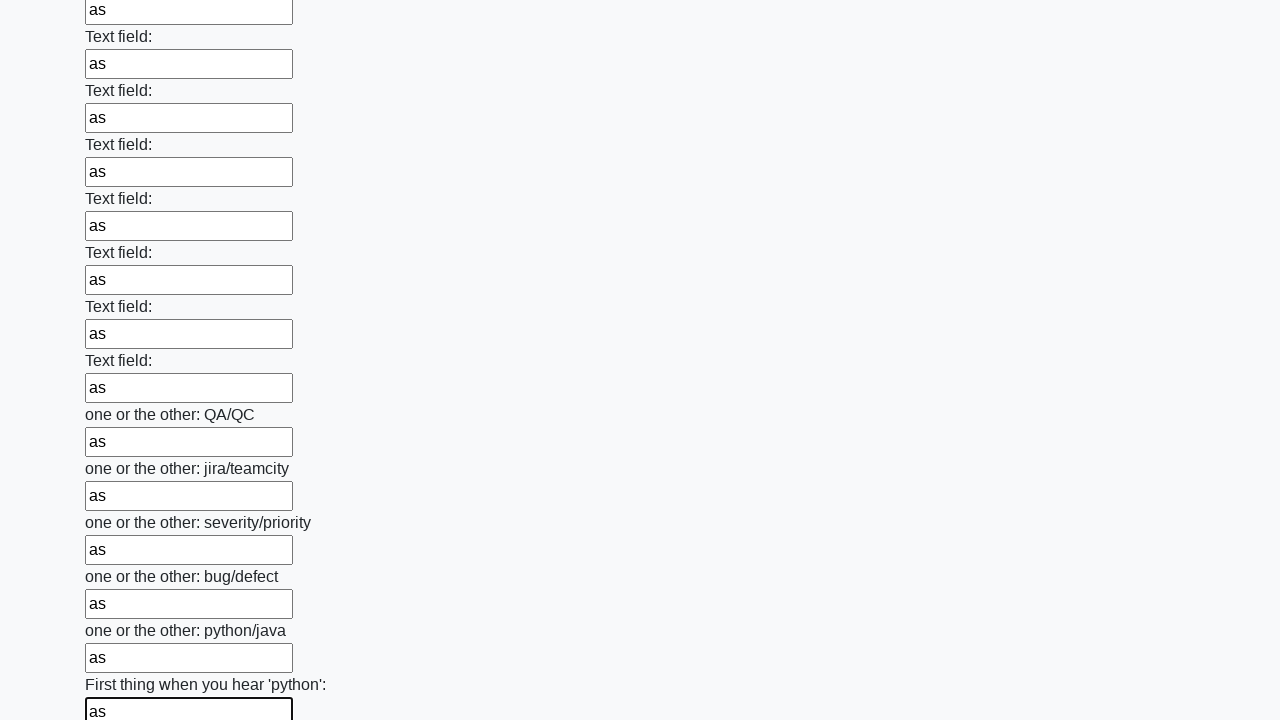

Filled input field with 'as' on input >> nth=93
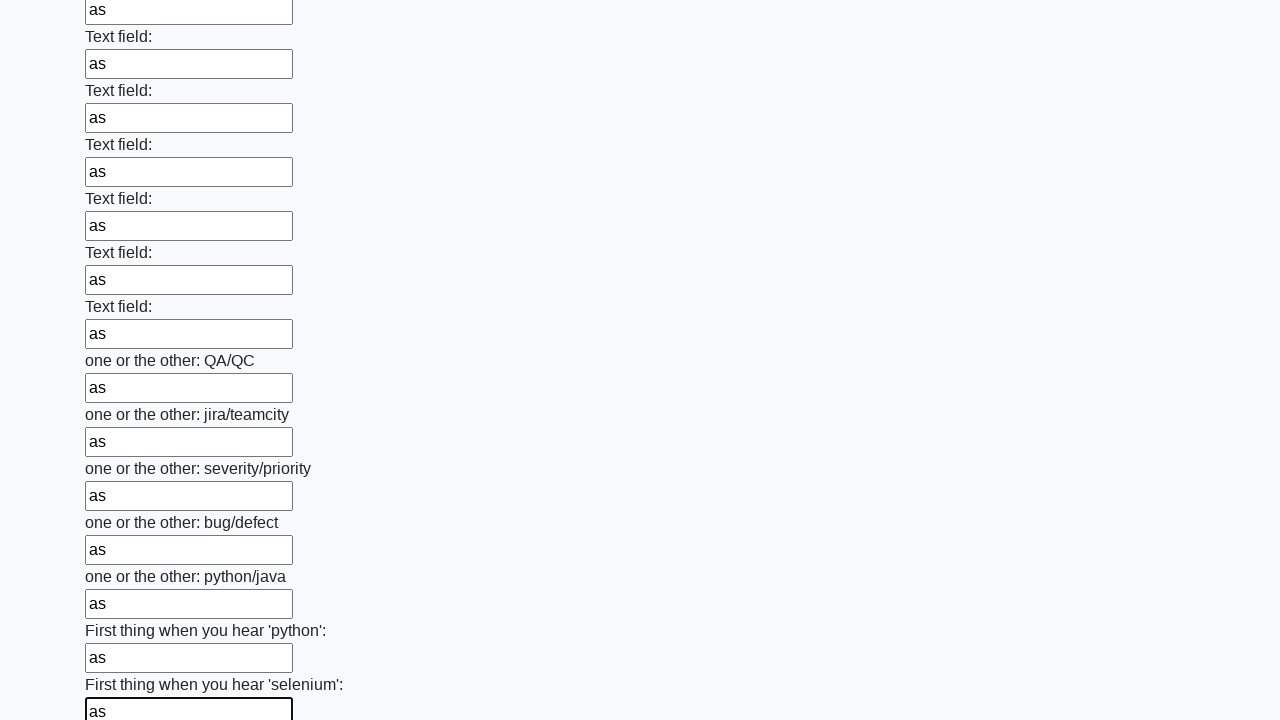

Filled input field with 'as' on input >> nth=94
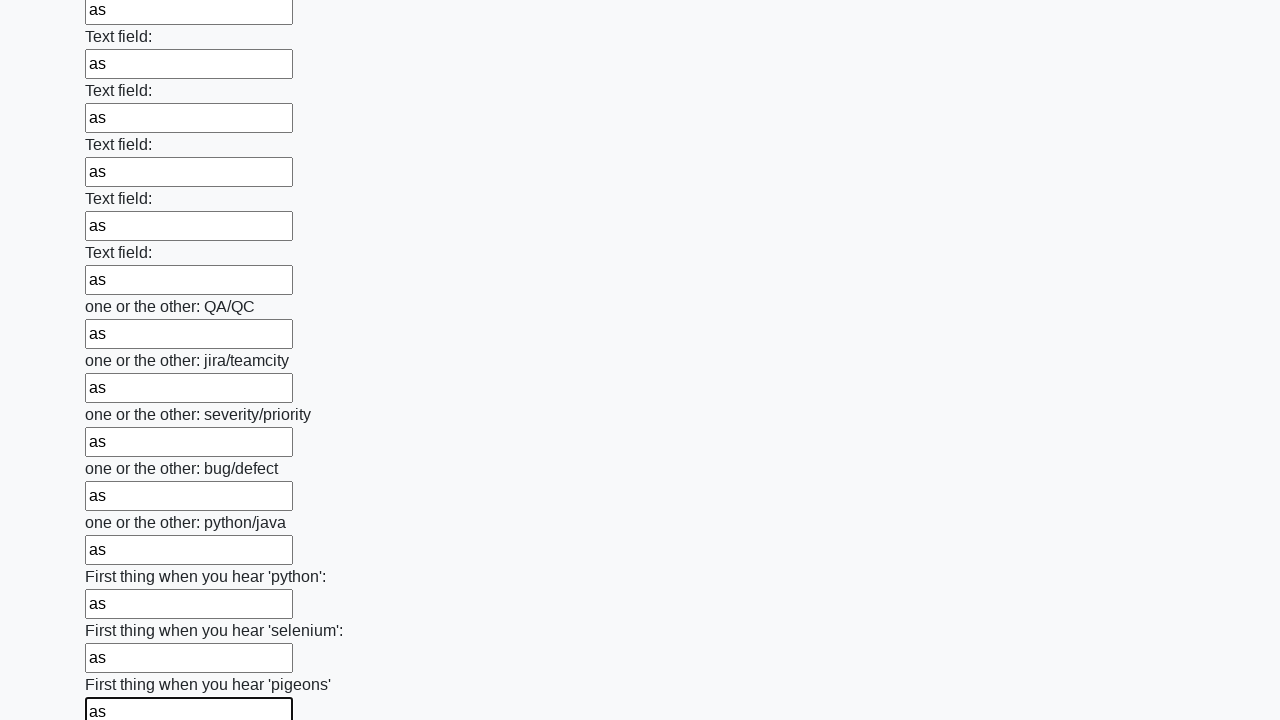

Filled input field with 'as' on input >> nth=95
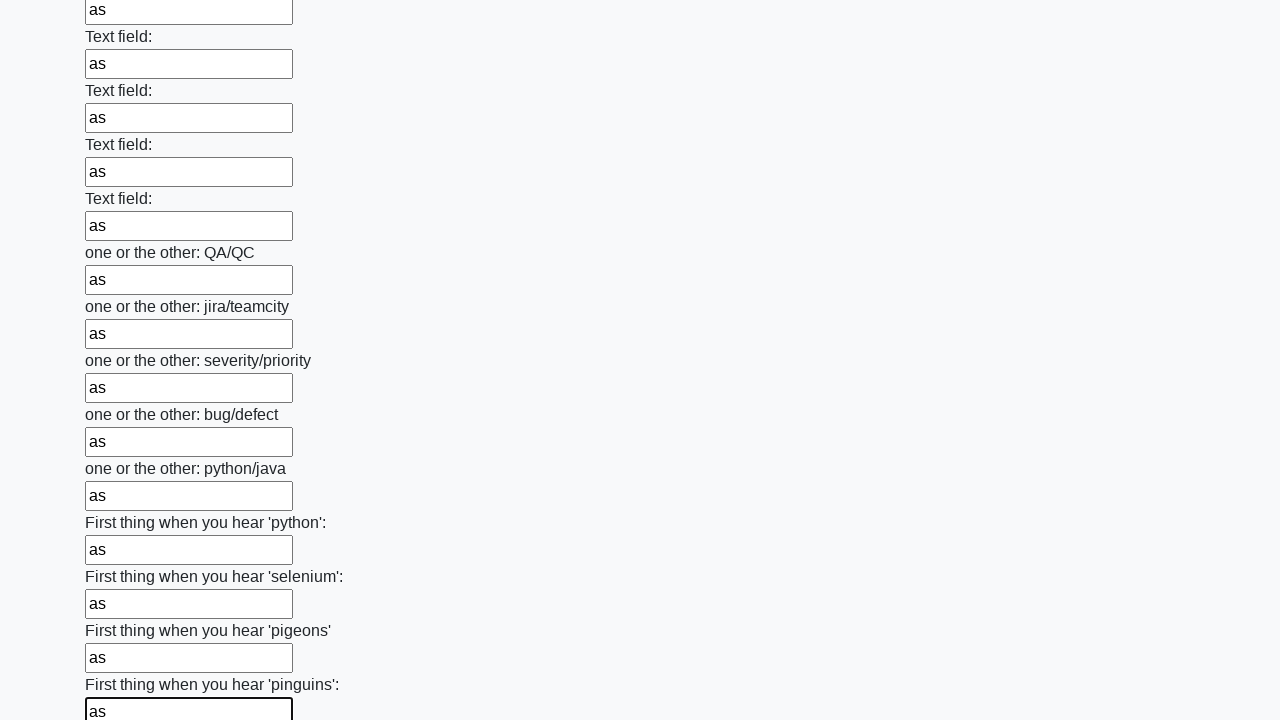

Filled input field with 'as' on input >> nth=96
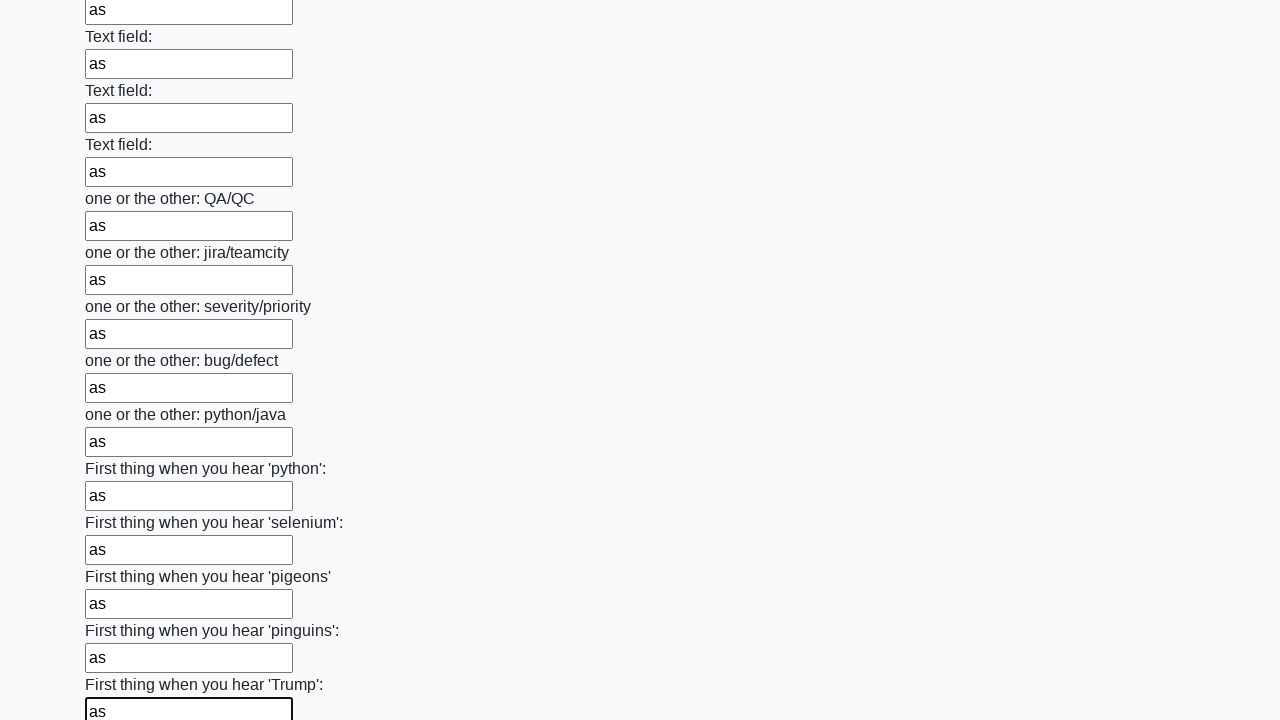

Filled input field with 'as' on input >> nth=97
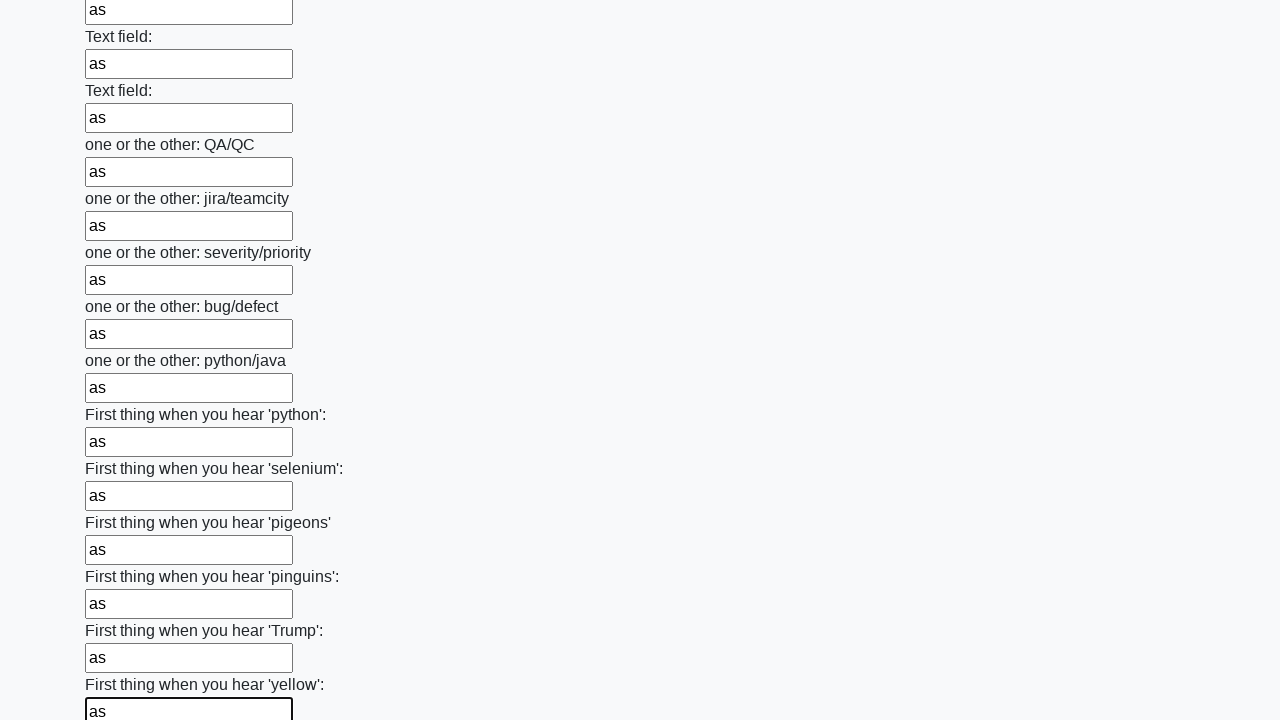

Filled input field with 'as' on input >> nth=98
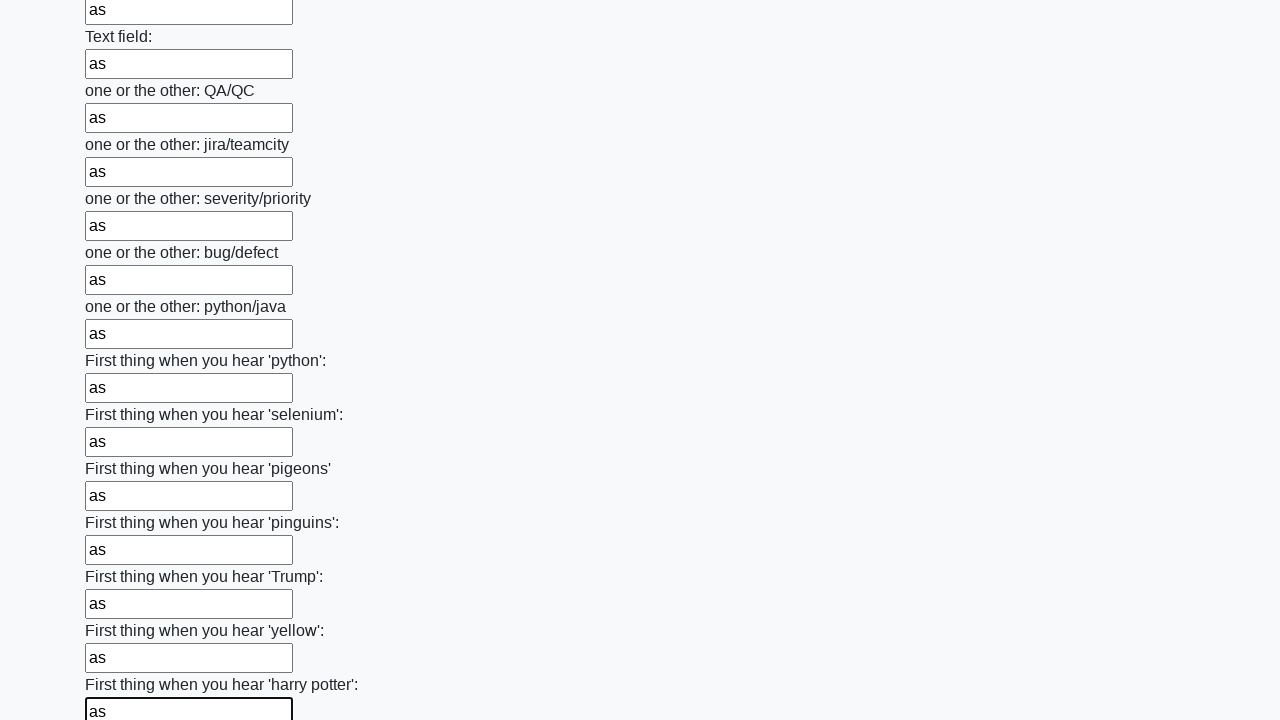

Filled input field with 'as' on input >> nth=99
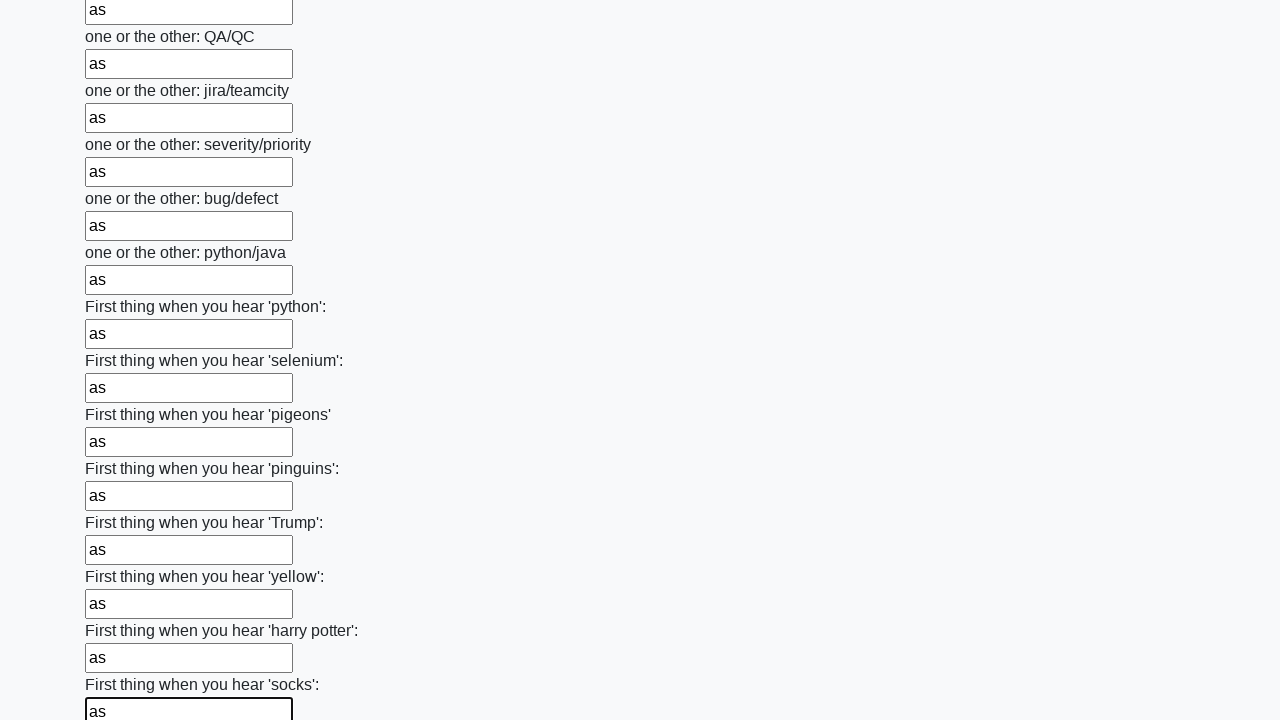

Clicked submit button to submit the form at (123, 611) on button.btn
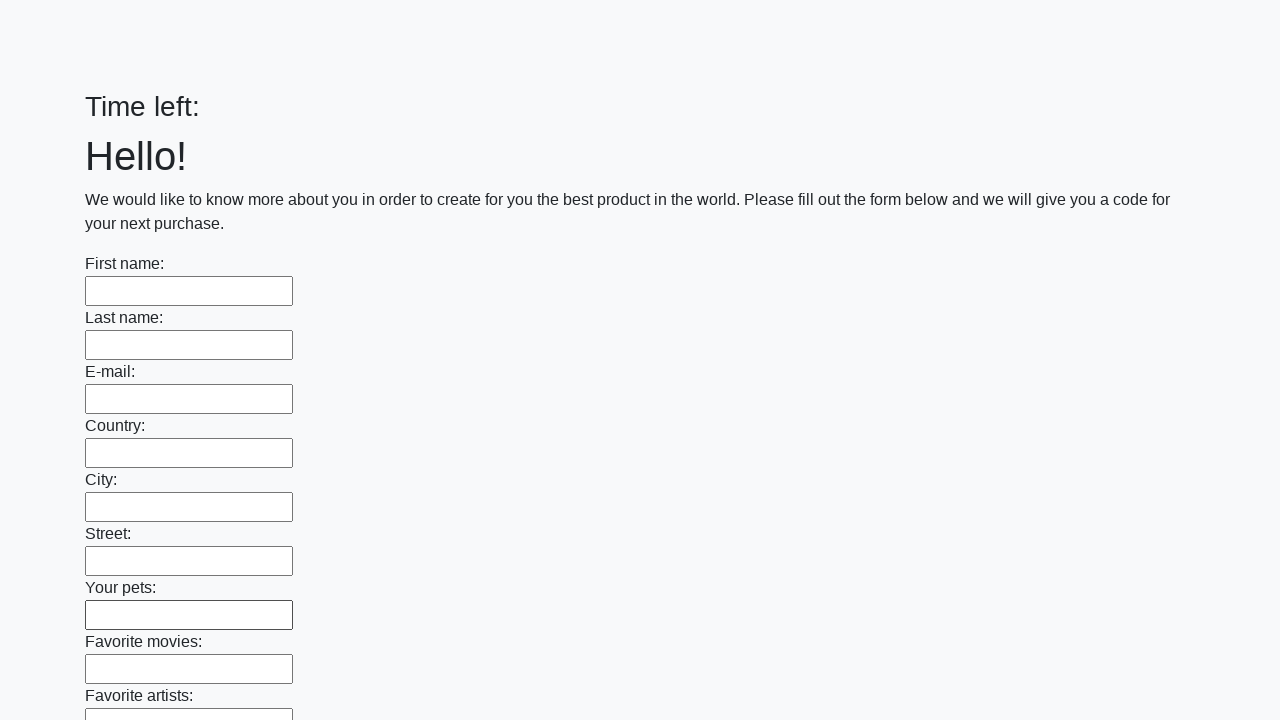

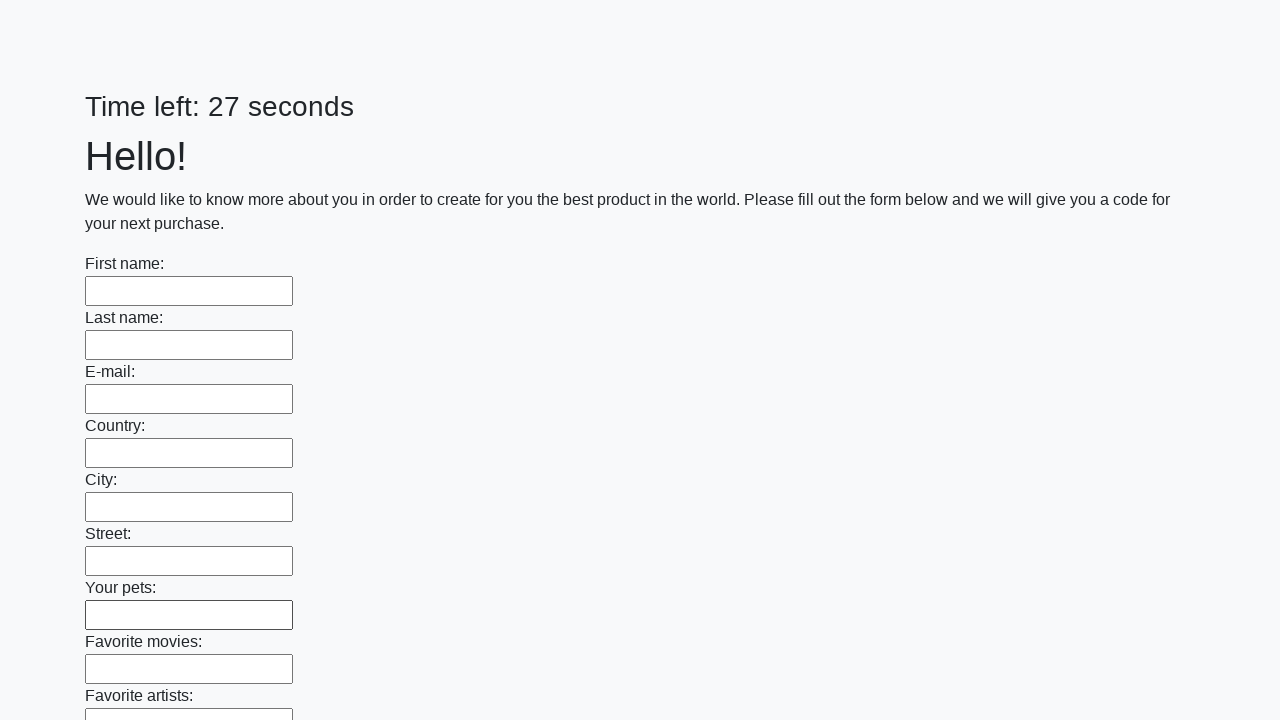